Tests a large form submission by filling all 90 input fields with the same value and clicking the submit button to verify bulk form handling.

Starting URL: http://suninjuly.github.io/huge_form.html

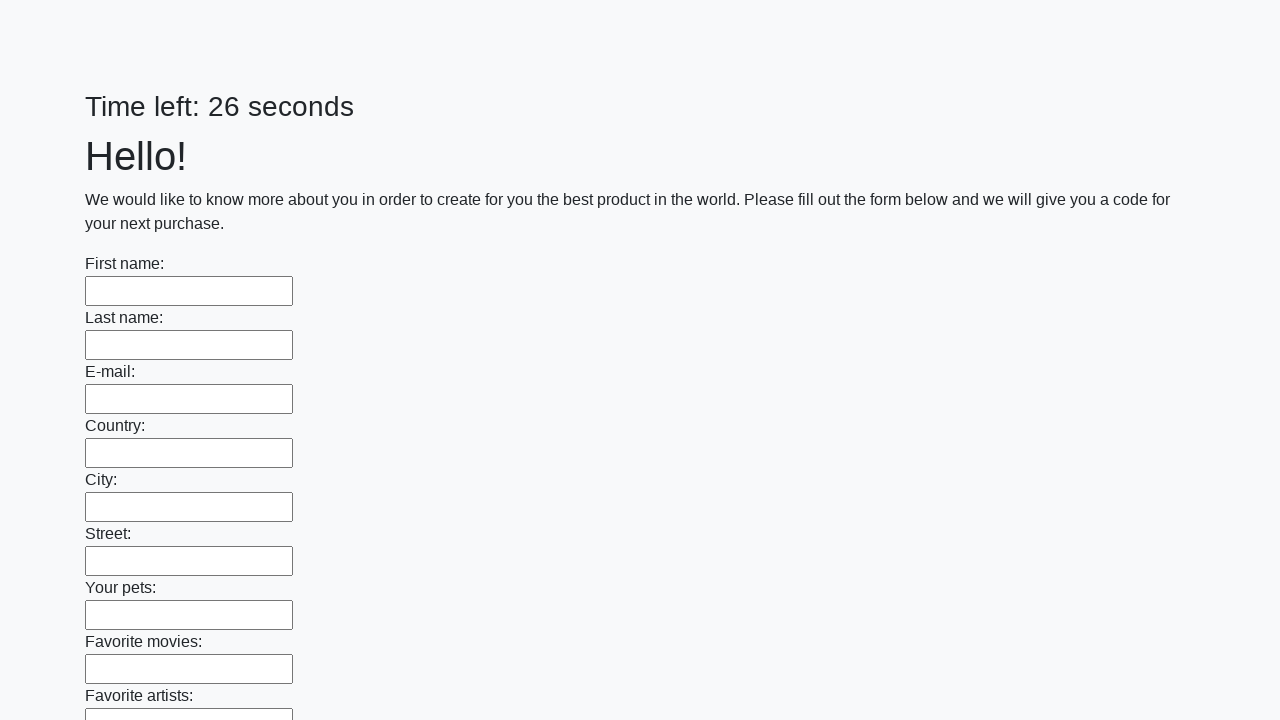

Waited for input fields to load on the huge form page
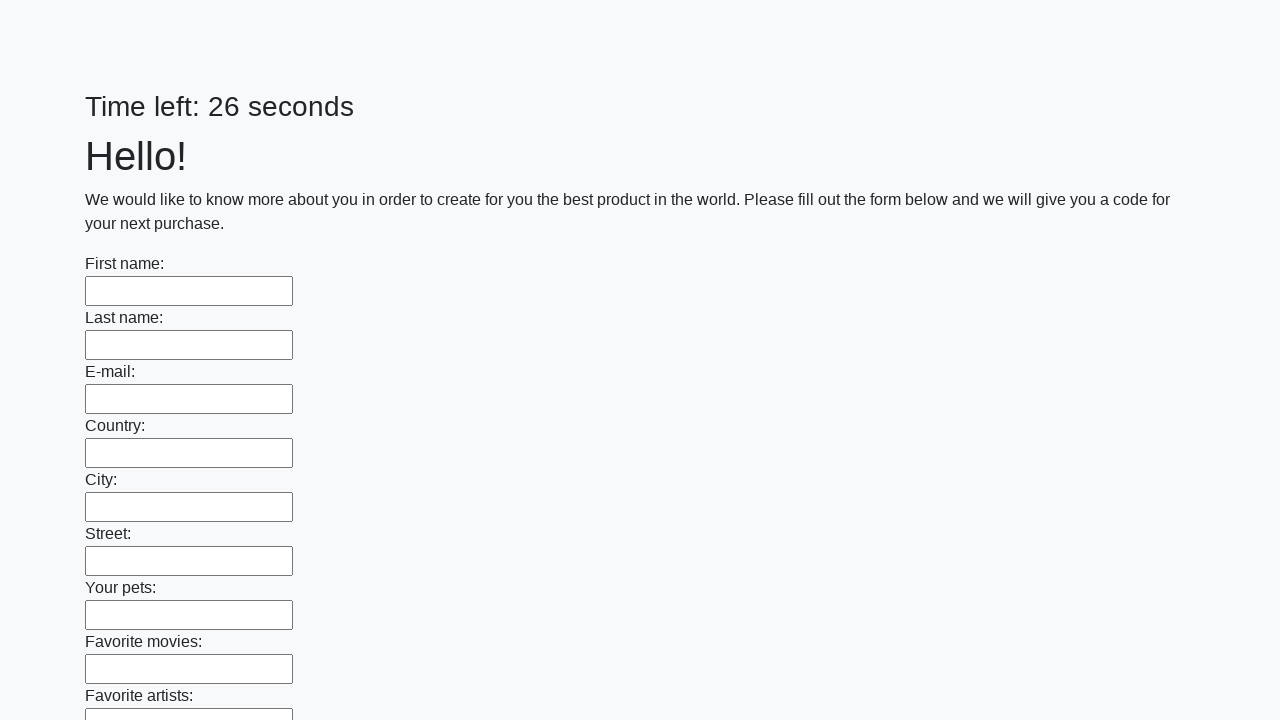

Retrieved all 90 input fields from the form
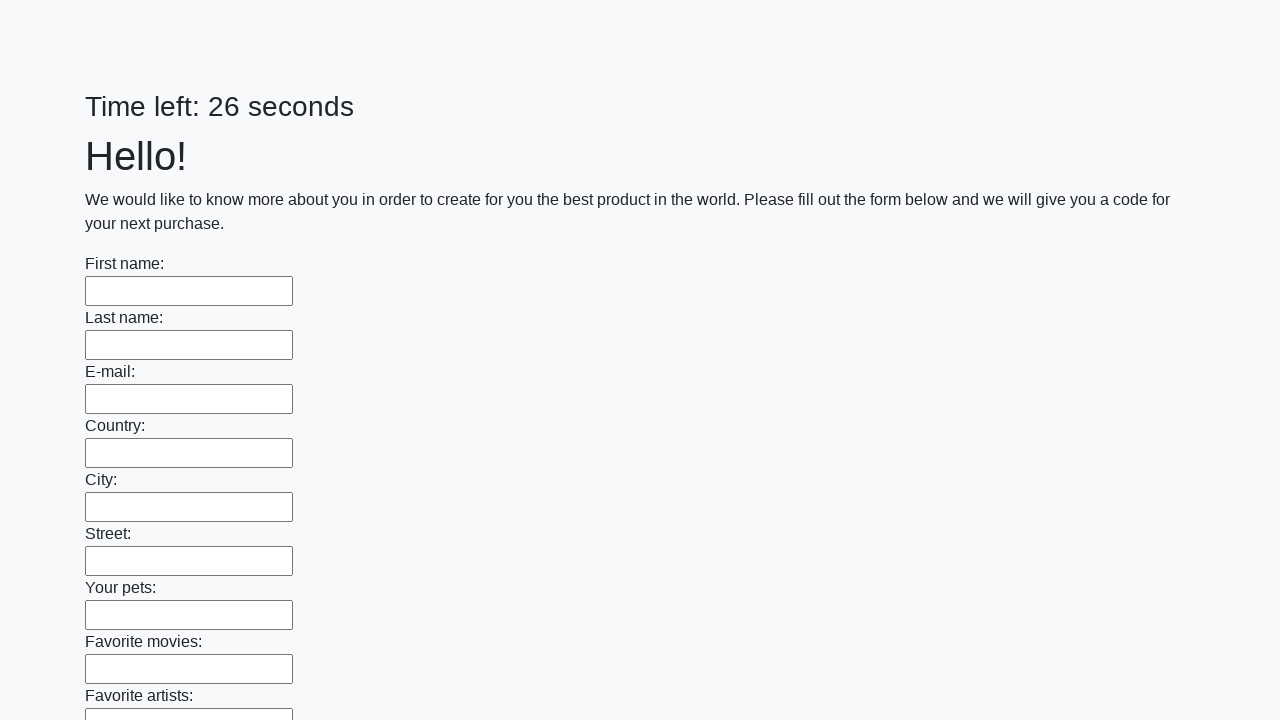

Filled an input field with 'test answer 123' on input >> nth=0
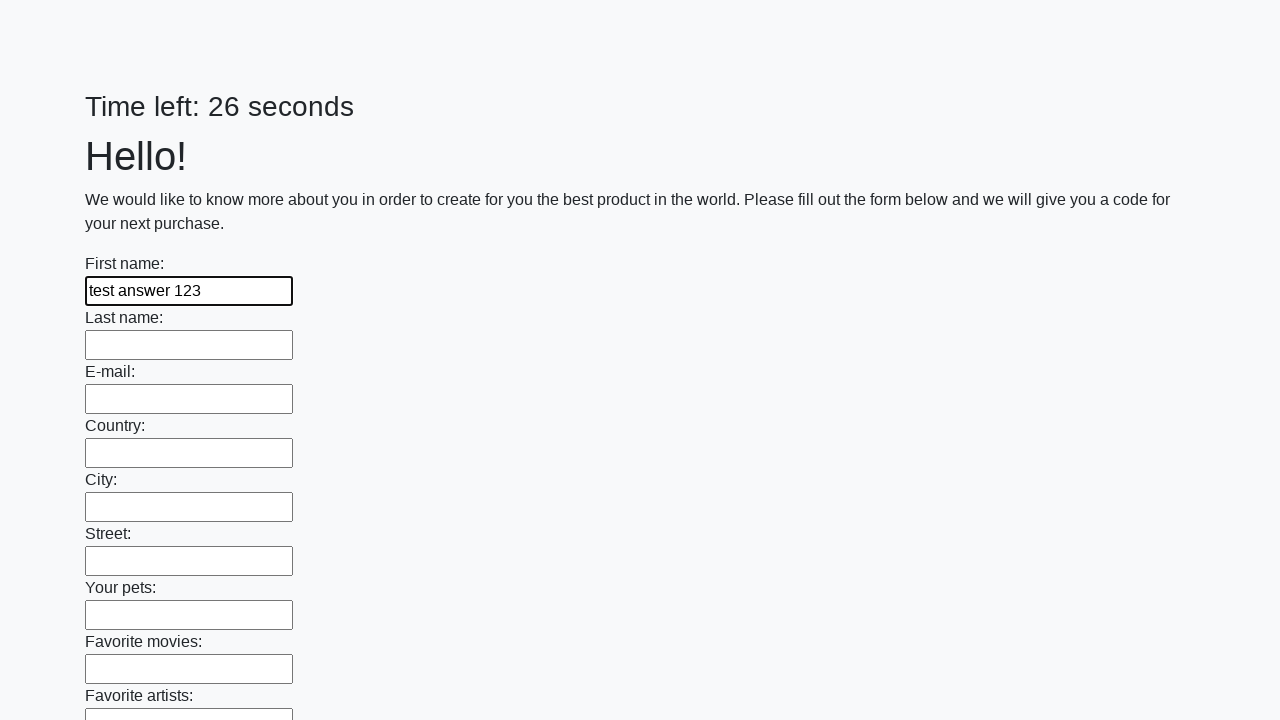

Filled an input field with 'test answer 123' on input >> nth=1
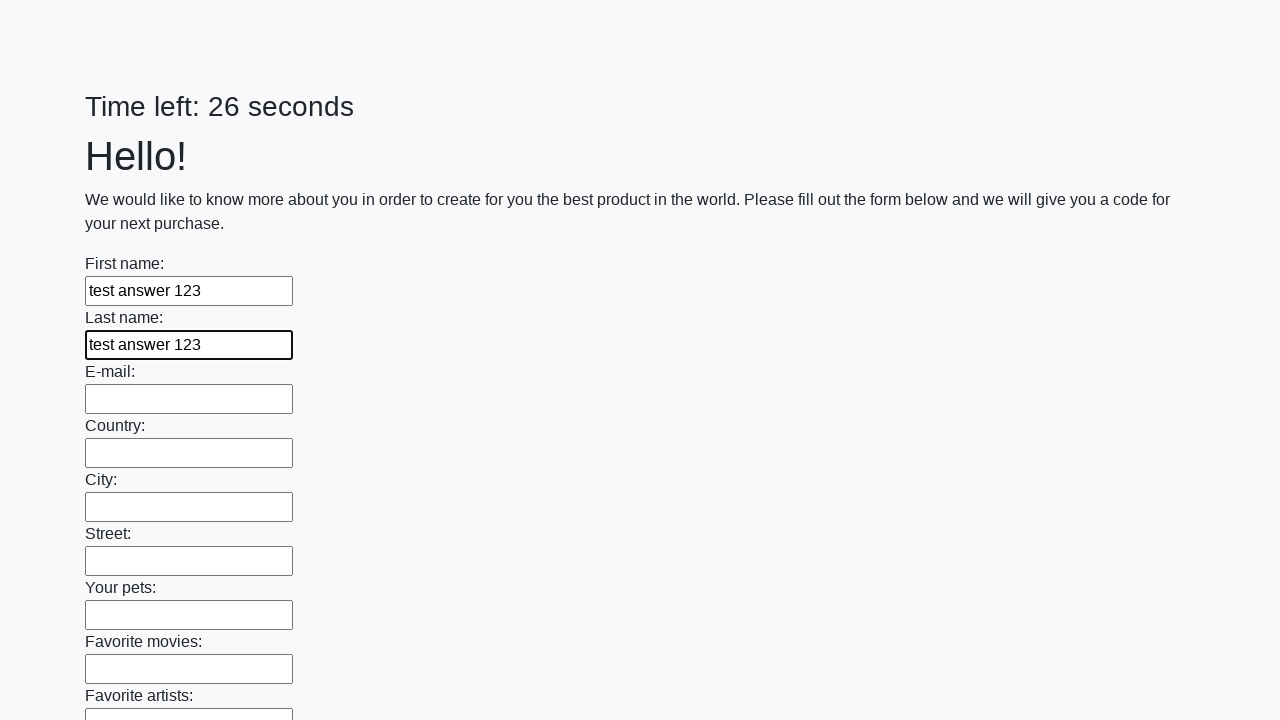

Filled an input field with 'test answer 123' on input >> nth=2
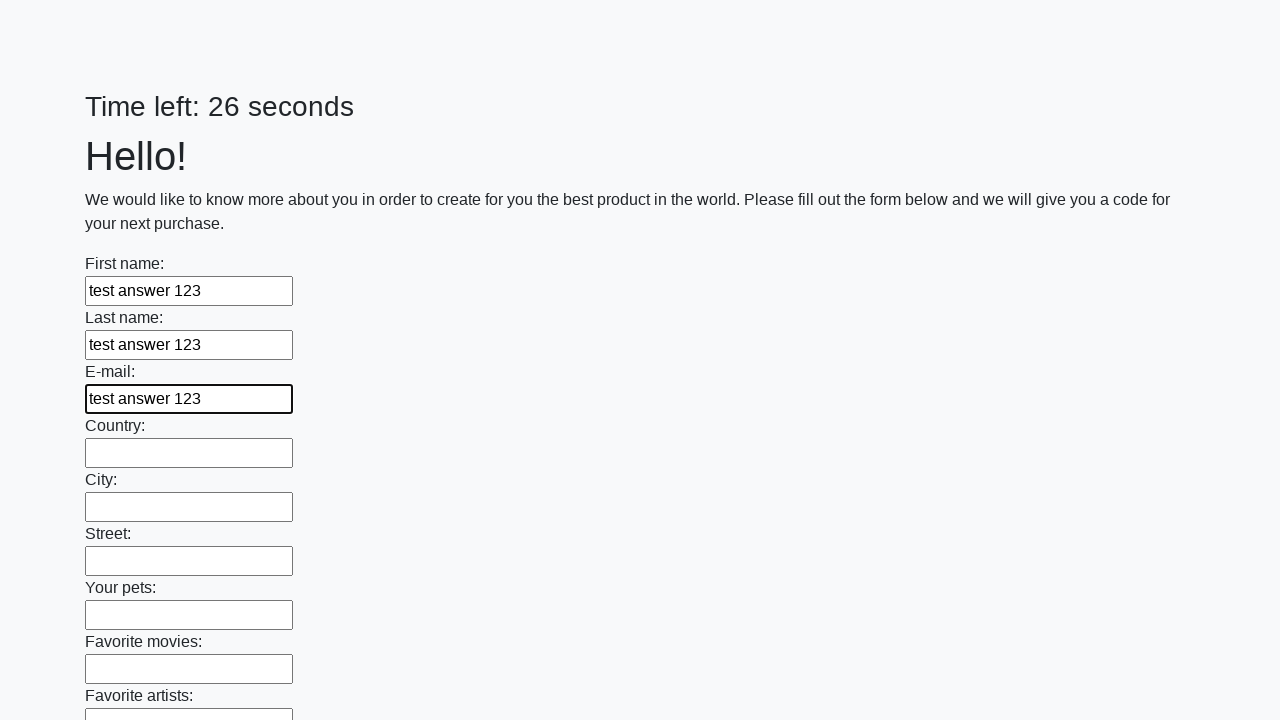

Filled an input field with 'test answer 123' on input >> nth=3
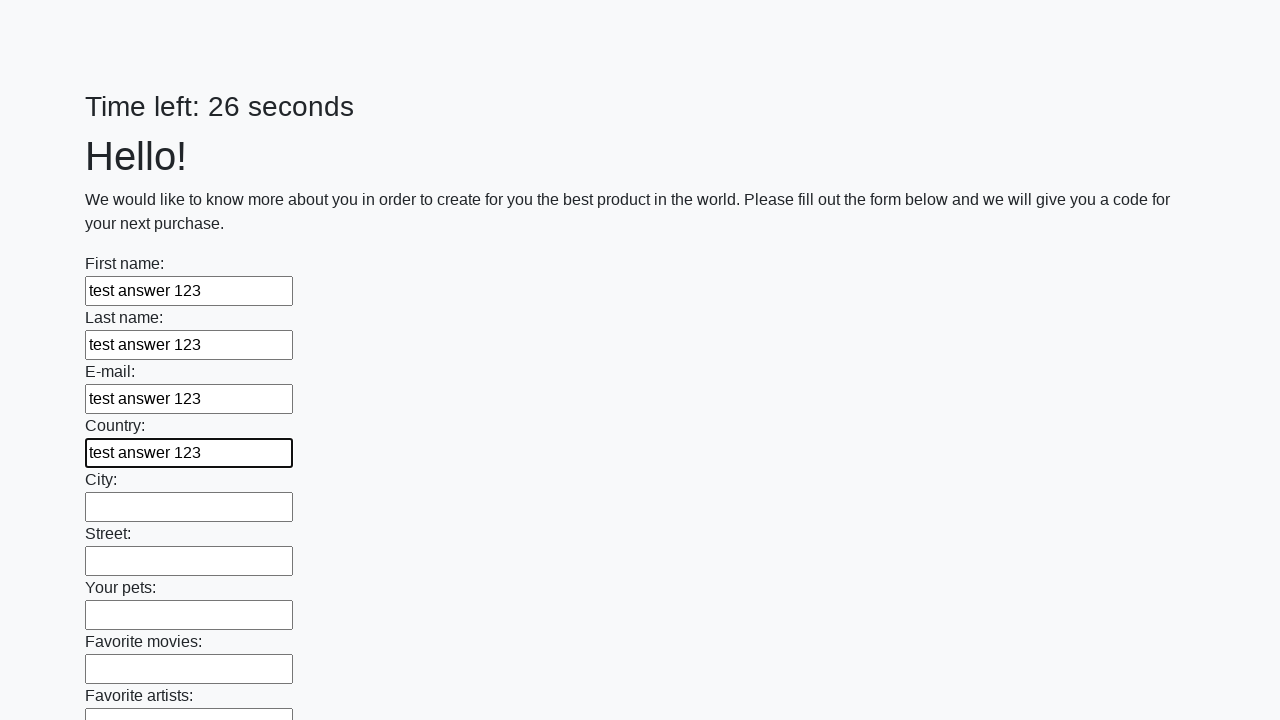

Filled an input field with 'test answer 123' on input >> nth=4
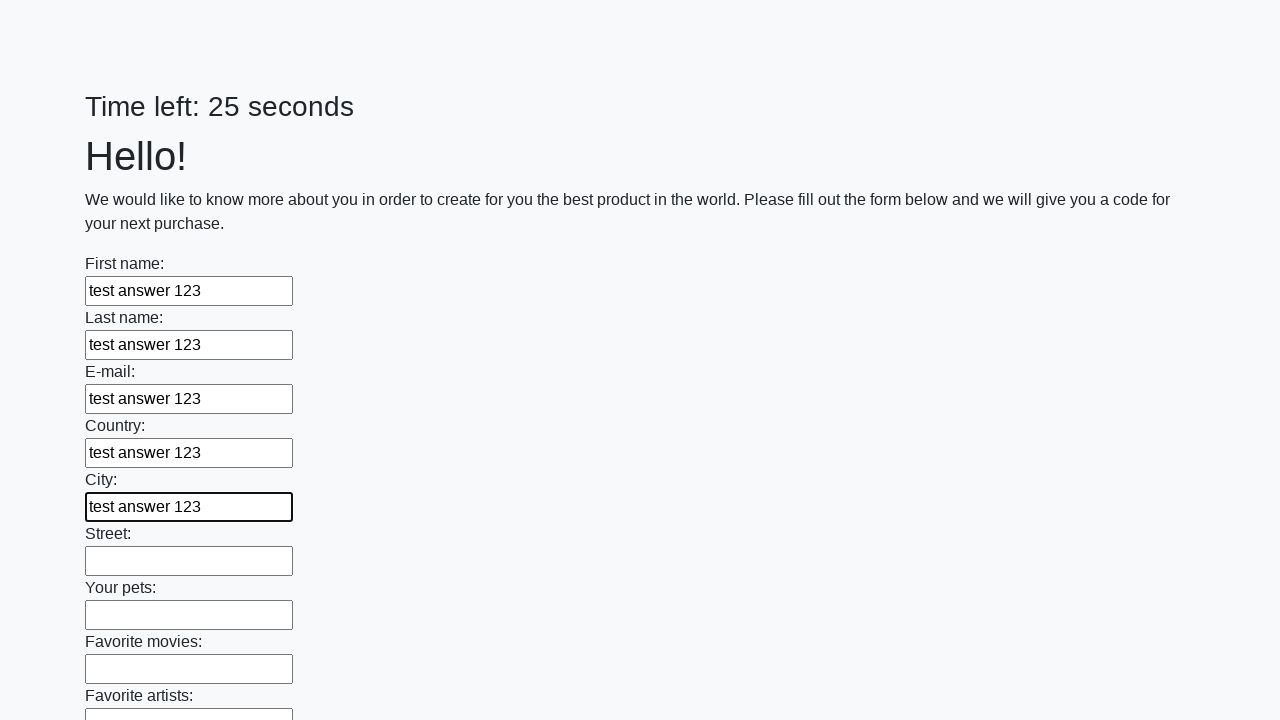

Filled an input field with 'test answer 123' on input >> nth=5
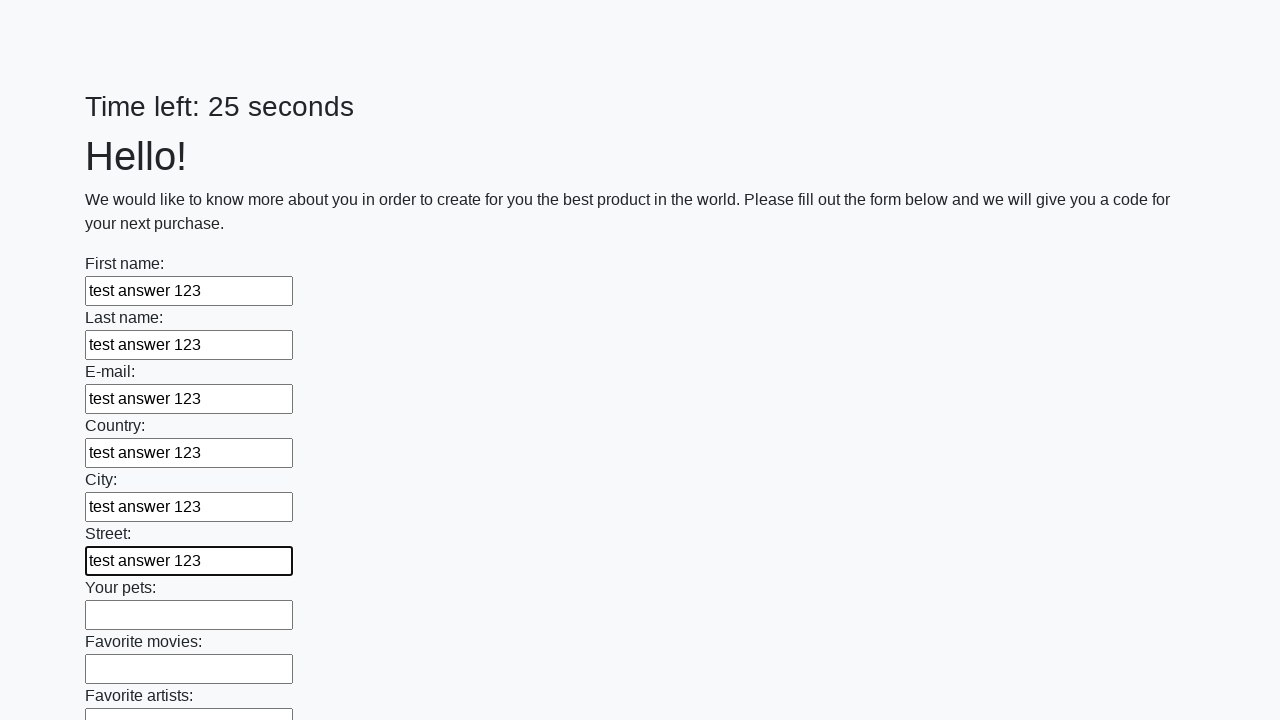

Filled an input field with 'test answer 123' on input >> nth=6
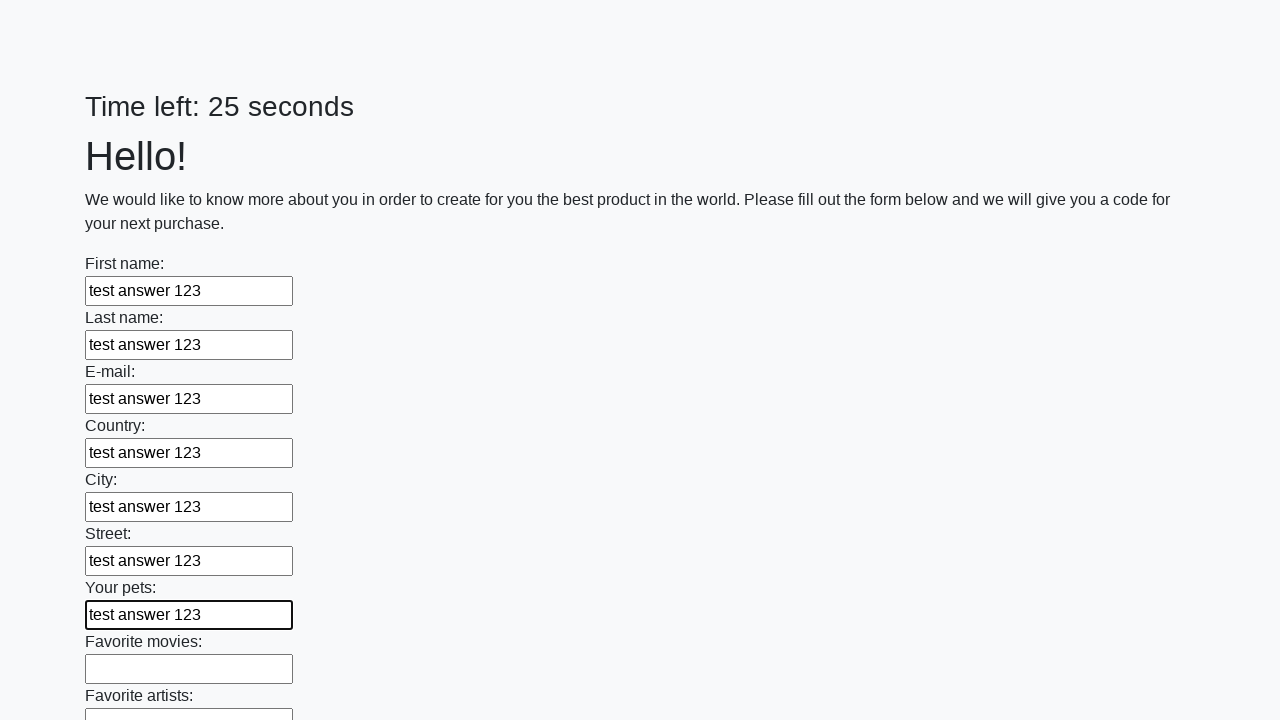

Filled an input field with 'test answer 123' on input >> nth=7
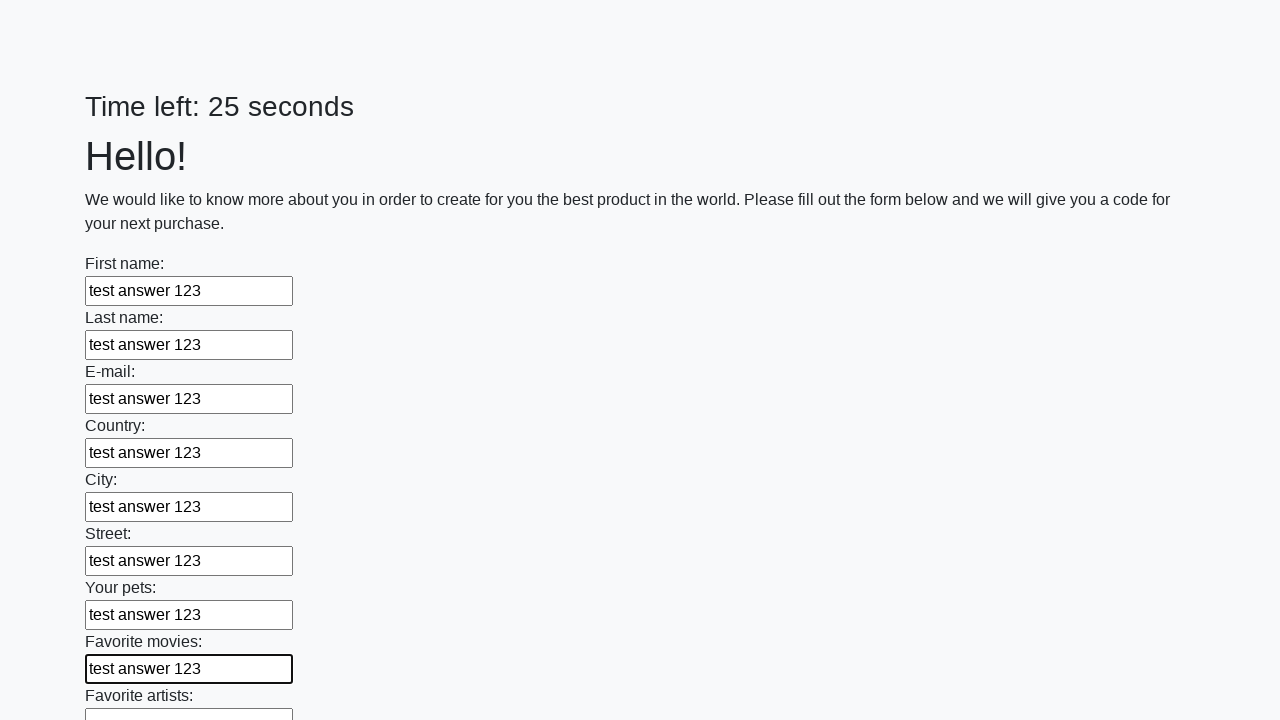

Filled an input field with 'test answer 123' on input >> nth=8
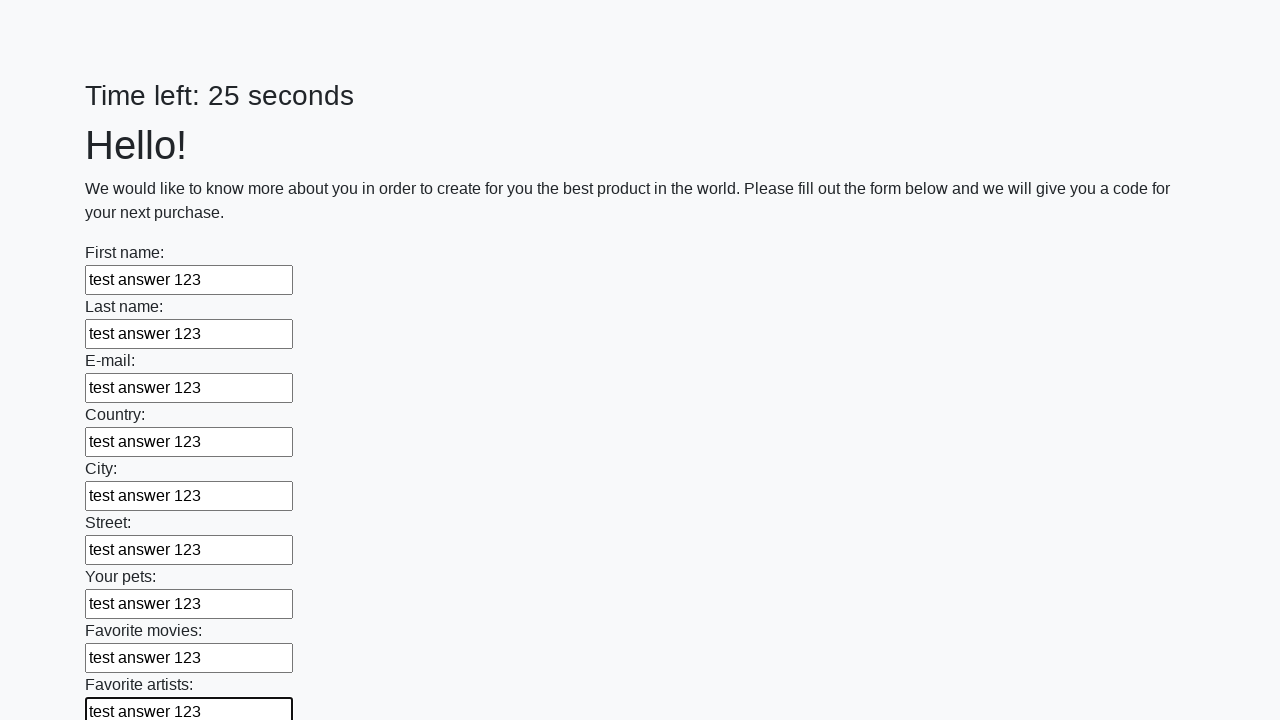

Filled an input field with 'test answer 123' on input >> nth=9
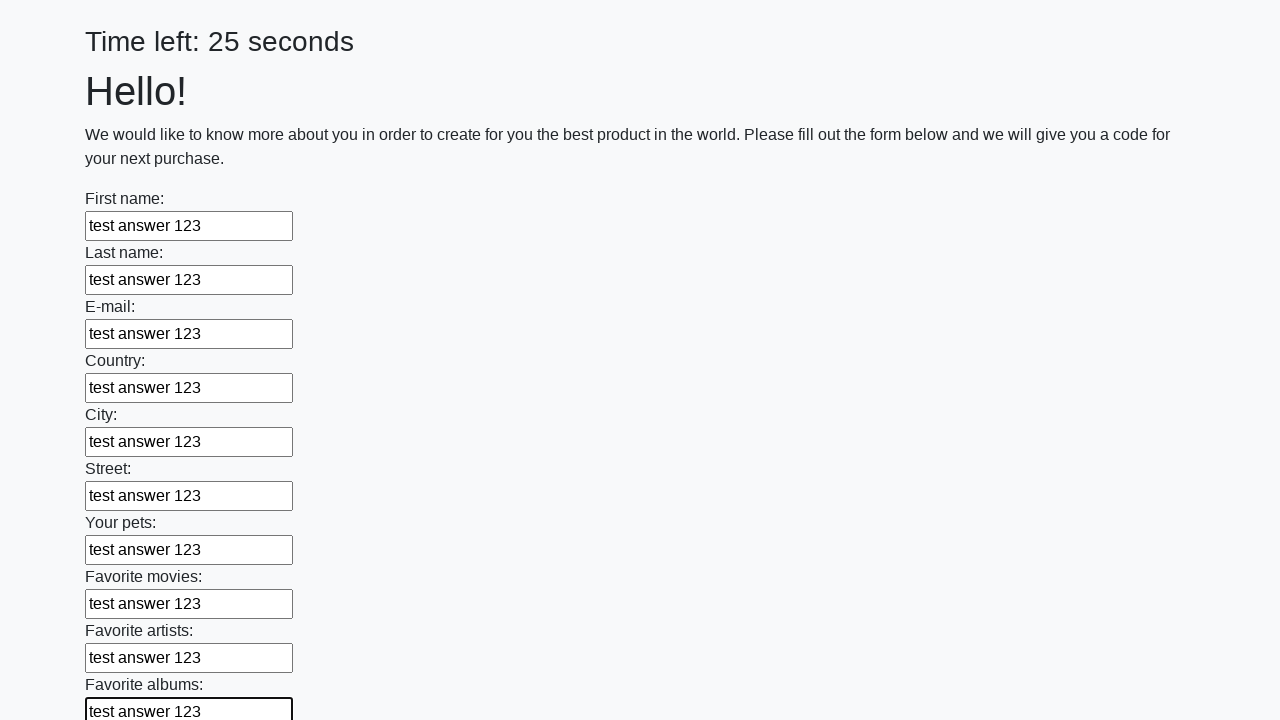

Filled an input field with 'test answer 123' on input >> nth=10
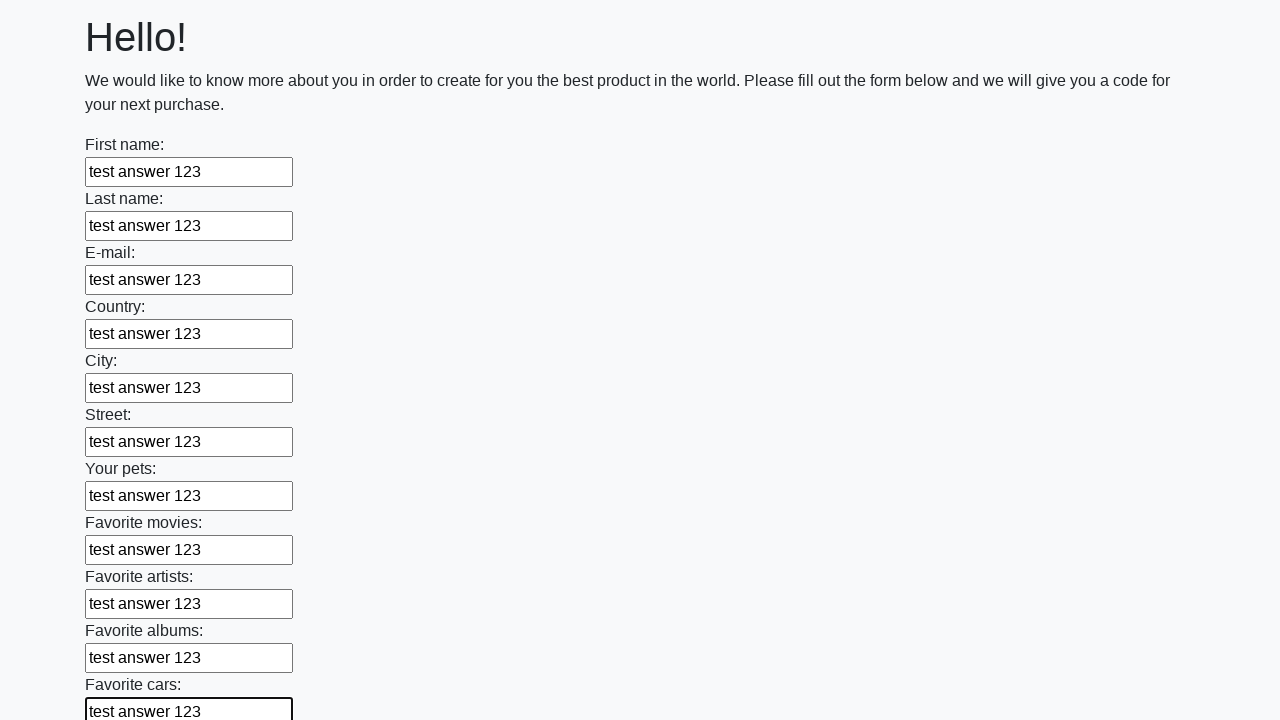

Filled an input field with 'test answer 123' on input >> nth=11
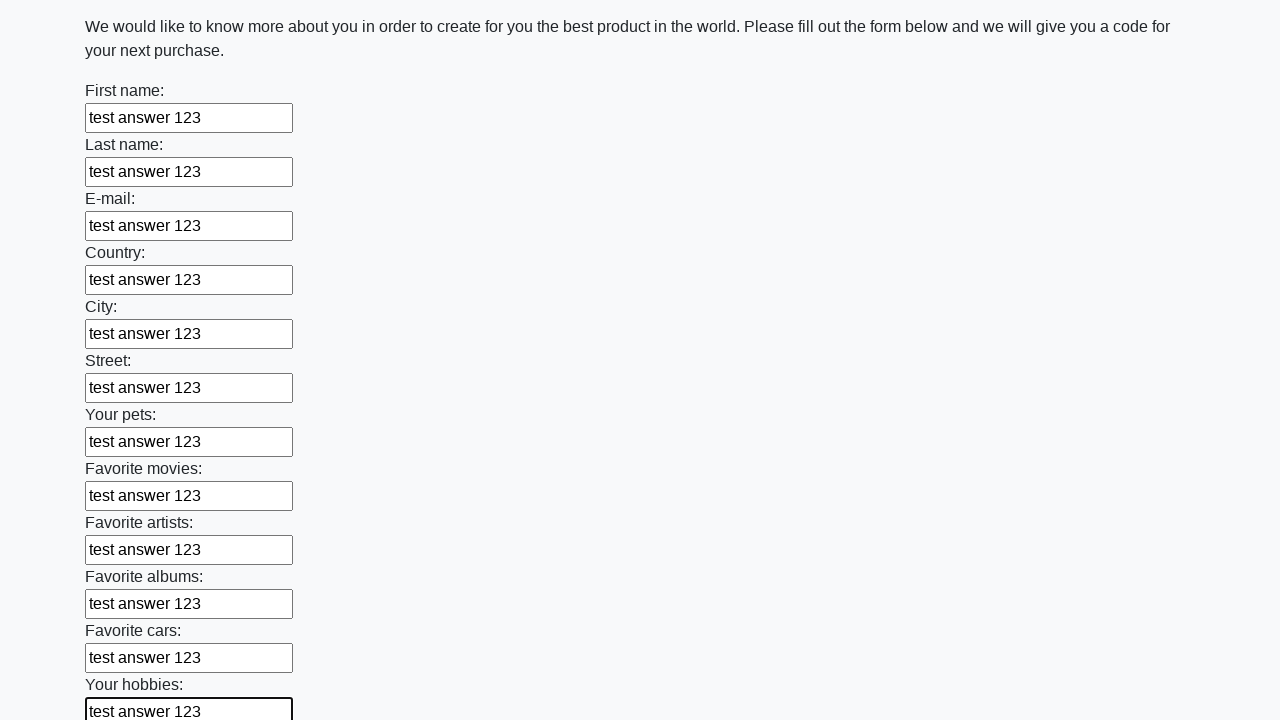

Filled an input field with 'test answer 123' on input >> nth=12
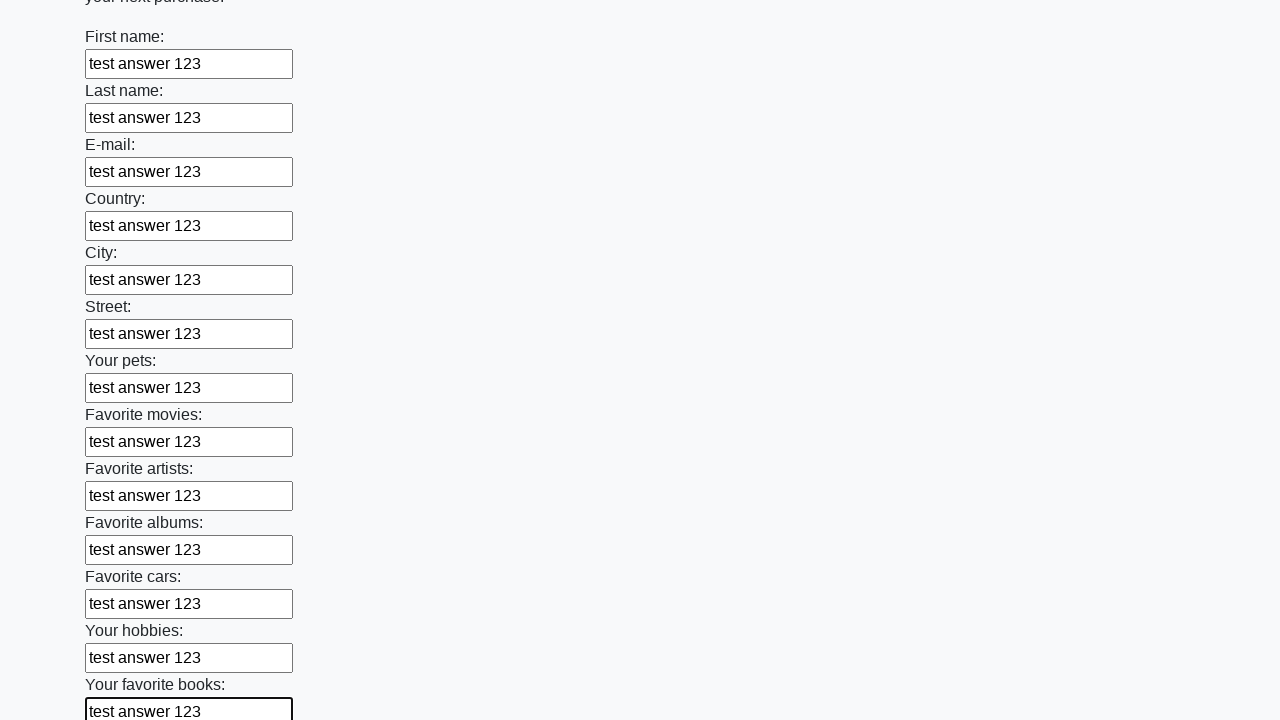

Filled an input field with 'test answer 123' on input >> nth=13
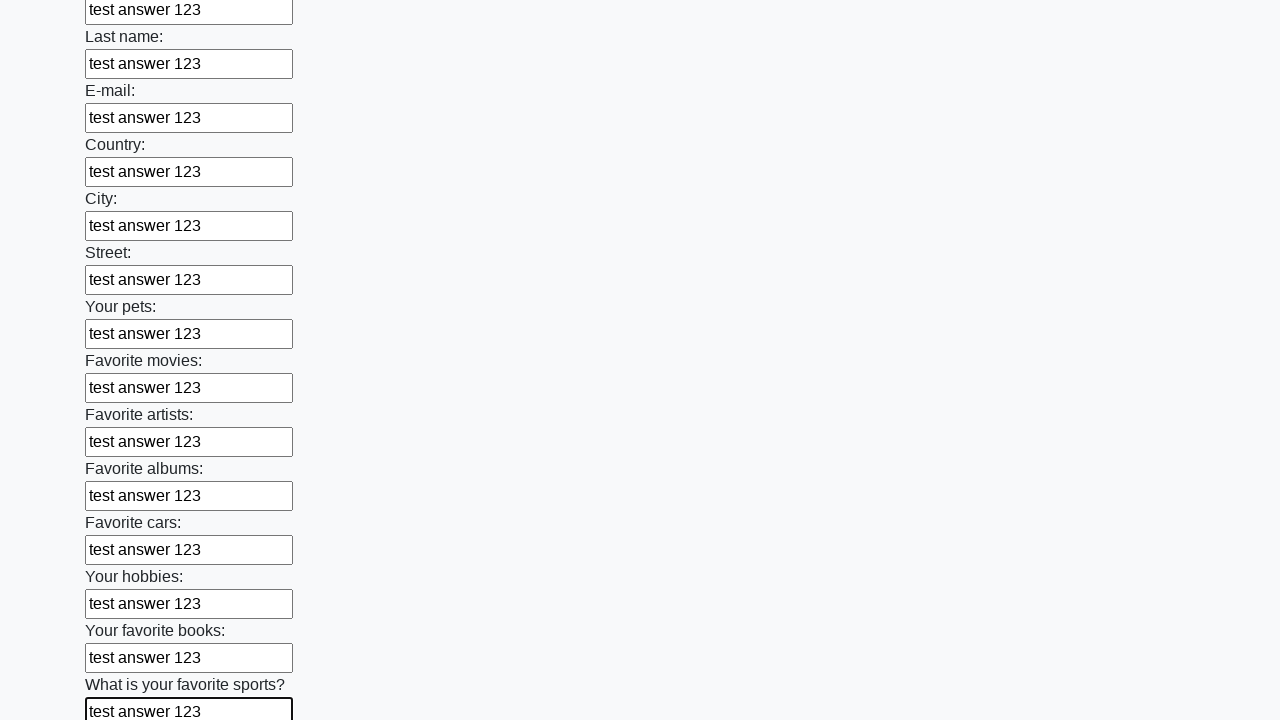

Filled an input field with 'test answer 123' on input >> nth=14
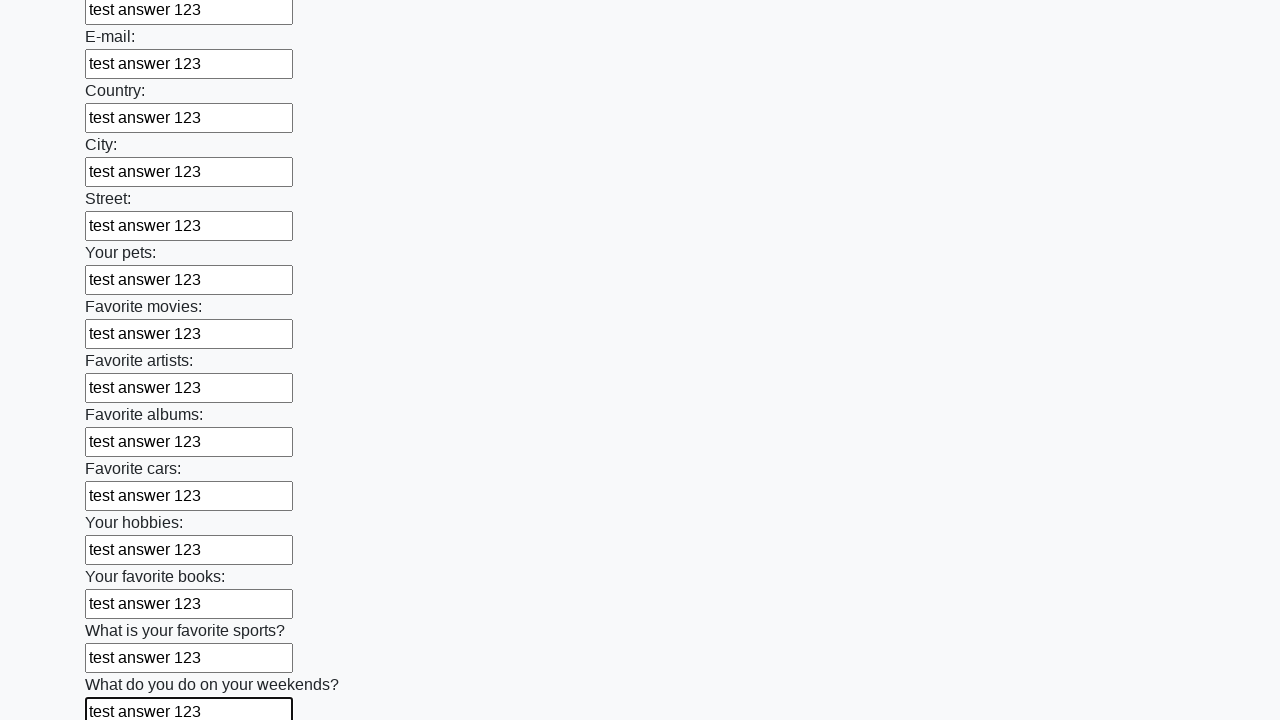

Filled an input field with 'test answer 123' on input >> nth=15
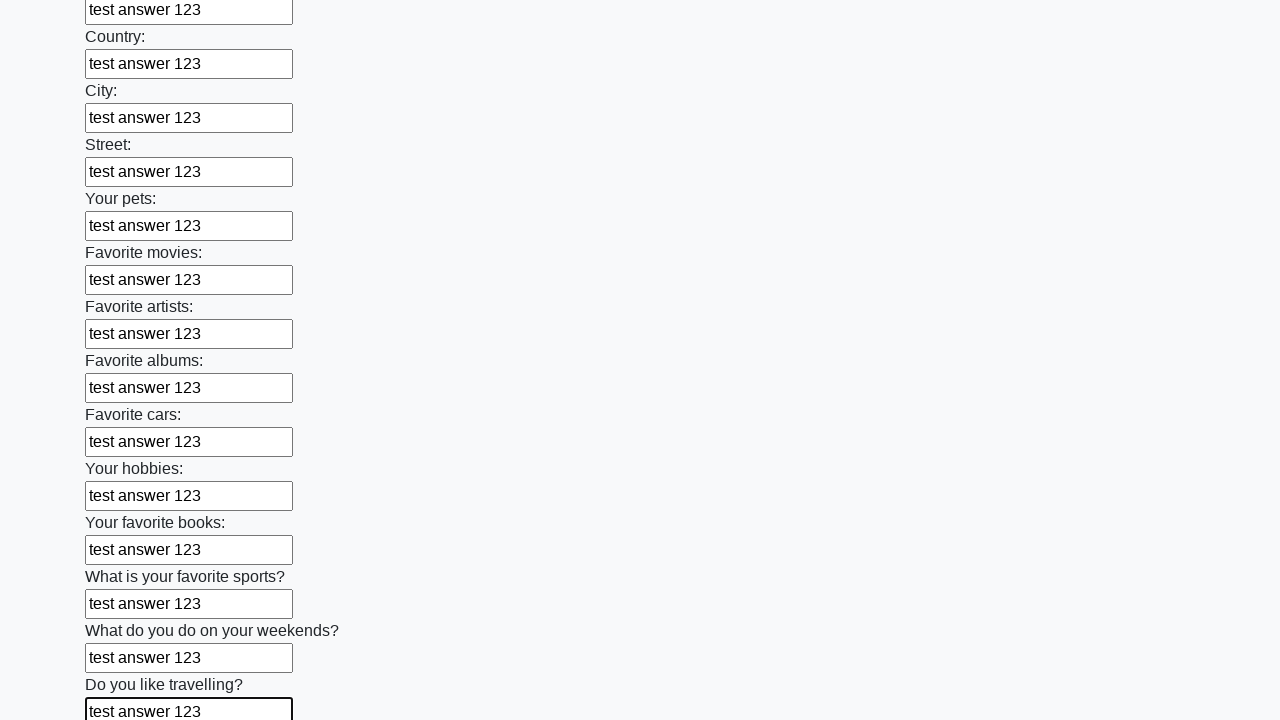

Filled an input field with 'test answer 123' on input >> nth=16
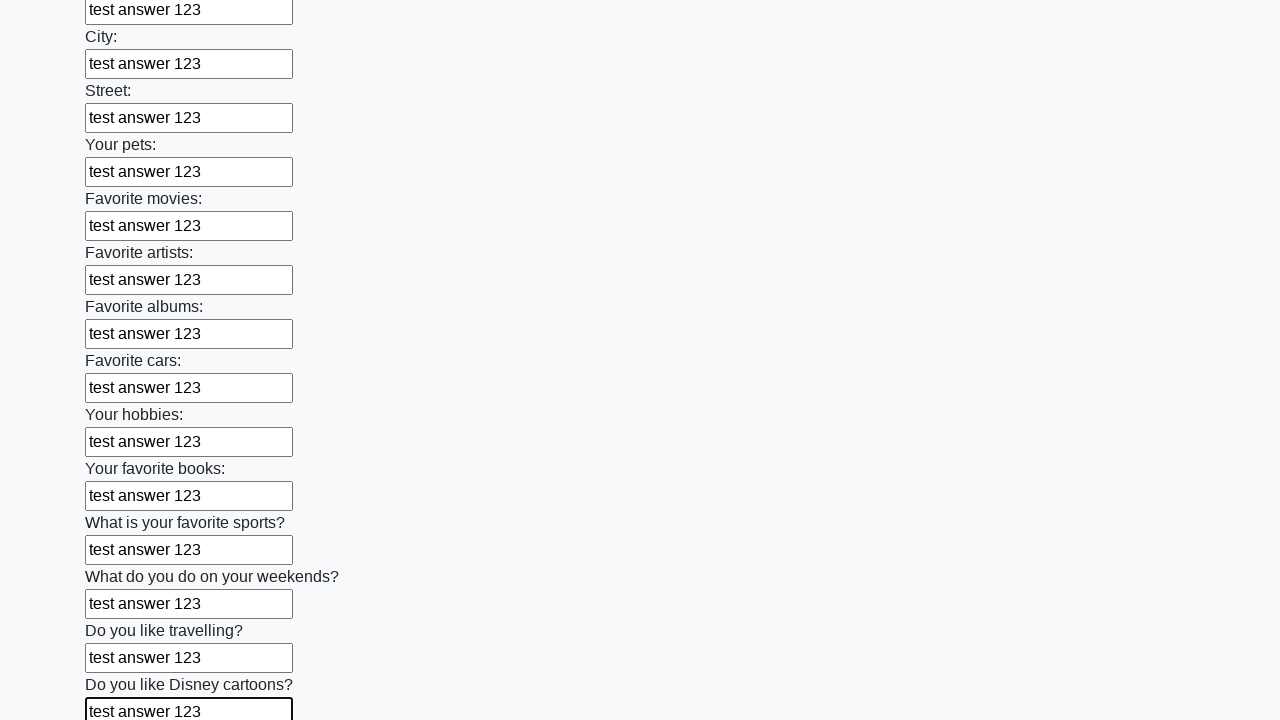

Filled an input field with 'test answer 123' on input >> nth=17
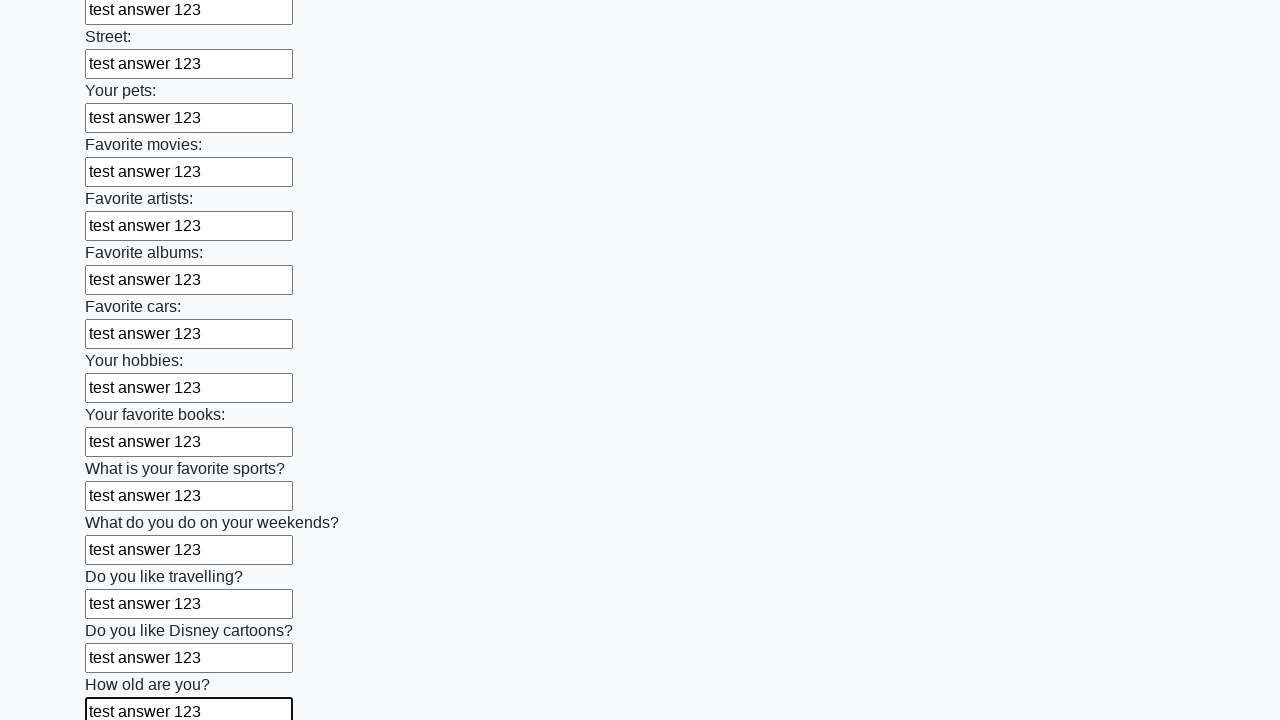

Filled an input field with 'test answer 123' on input >> nth=18
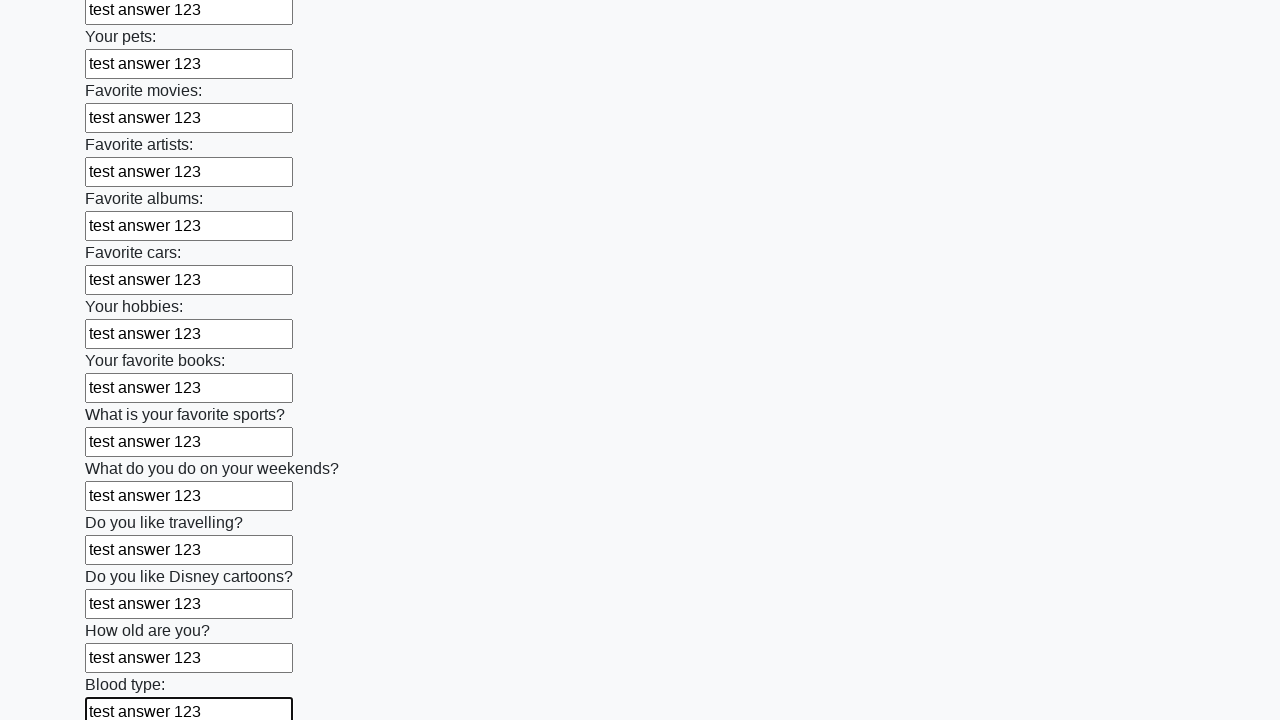

Filled an input field with 'test answer 123' on input >> nth=19
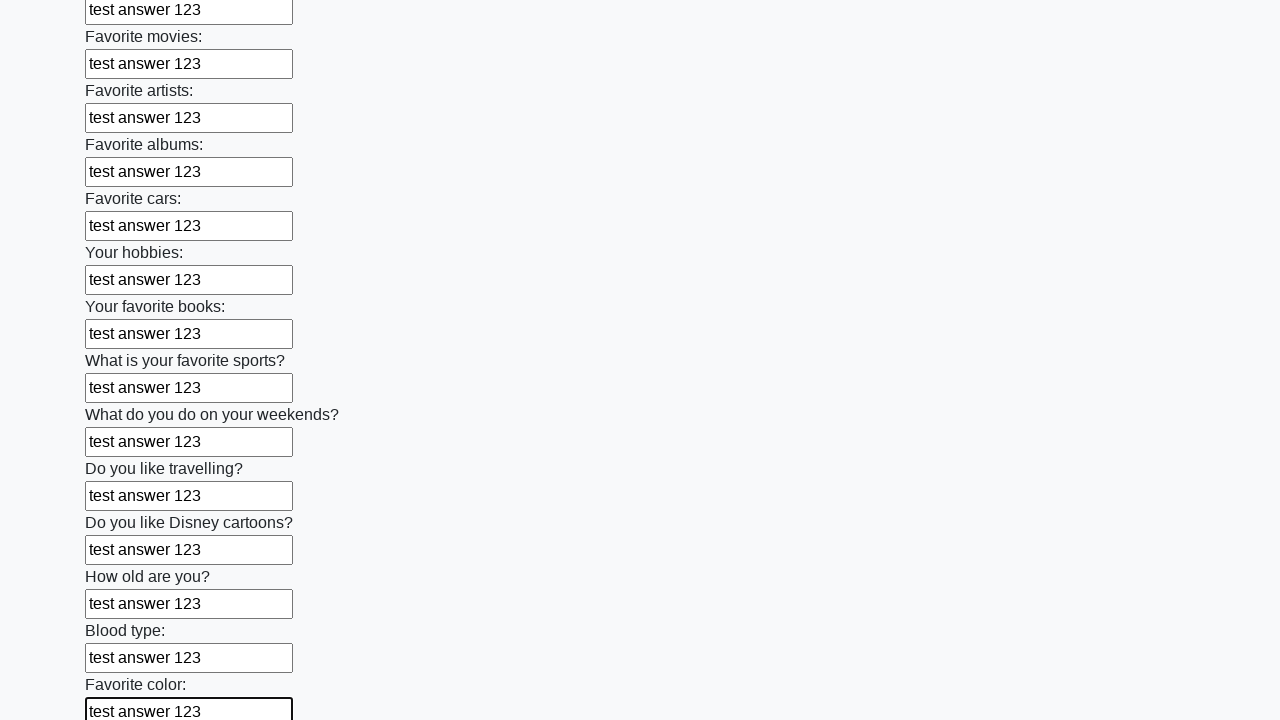

Filled an input field with 'test answer 123' on input >> nth=20
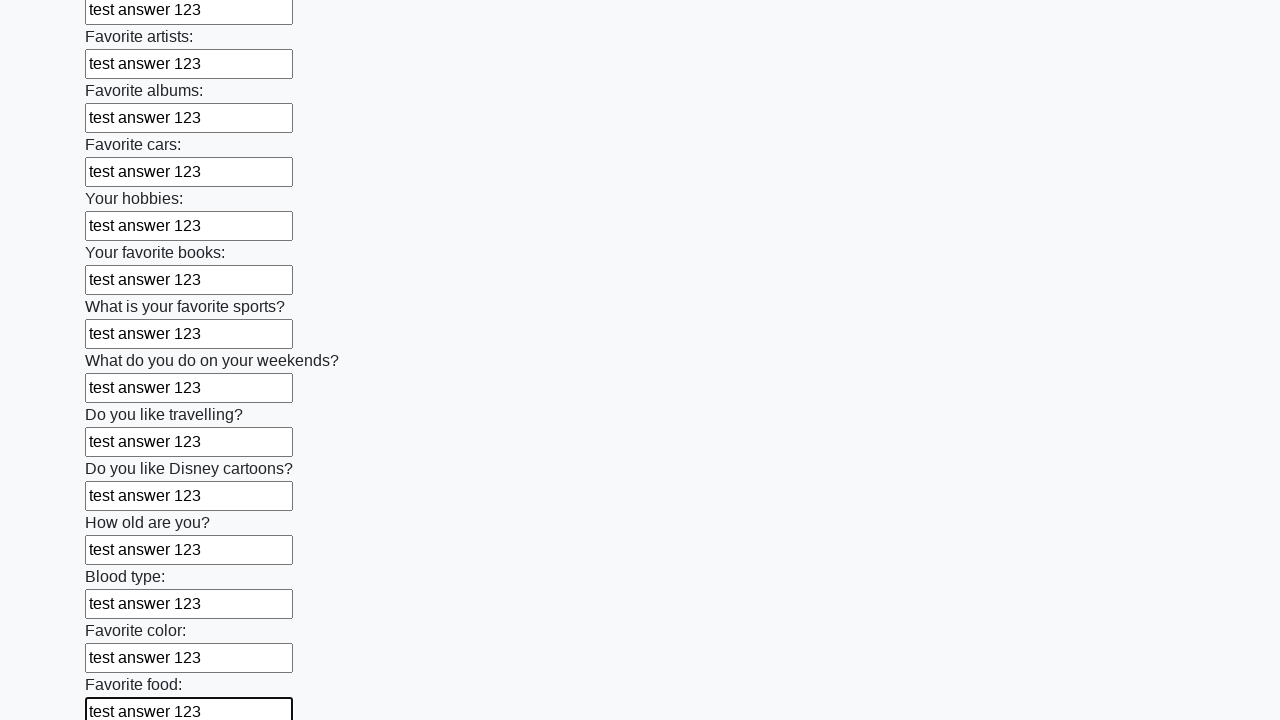

Filled an input field with 'test answer 123' on input >> nth=21
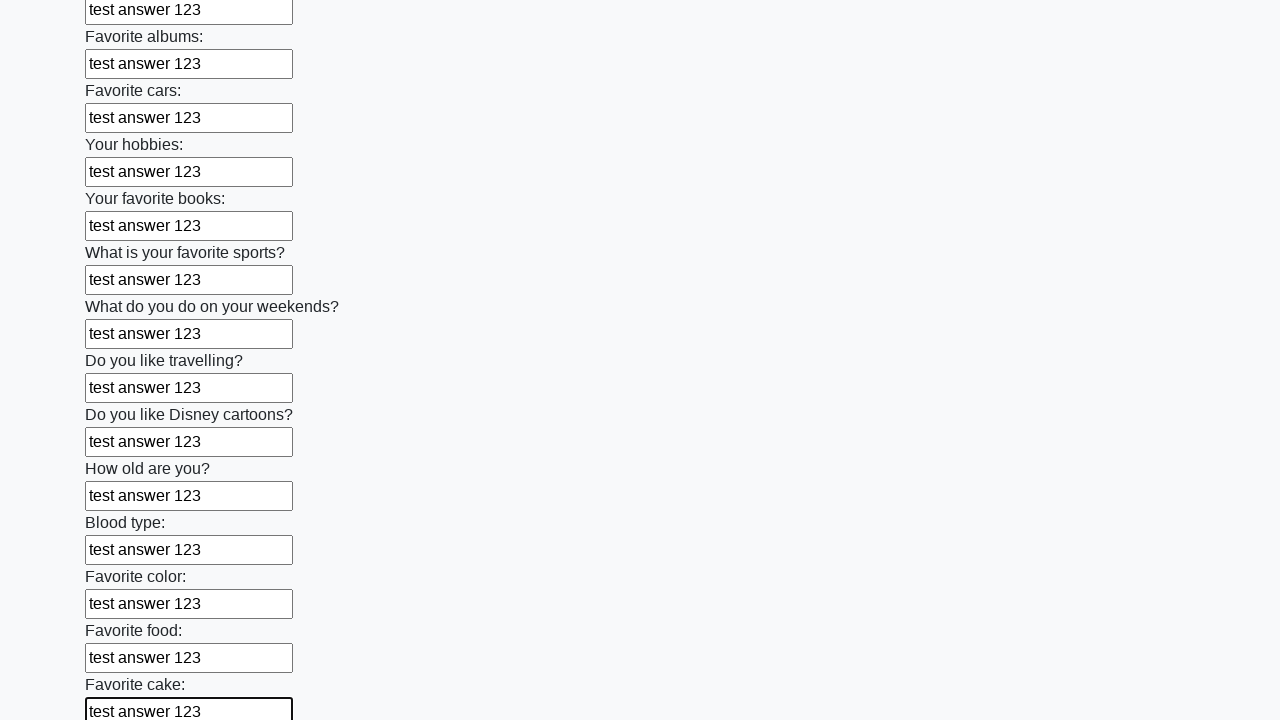

Filled an input field with 'test answer 123' on input >> nth=22
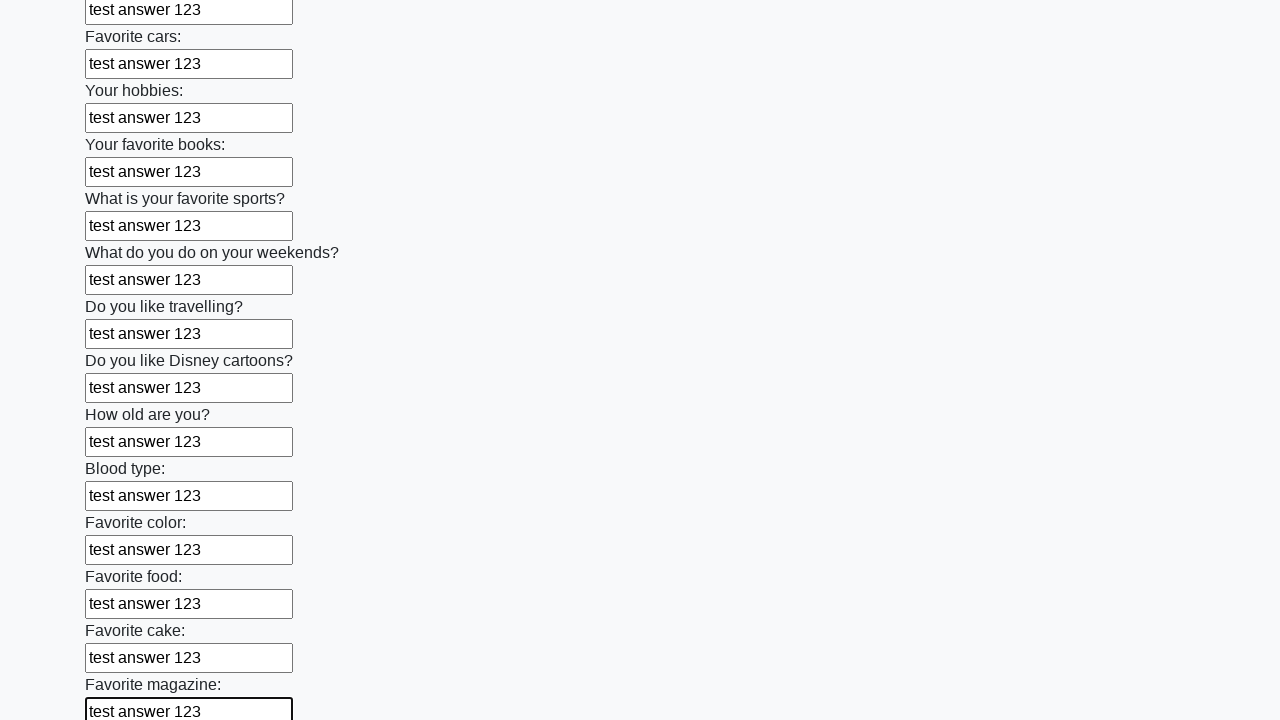

Filled an input field with 'test answer 123' on input >> nth=23
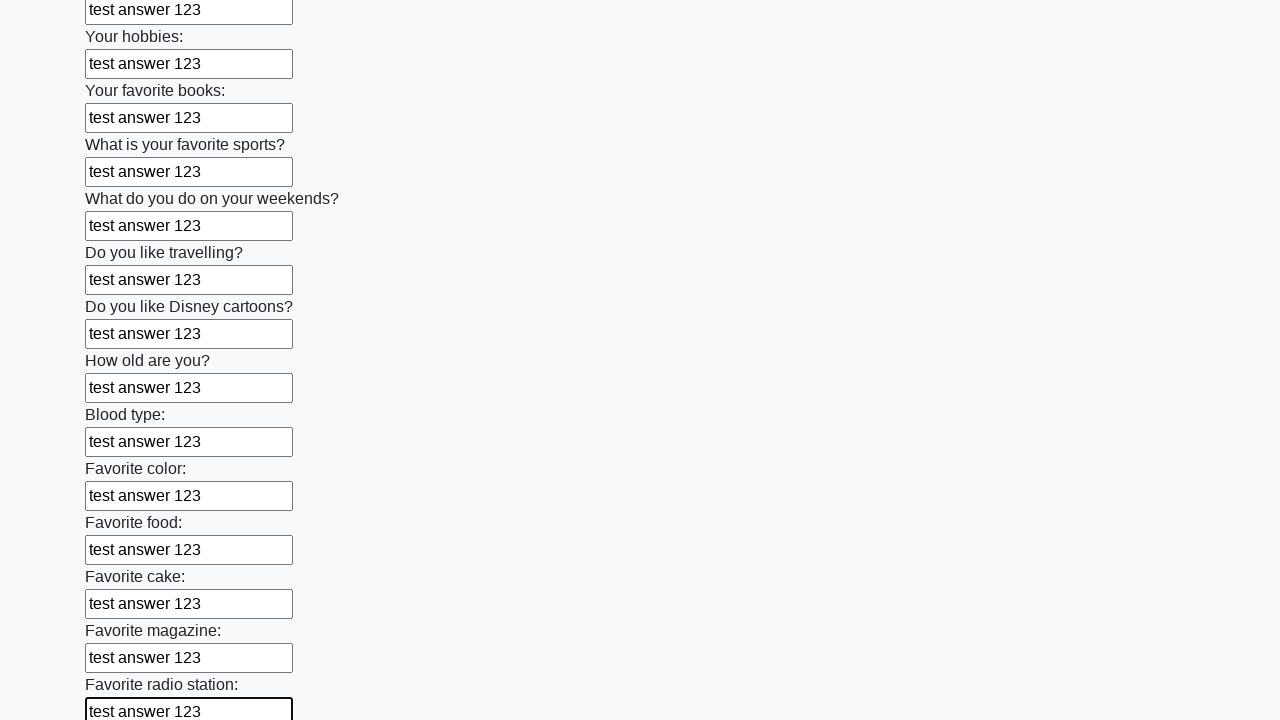

Filled an input field with 'test answer 123' on input >> nth=24
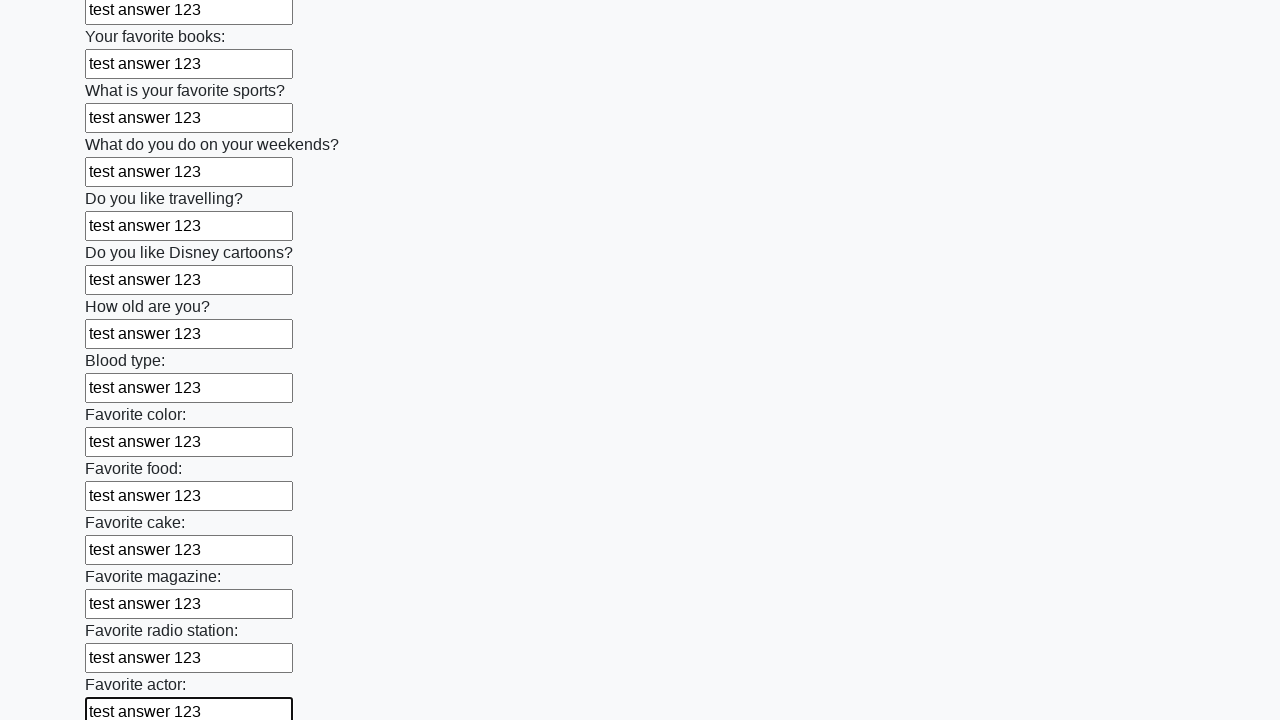

Filled an input field with 'test answer 123' on input >> nth=25
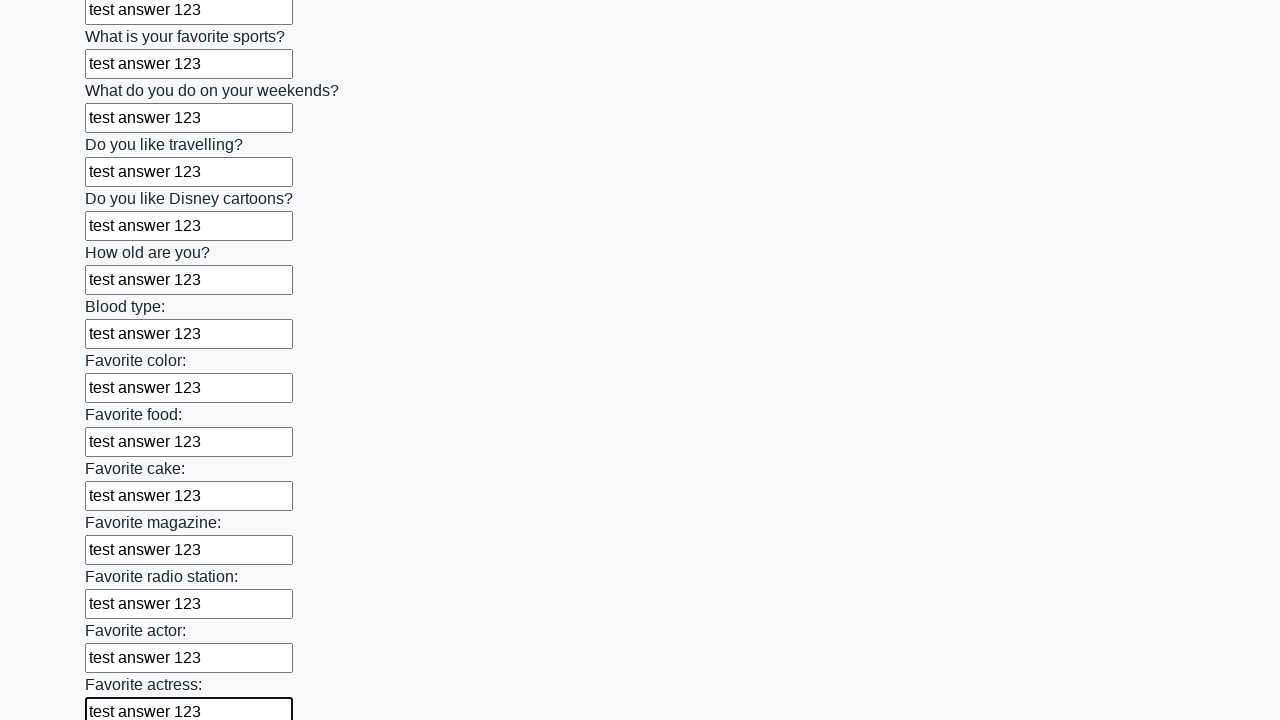

Filled an input field with 'test answer 123' on input >> nth=26
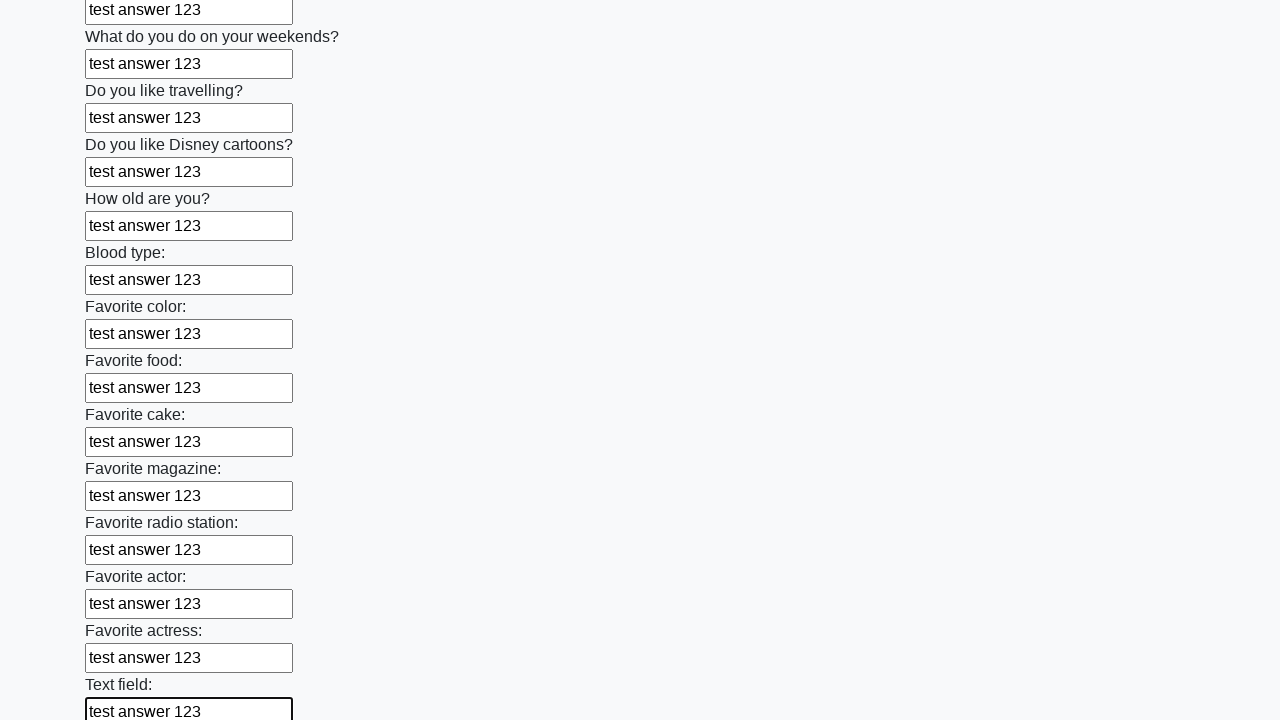

Filled an input field with 'test answer 123' on input >> nth=27
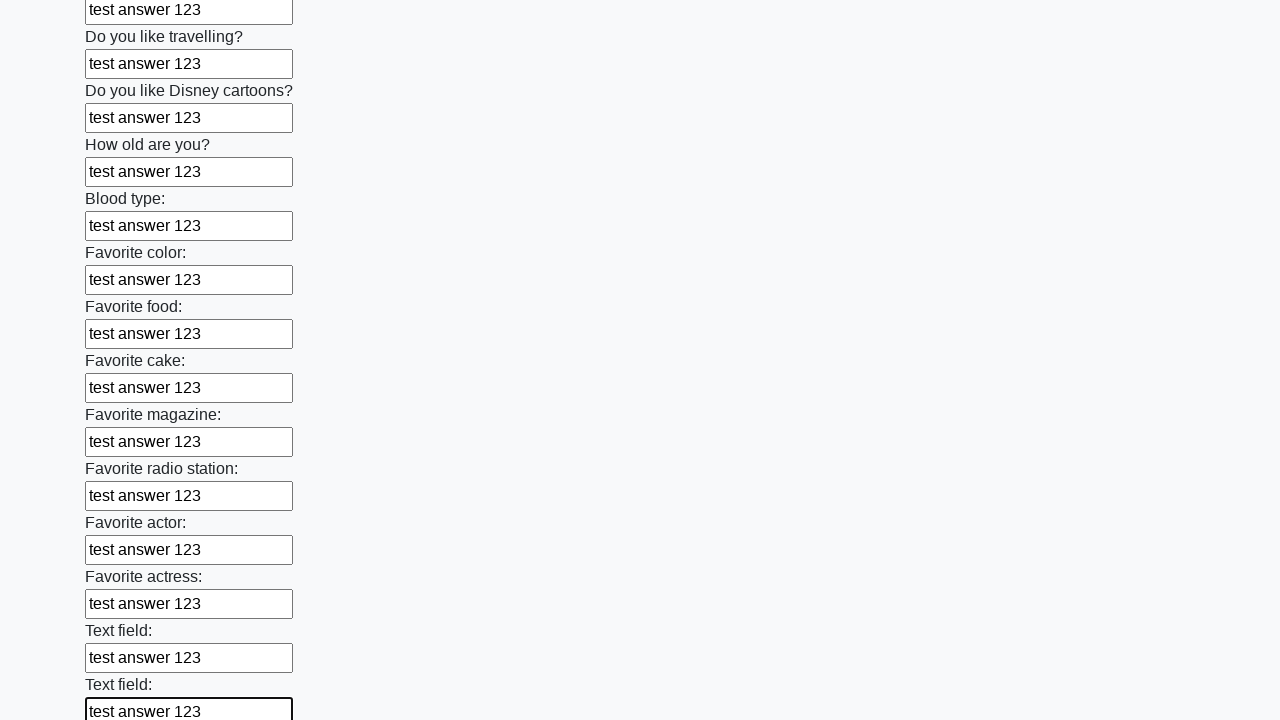

Filled an input field with 'test answer 123' on input >> nth=28
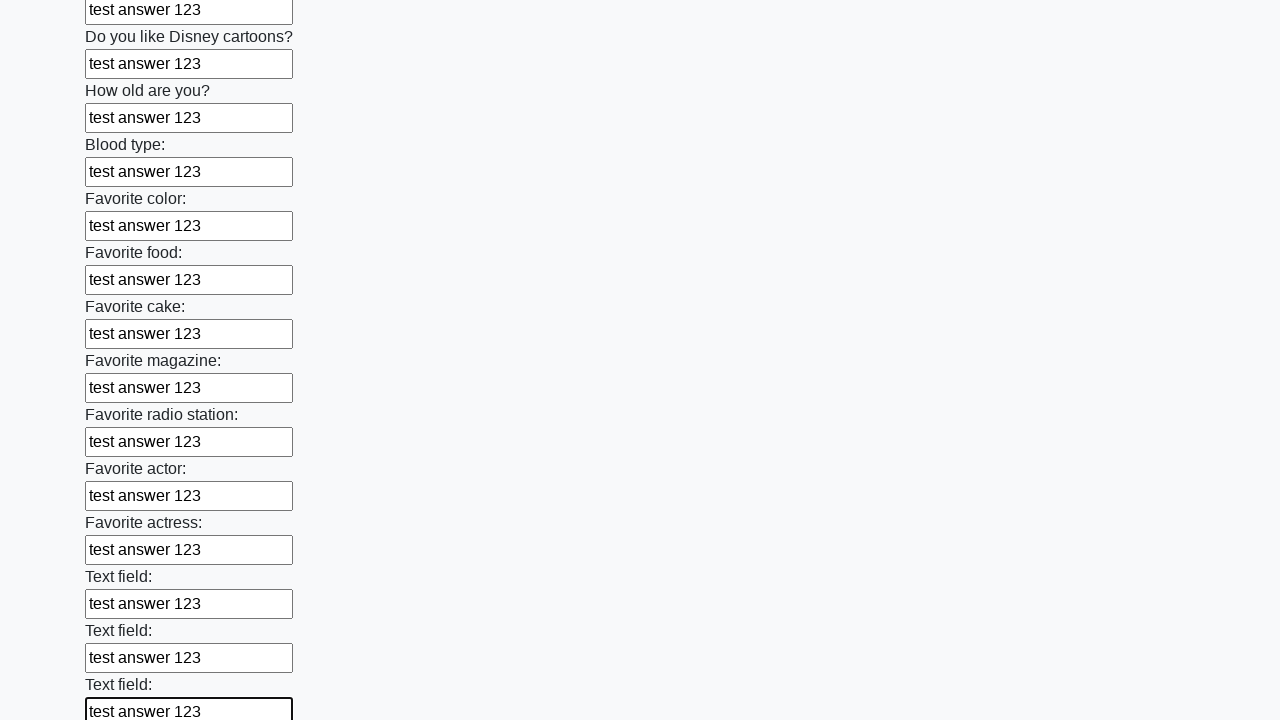

Filled an input field with 'test answer 123' on input >> nth=29
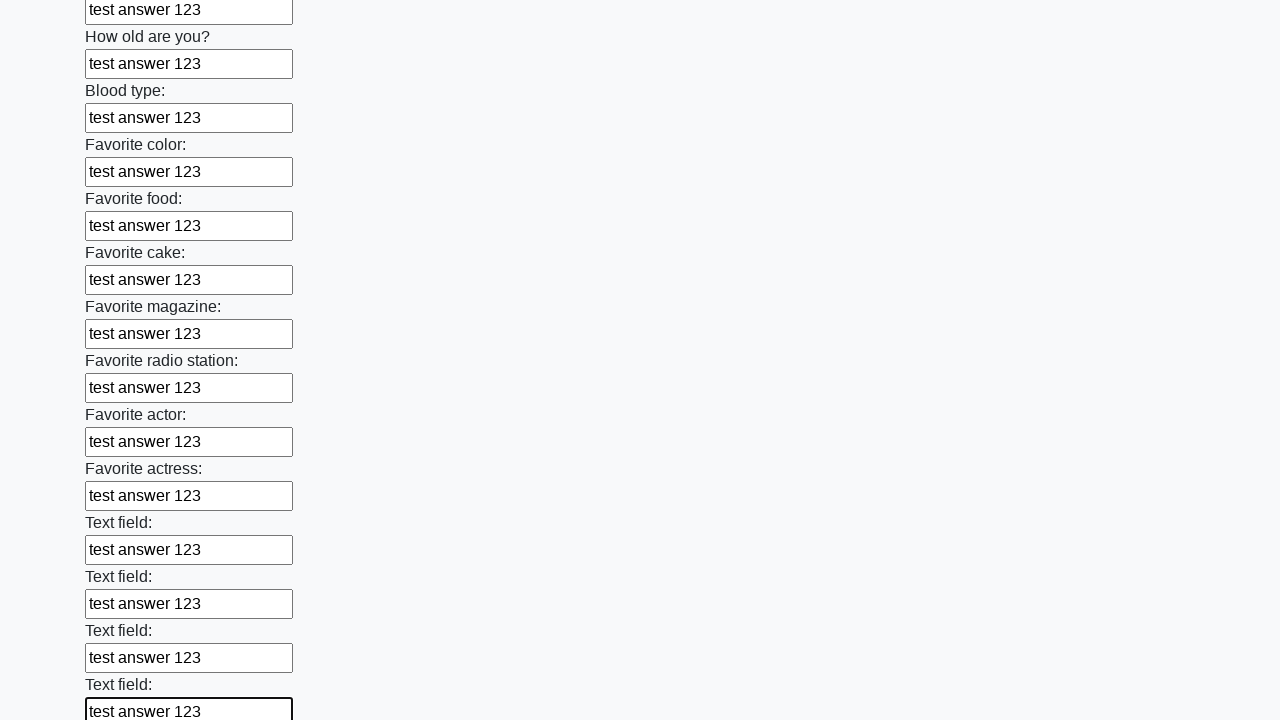

Filled an input field with 'test answer 123' on input >> nth=30
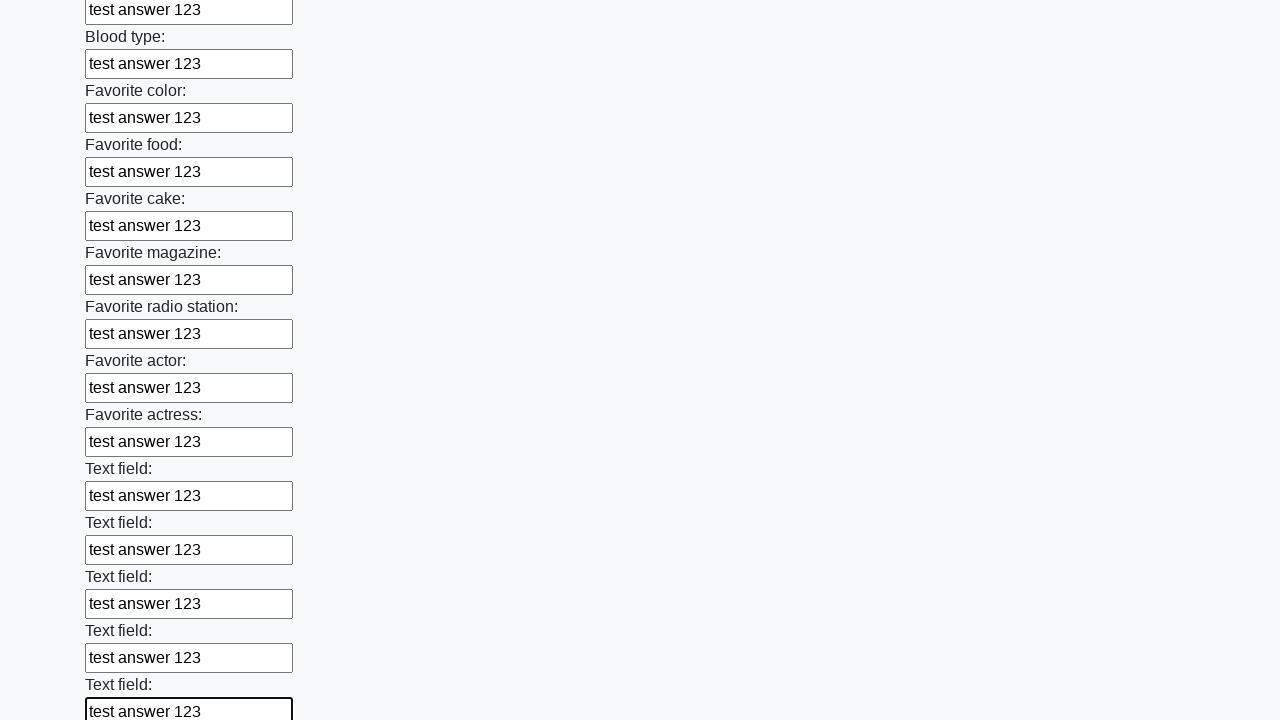

Filled an input field with 'test answer 123' on input >> nth=31
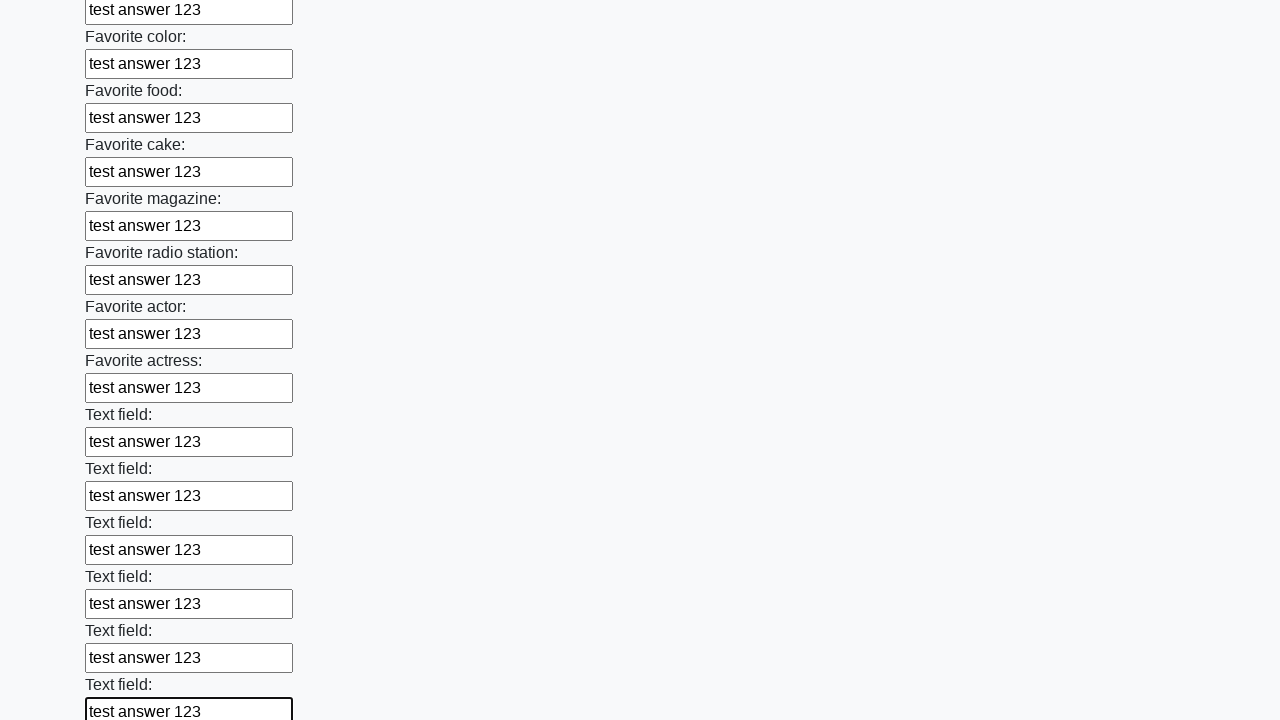

Filled an input field with 'test answer 123' on input >> nth=32
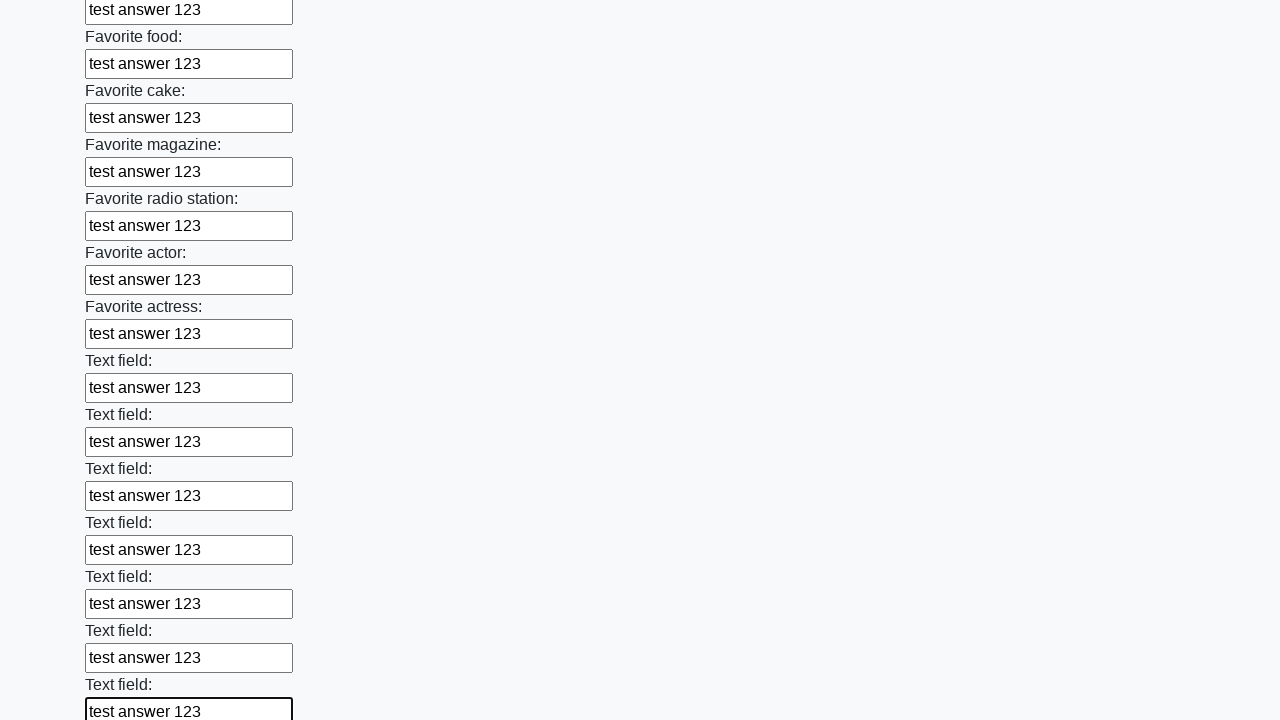

Filled an input field with 'test answer 123' on input >> nth=33
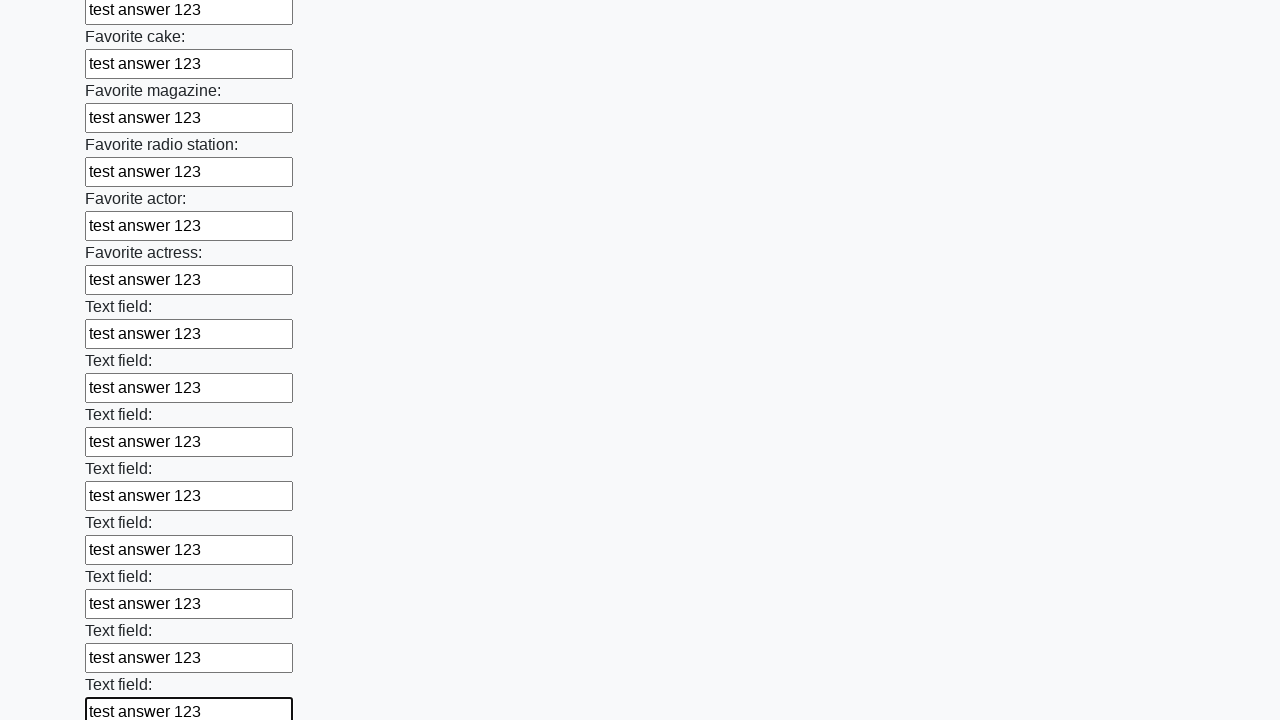

Filled an input field with 'test answer 123' on input >> nth=34
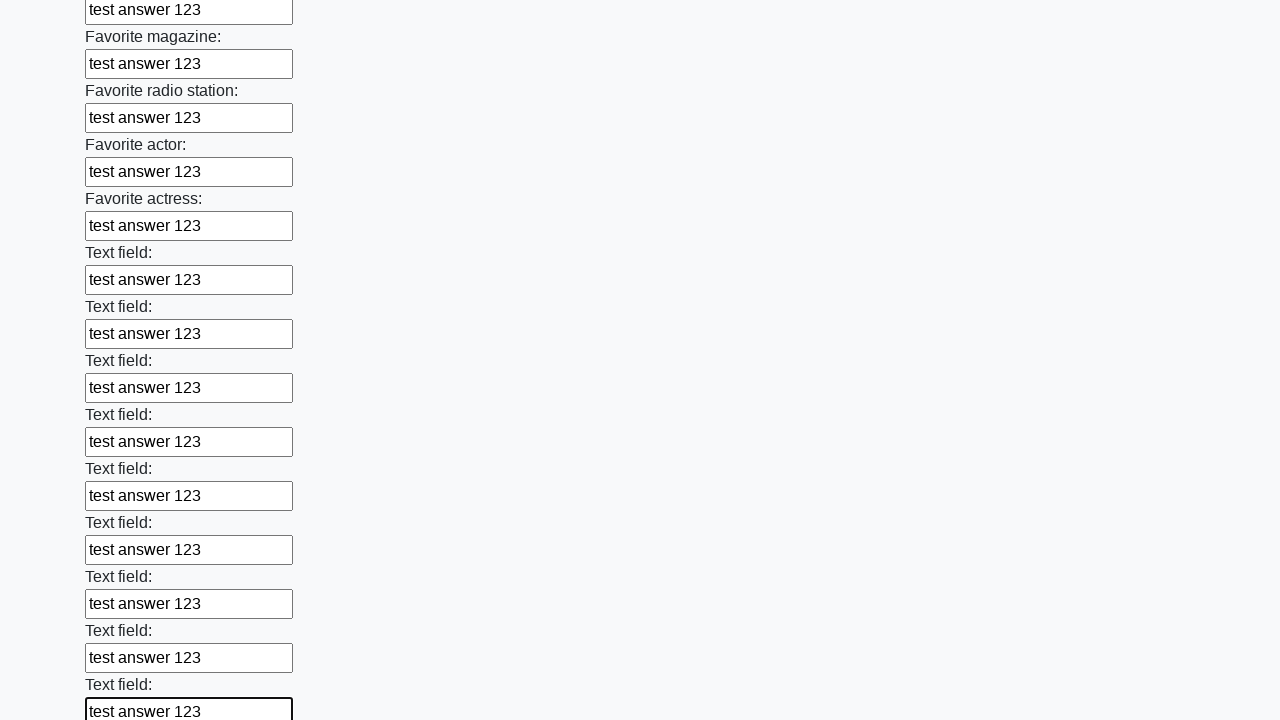

Filled an input field with 'test answer 123' on input >> nth=35
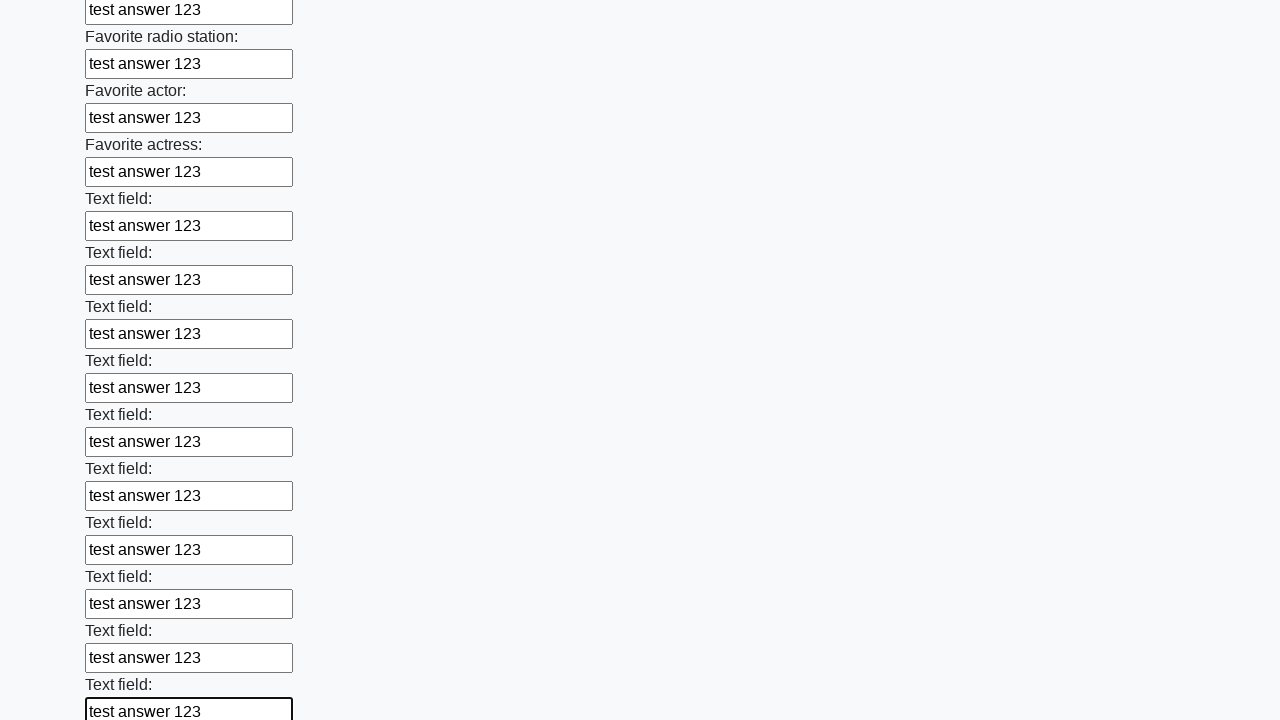

Filled an input field with 'test answer 123' on input >> nth=36
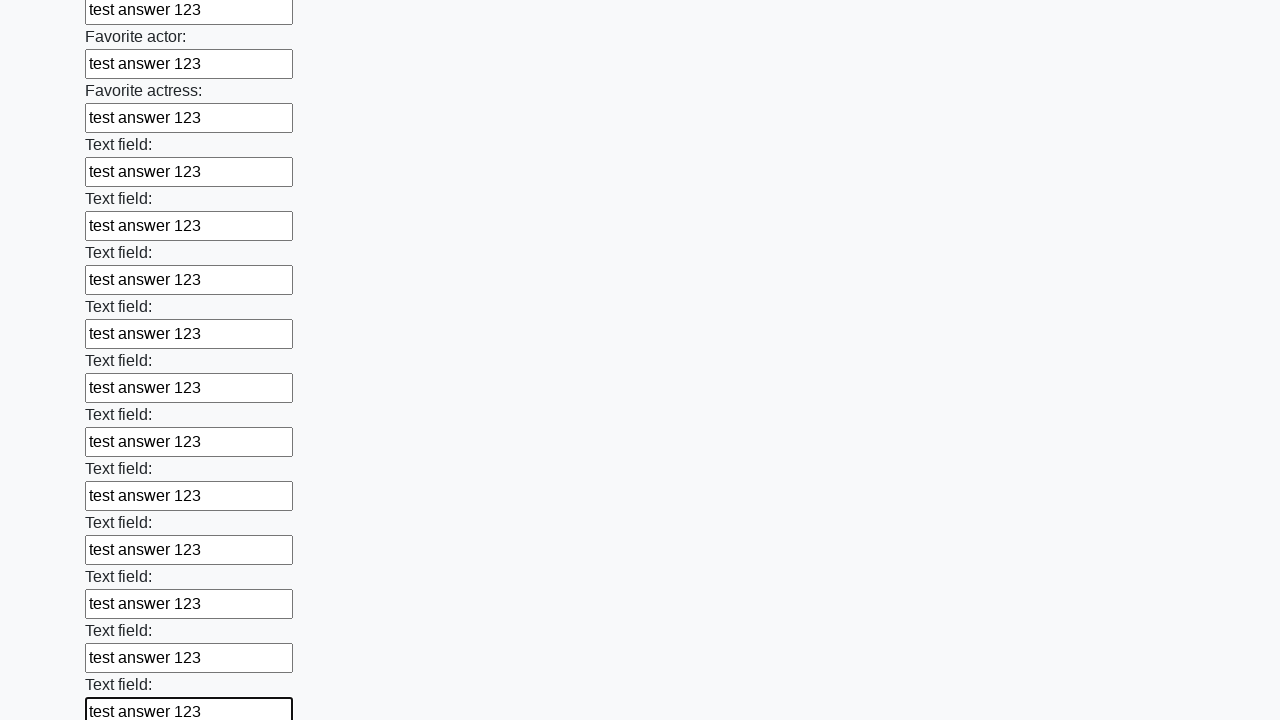

Filled an input field with 'test answer 123' on input >> nth=37
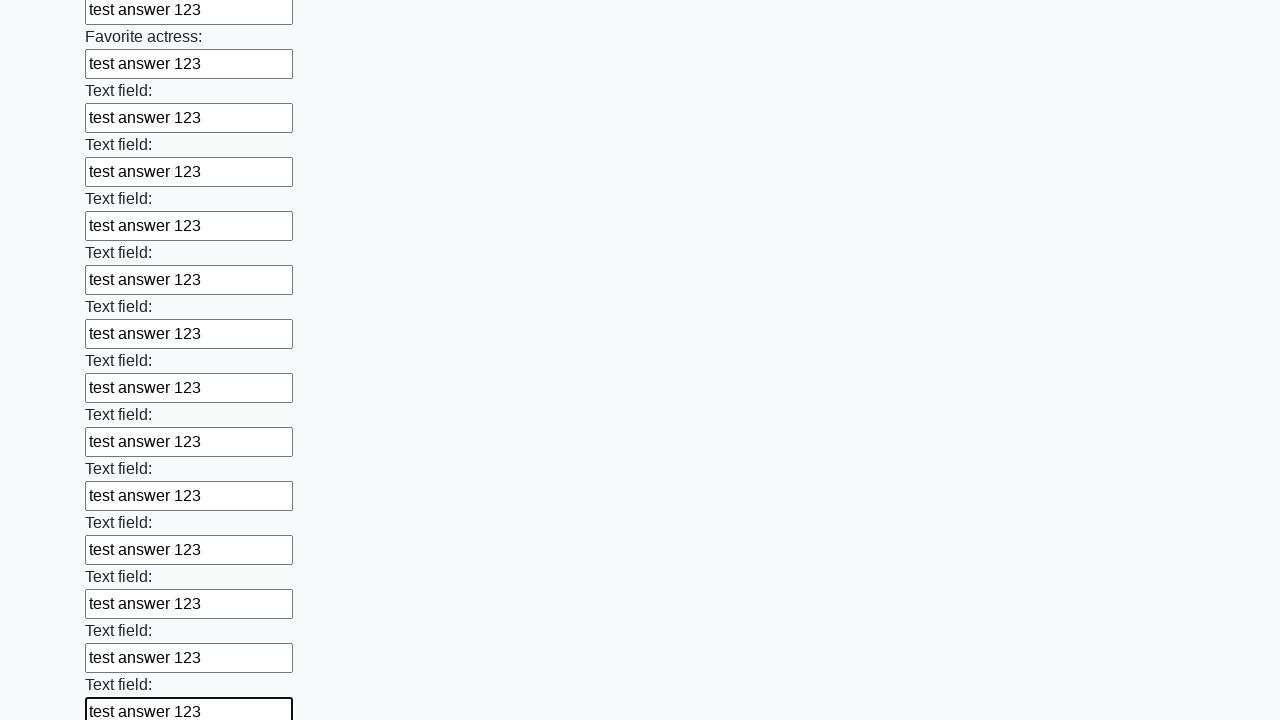

Filled an input field with 'test answer 123' on input >> nth=38
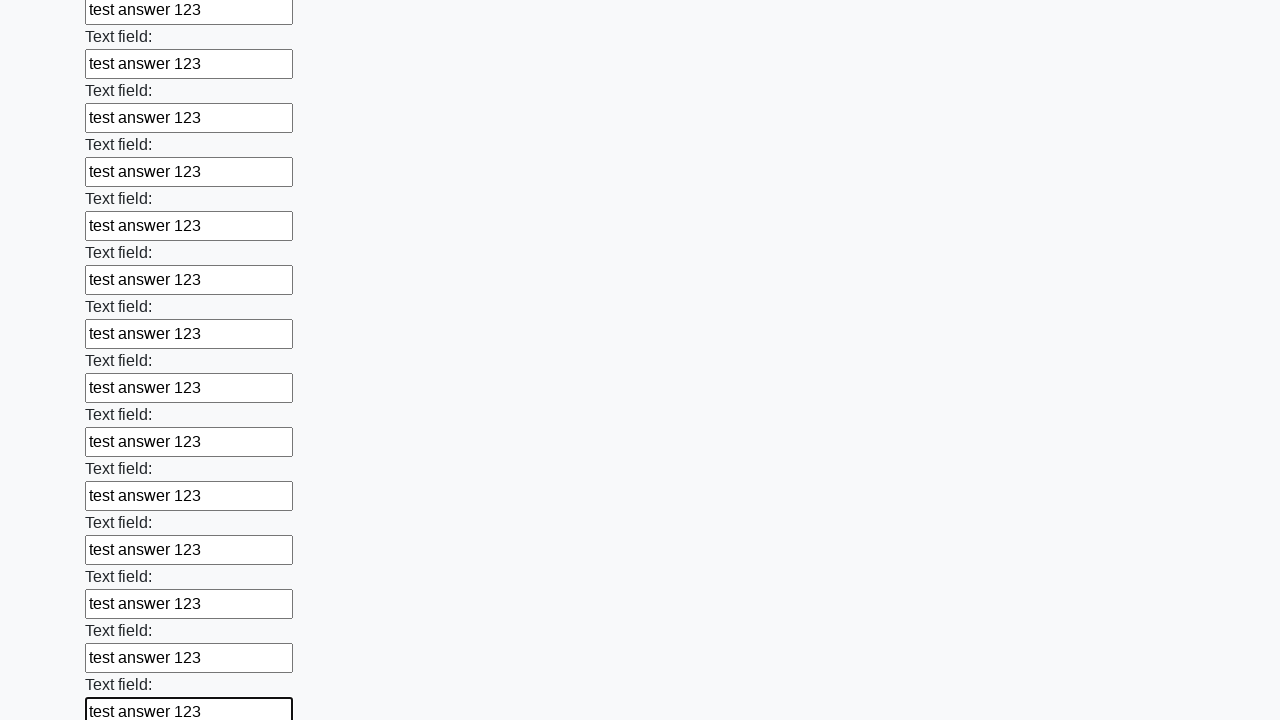

Filled an input field with 'test answer 123' on input >> nth=39
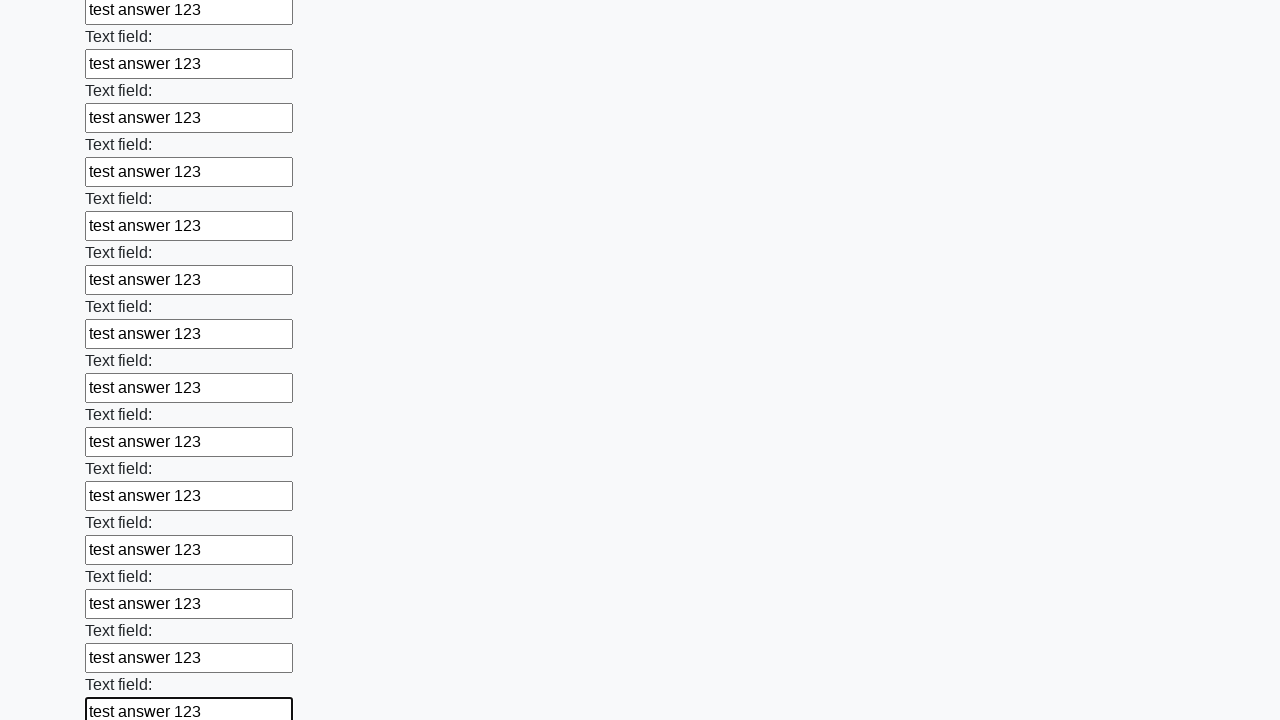

Filled an input field with 'test answer 123' on input >> nth=40
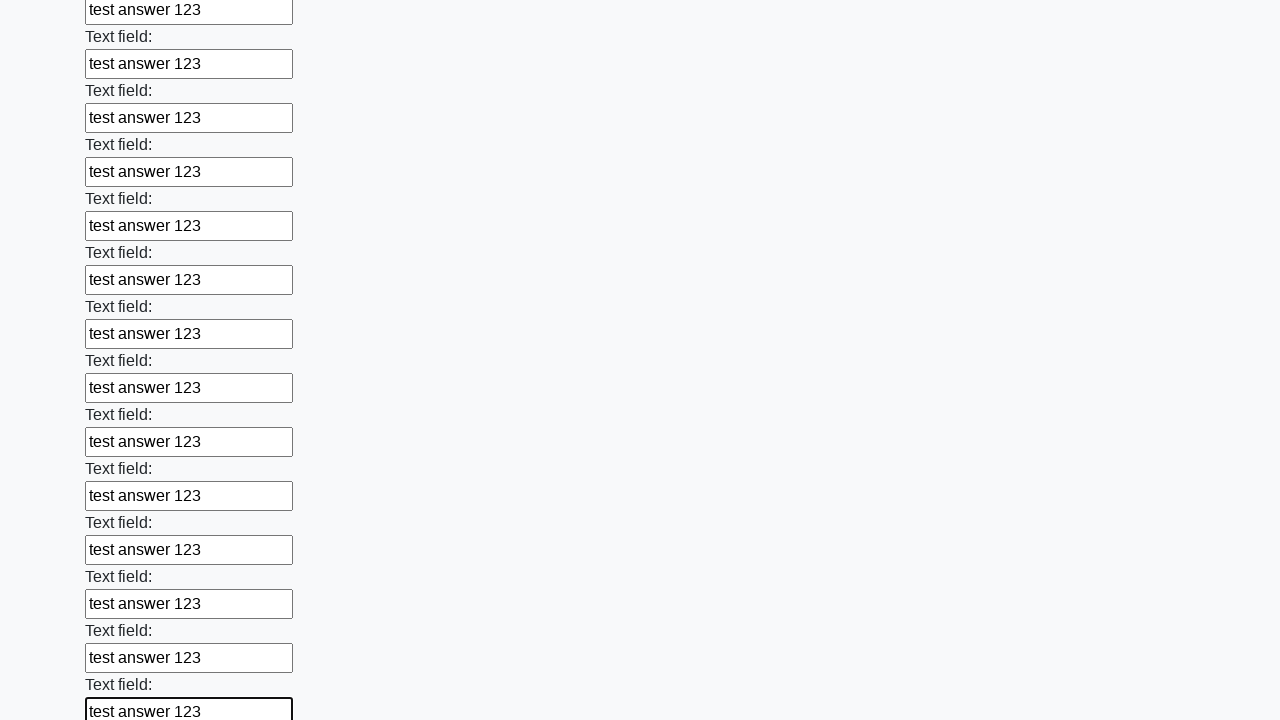

Filled an input field with 'test answer 123' on input >> nth=41
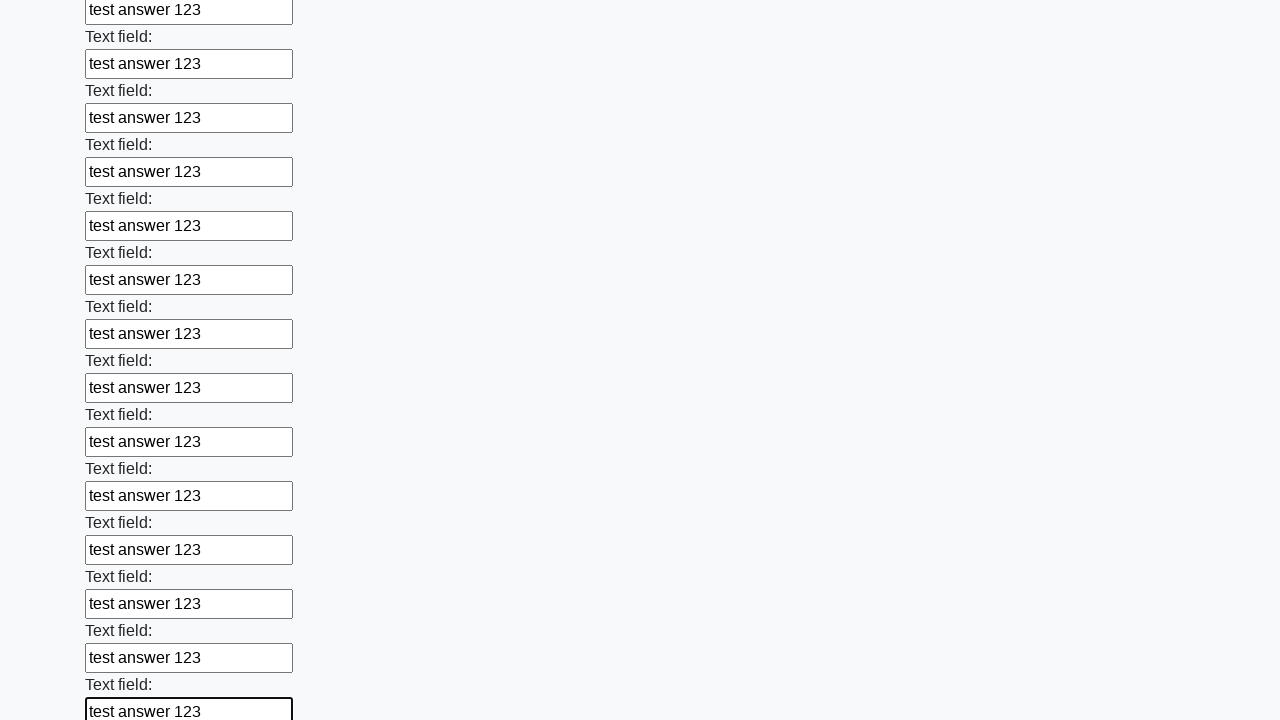

Filled an input field with 'test answer 123' on input >> nth=42
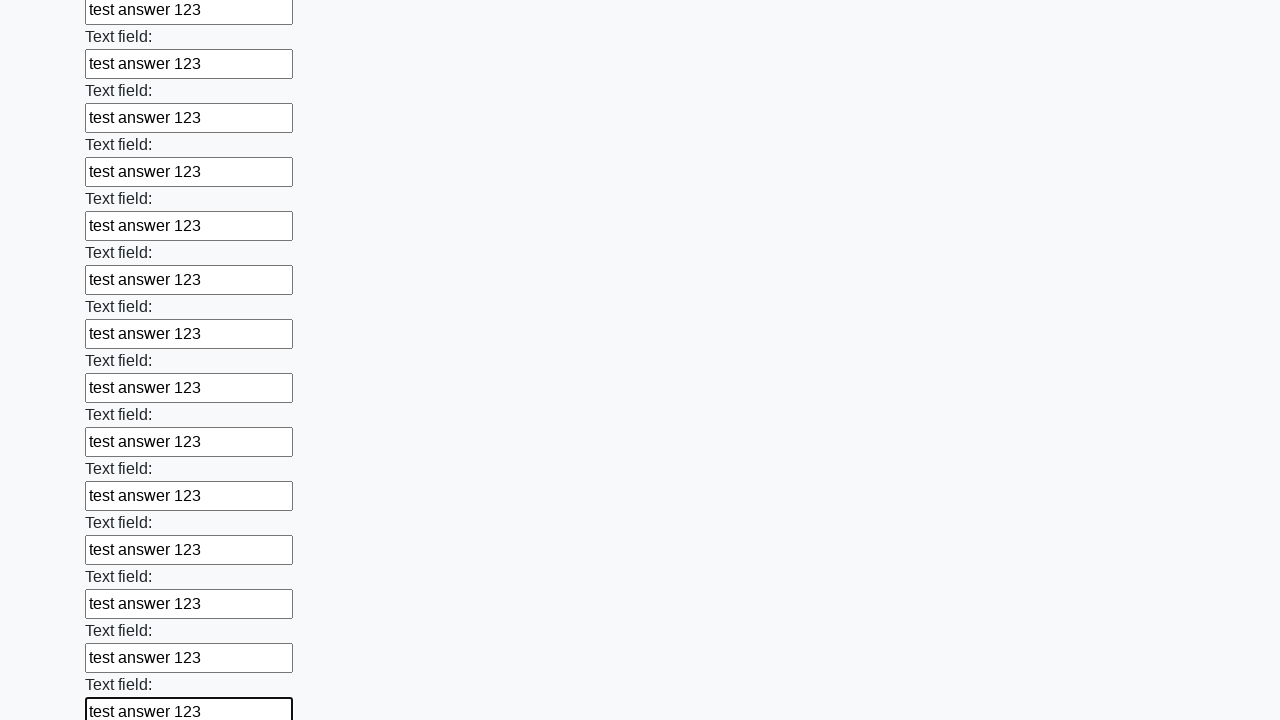

Filled an input field with 'test answer 123' on input >> nth=43
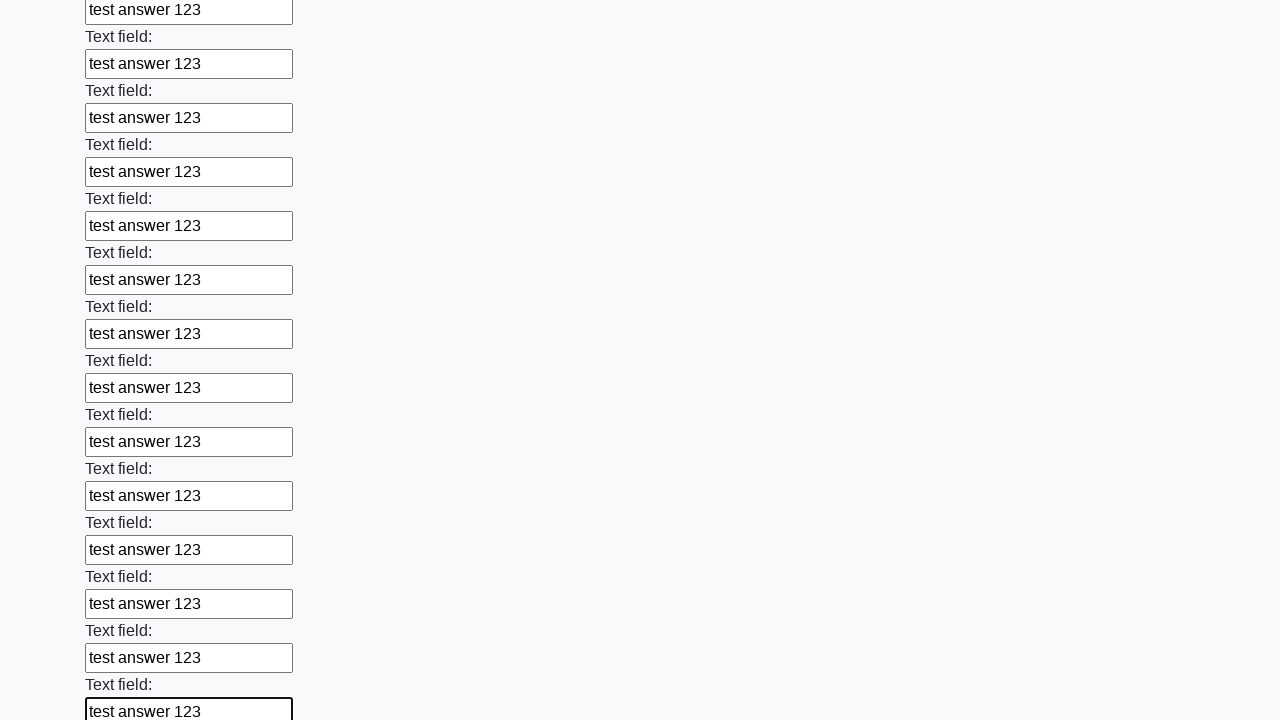

Filled an input field with 'test answer 123' on input >> nth=44
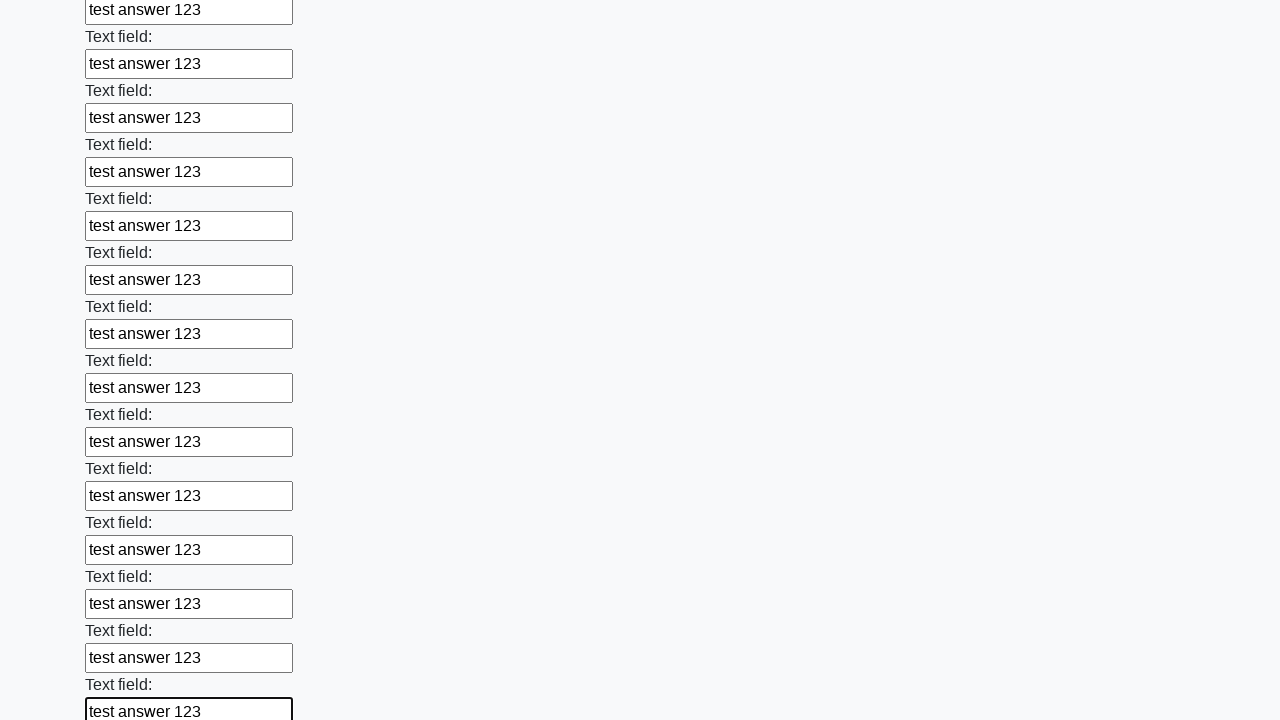

Filled an input field with 'test answer 123' on input >> nth=45
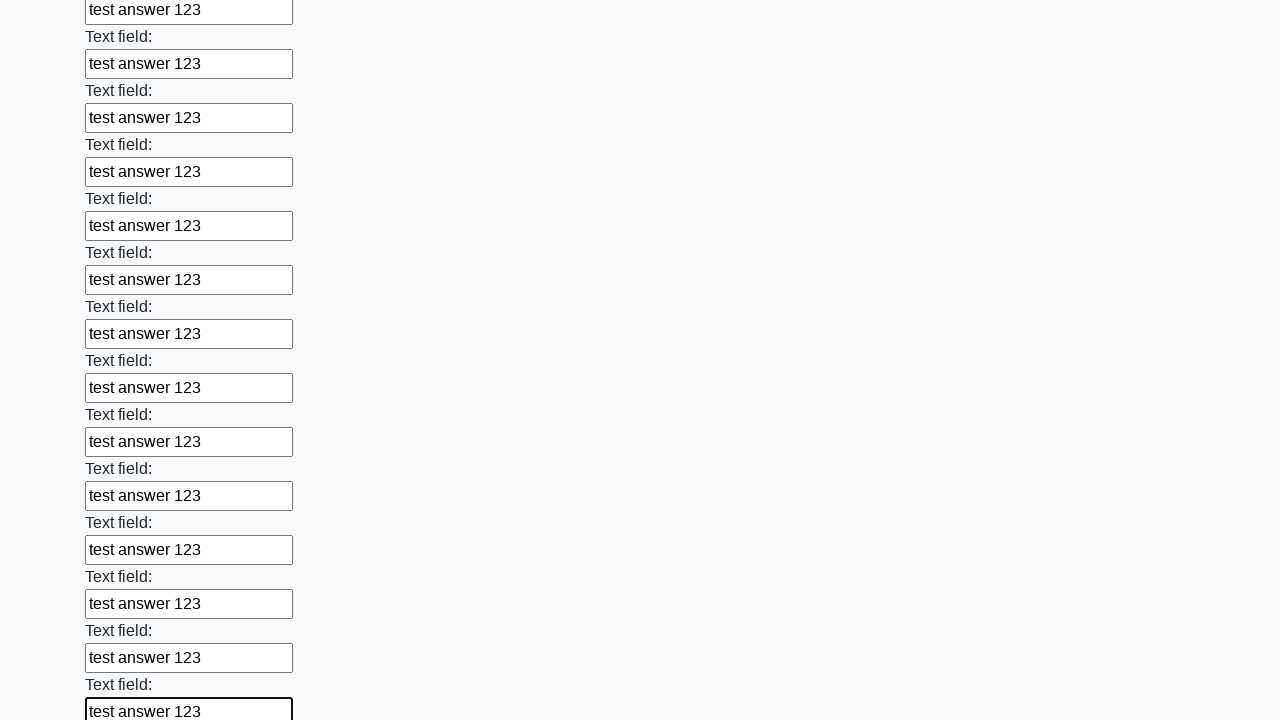

Filled an input field with 'test answer 123' on input >> nth=46
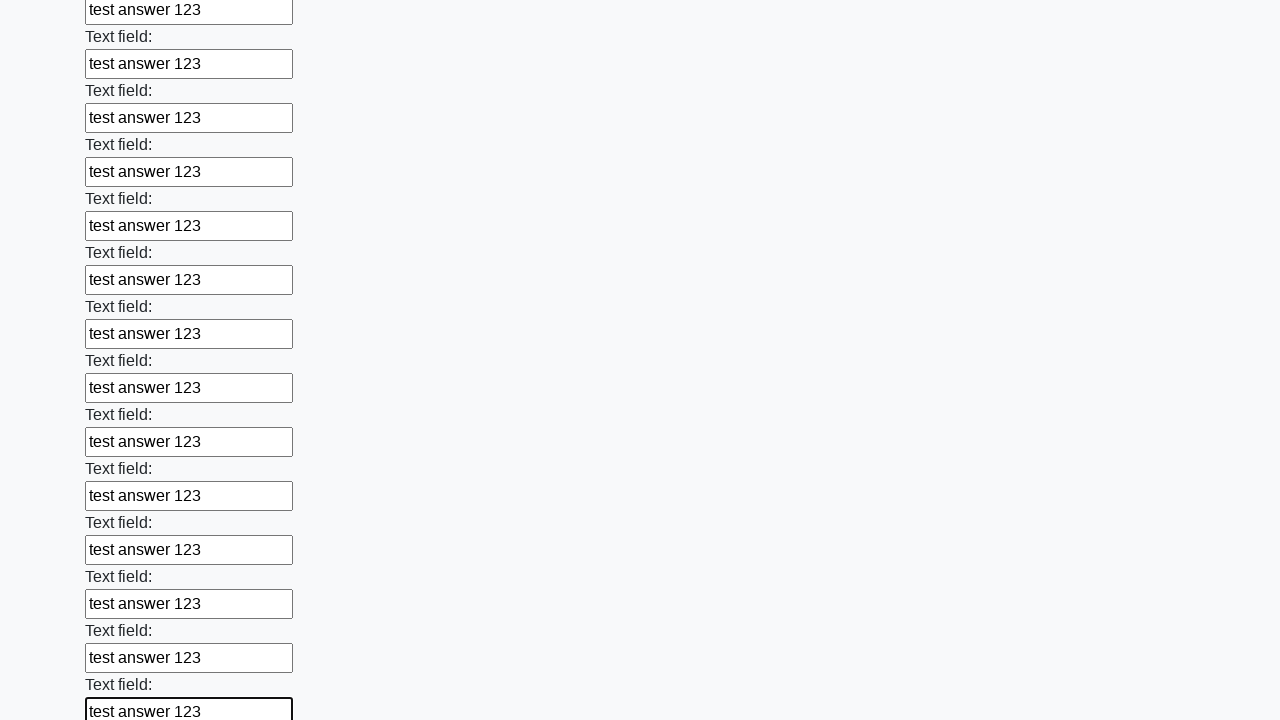

Filled an input field with 'test answer 123' on input >> nth=47
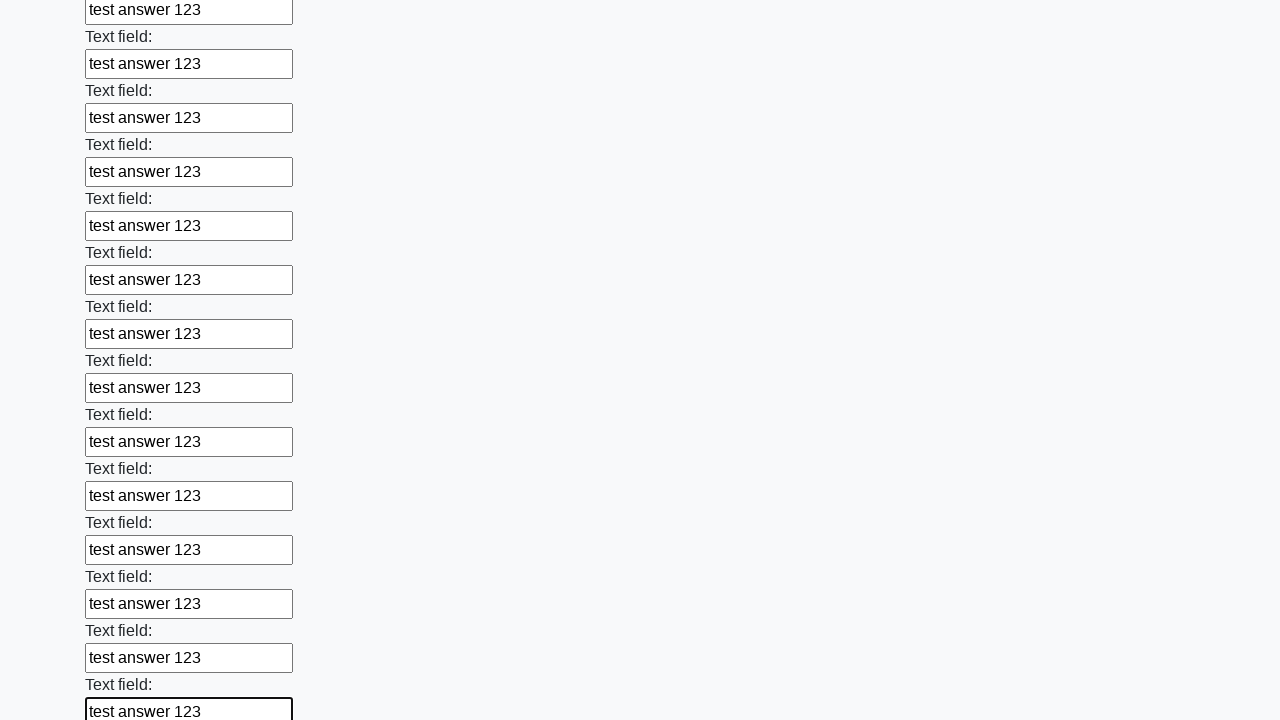

Filled an input field with 'test answer 123' on input >> nth=48
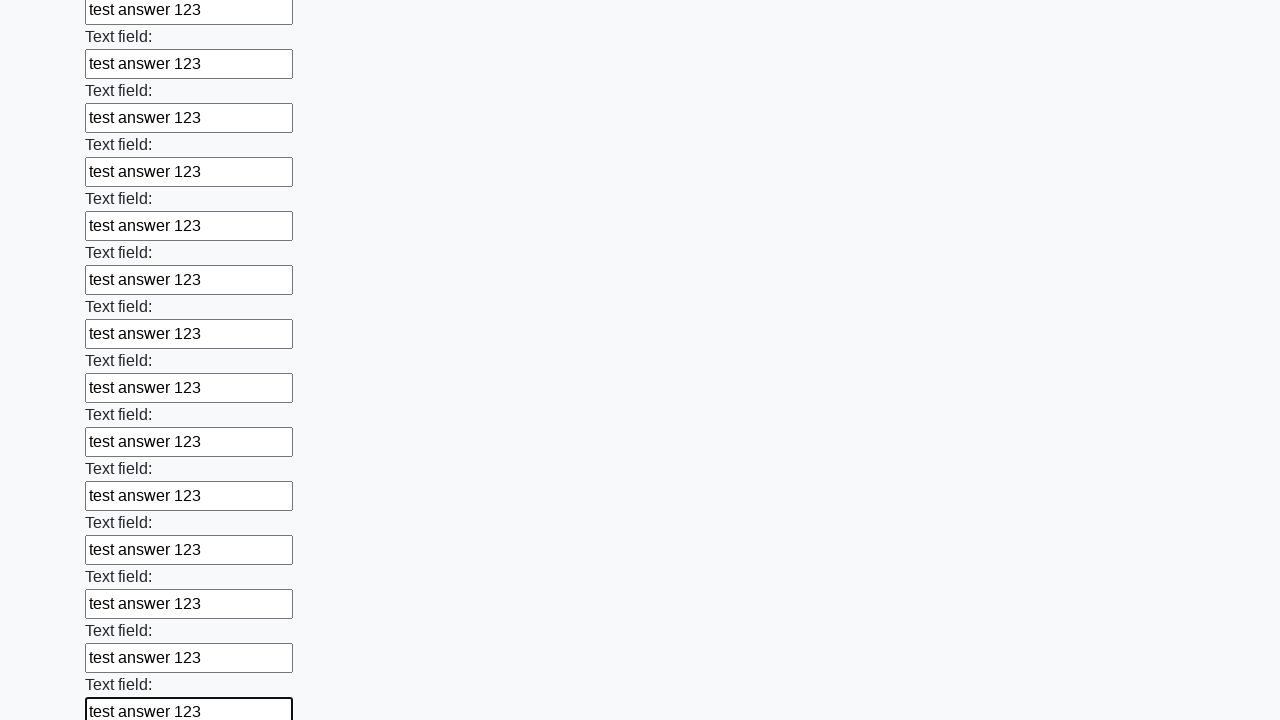

Filled an input field with 'test answer 123' on input >> nth=49
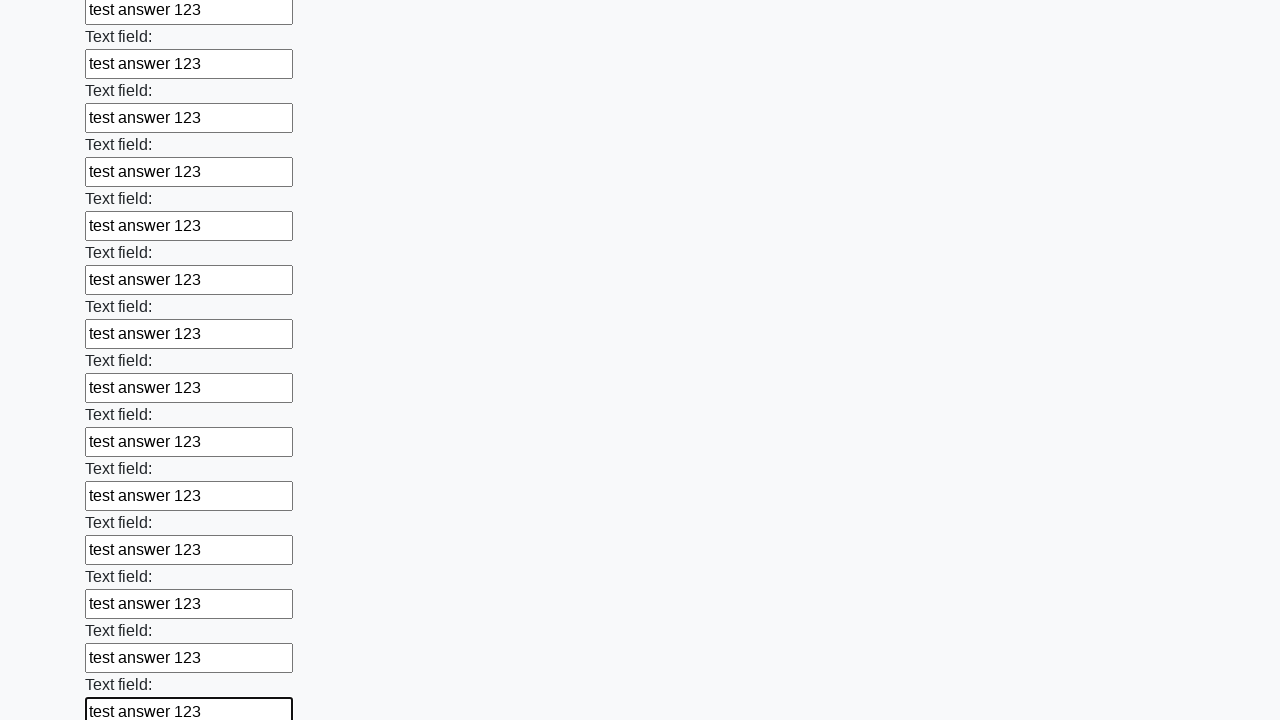

Filled an input field with 'test answer 123' on input >> nth=50
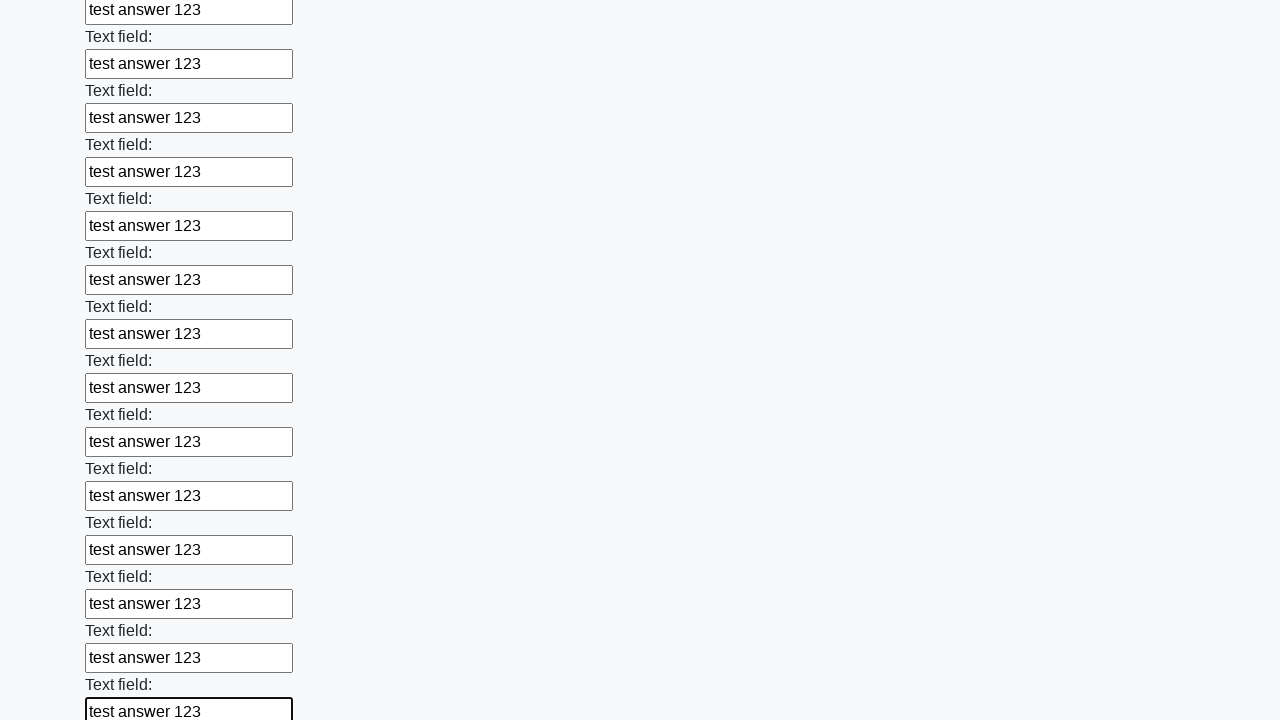

Filled an input field with 'test answer 123' on input >> nth=51
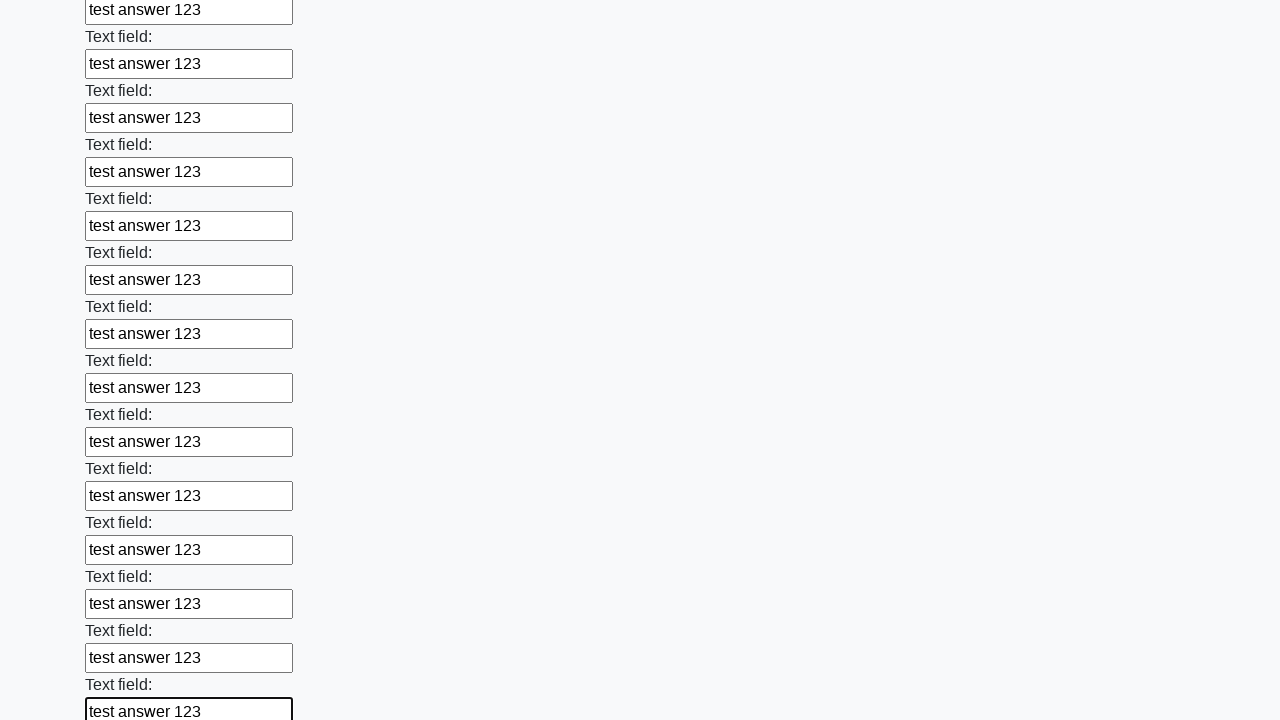

Filled an input field with 'test answer 123' on input >> nth=52
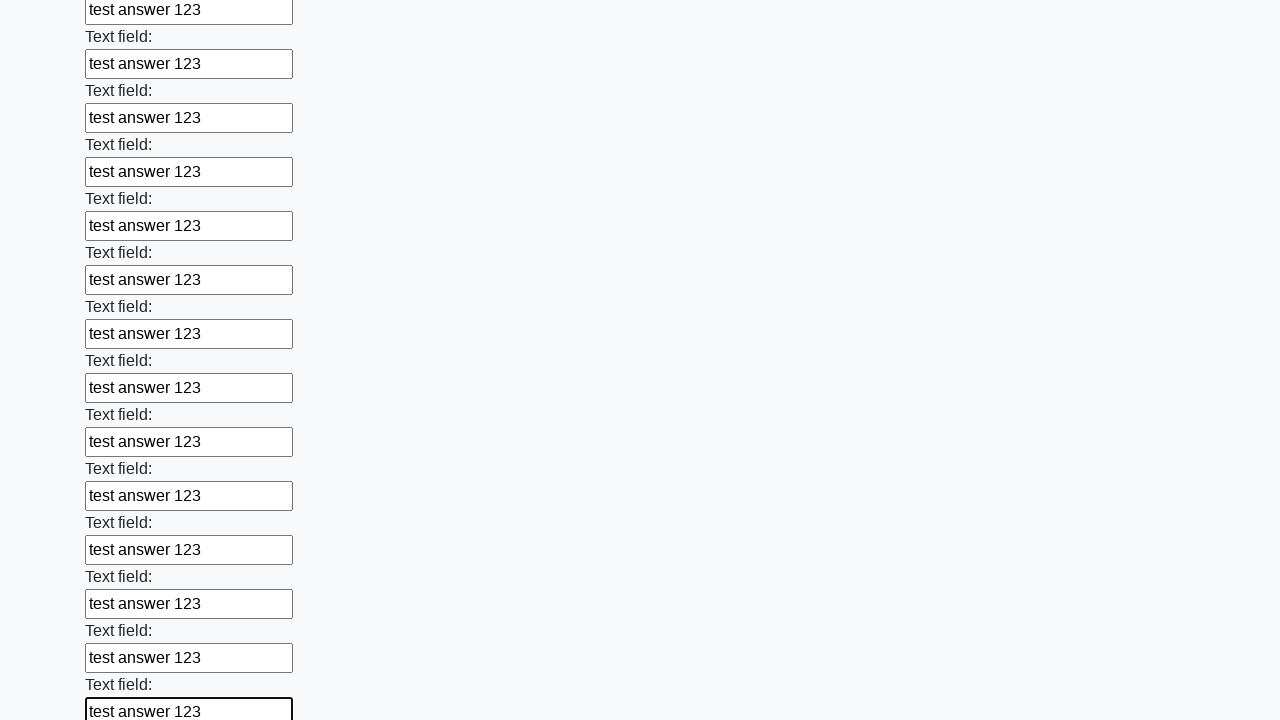

Filled an input field with 'test answer 123' on input >> nth=53
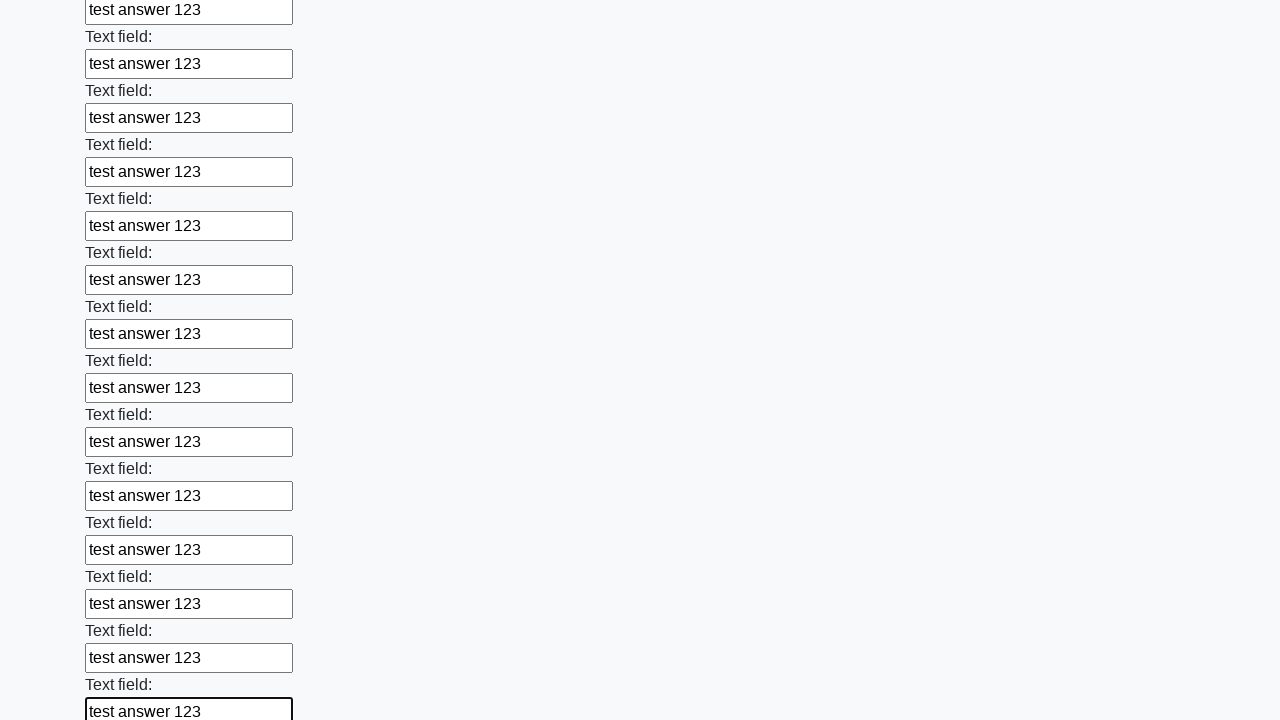

Filled an input field with 'test answer 123' on input >> nth=54
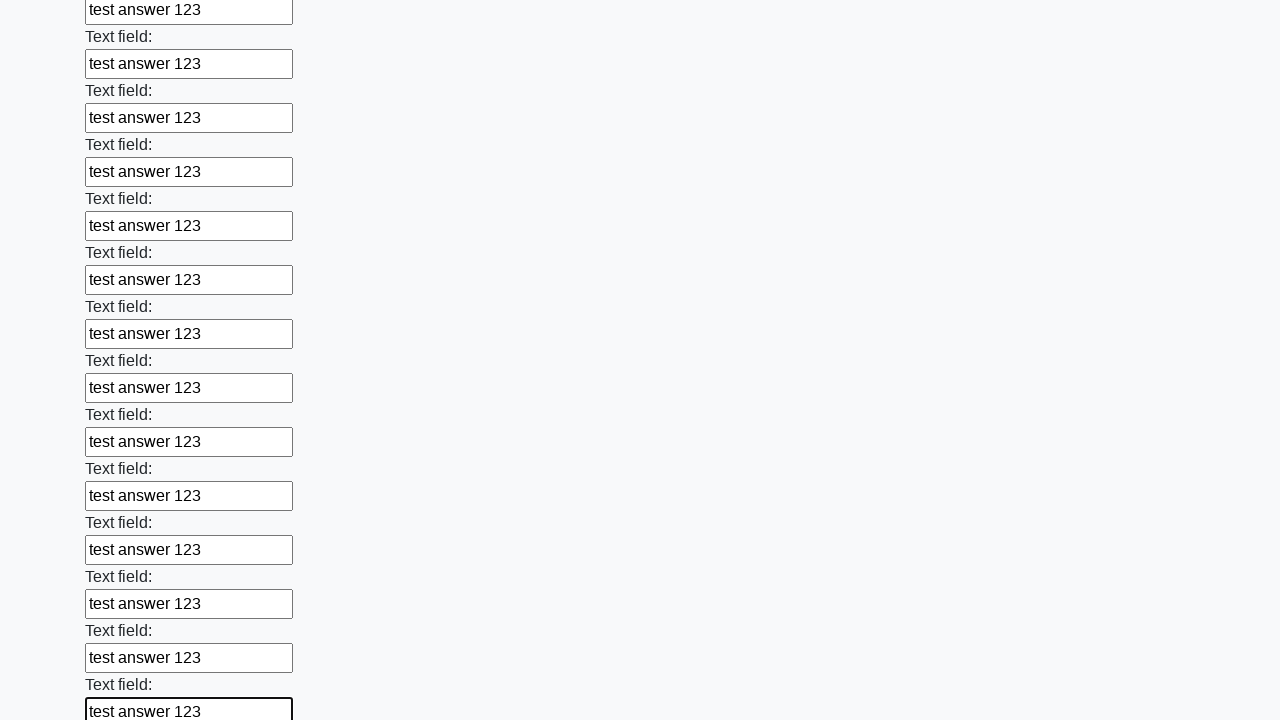

Filled an input field with 'test answer 123' on input >> nth=55
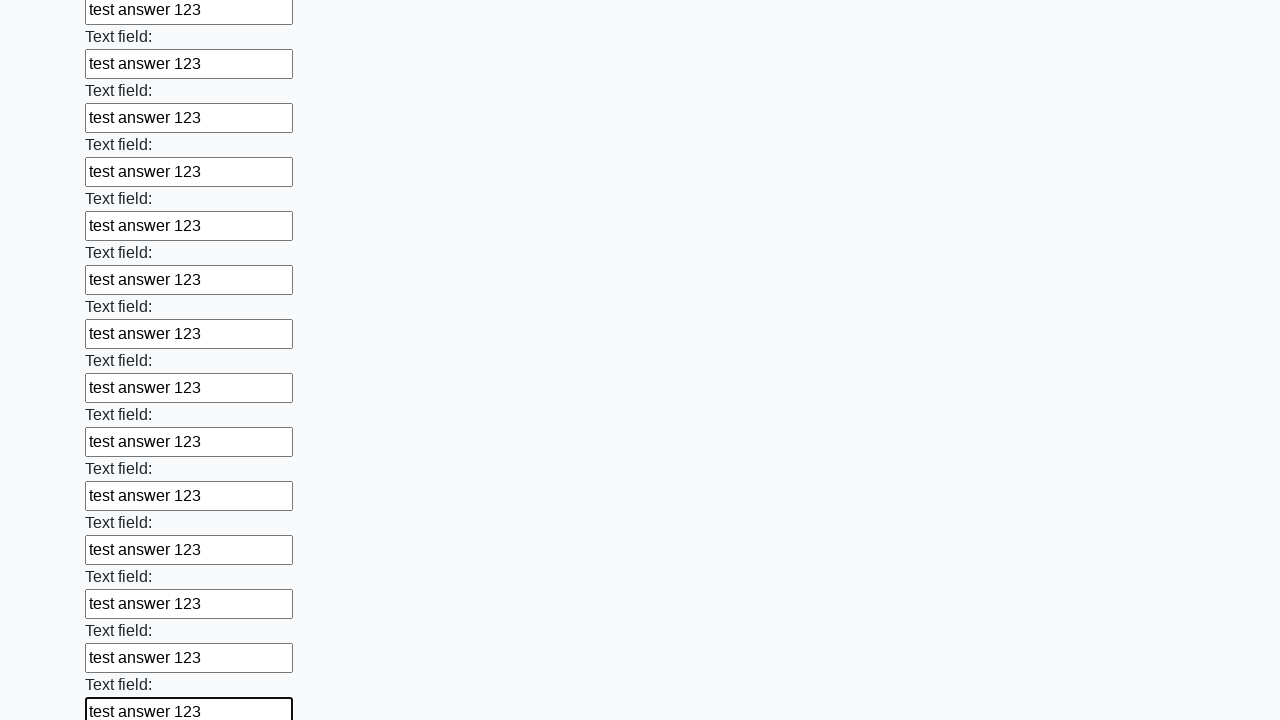

Filled an input field with 'test answer 123' on input >> nth=56
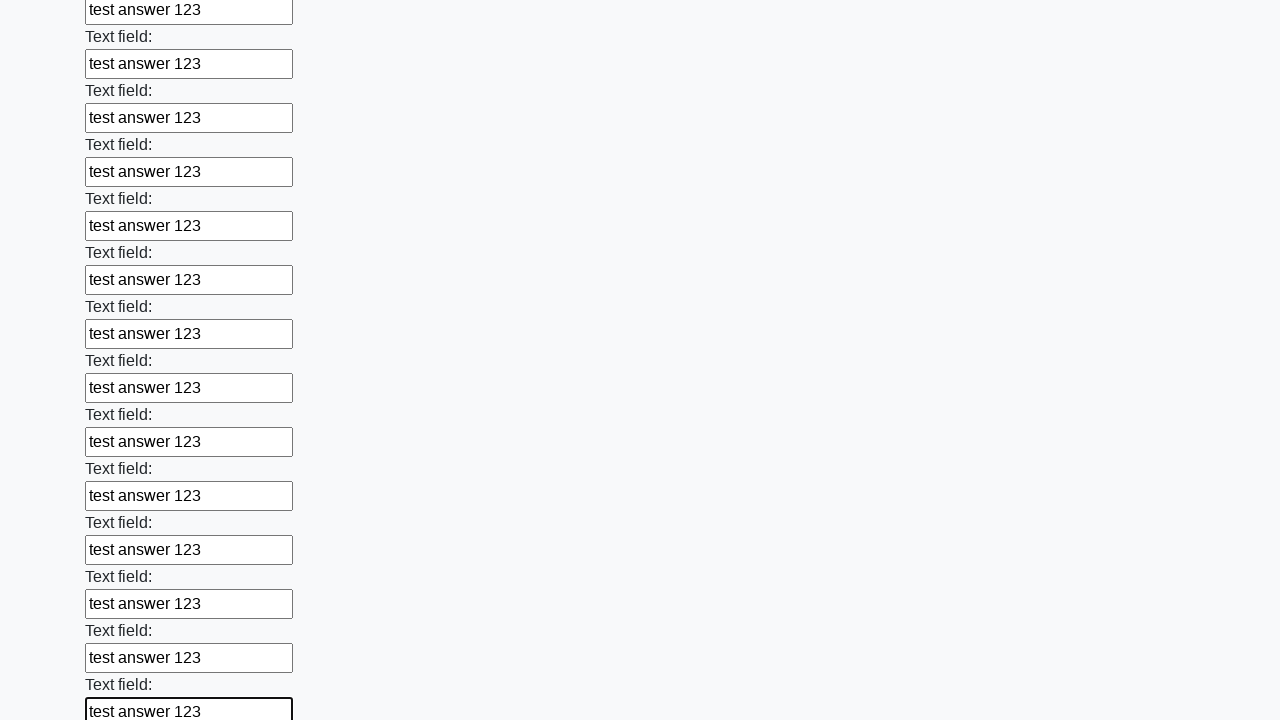

Filled an input field with 'test answer 123' on input >> nth=57
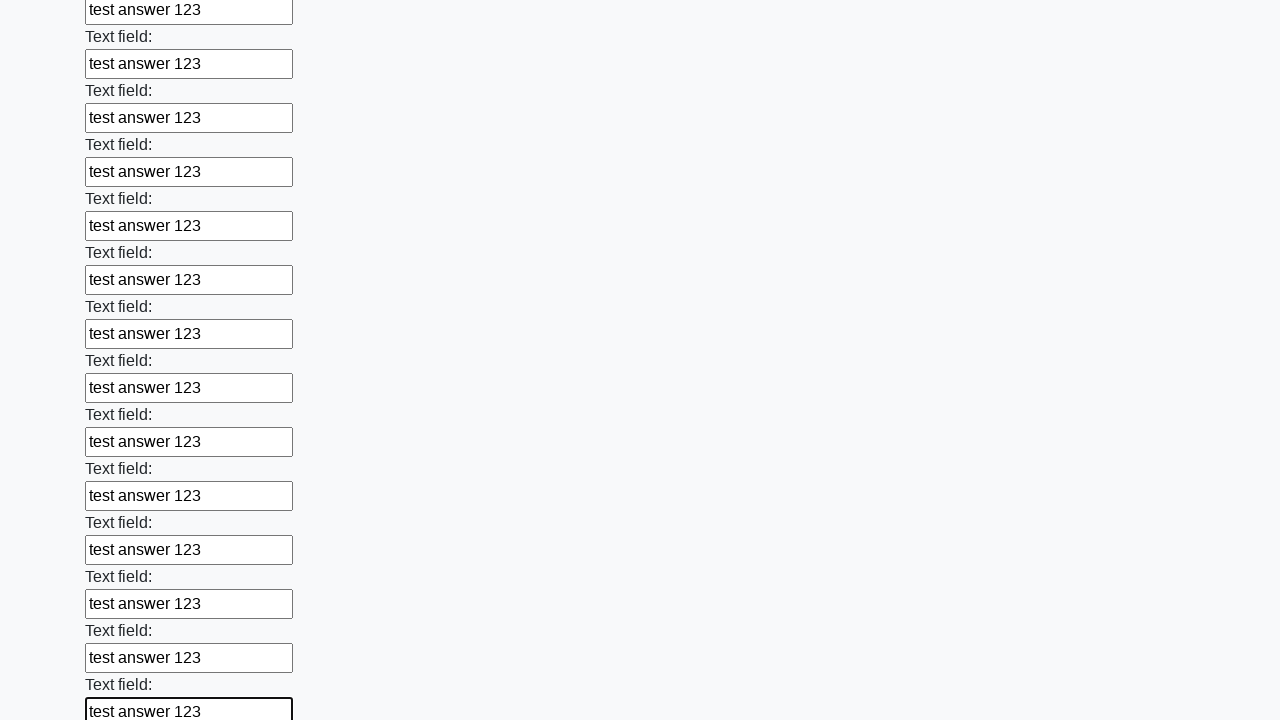

Filled an input field with 'test answer 123' on input >> nth=58
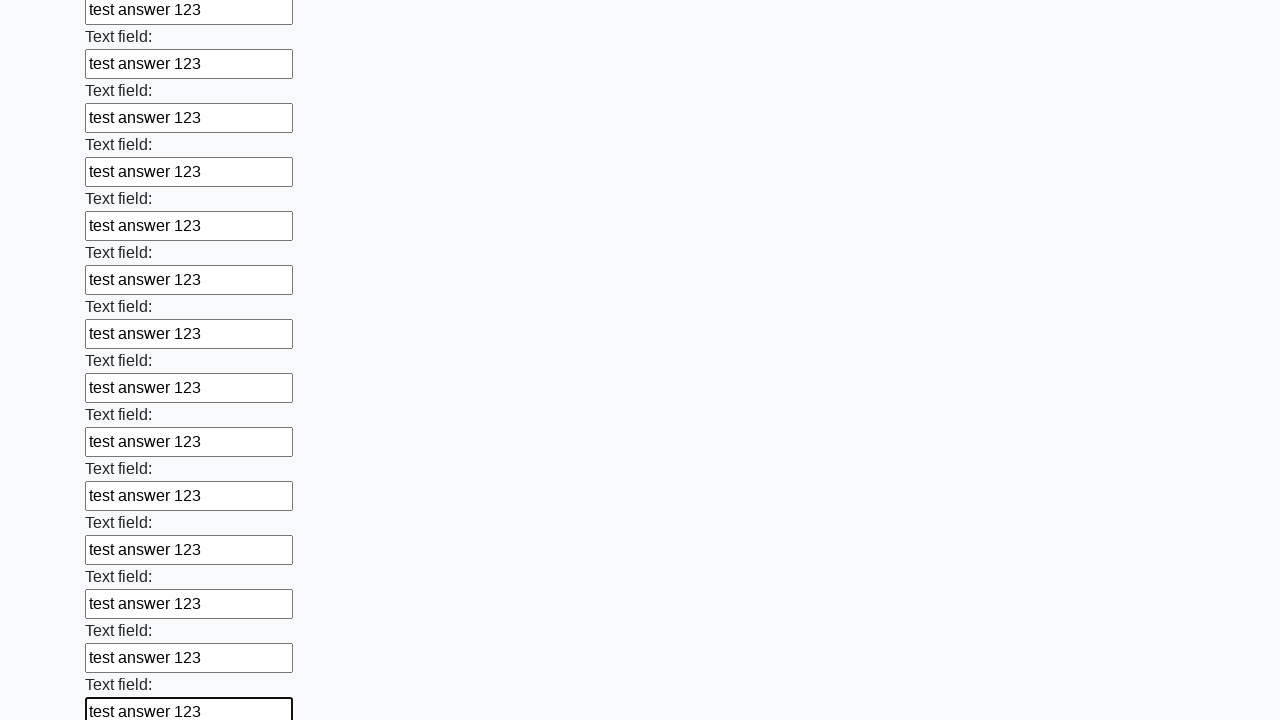

Filled an input field with 'test answer 123' on input >> nth=59
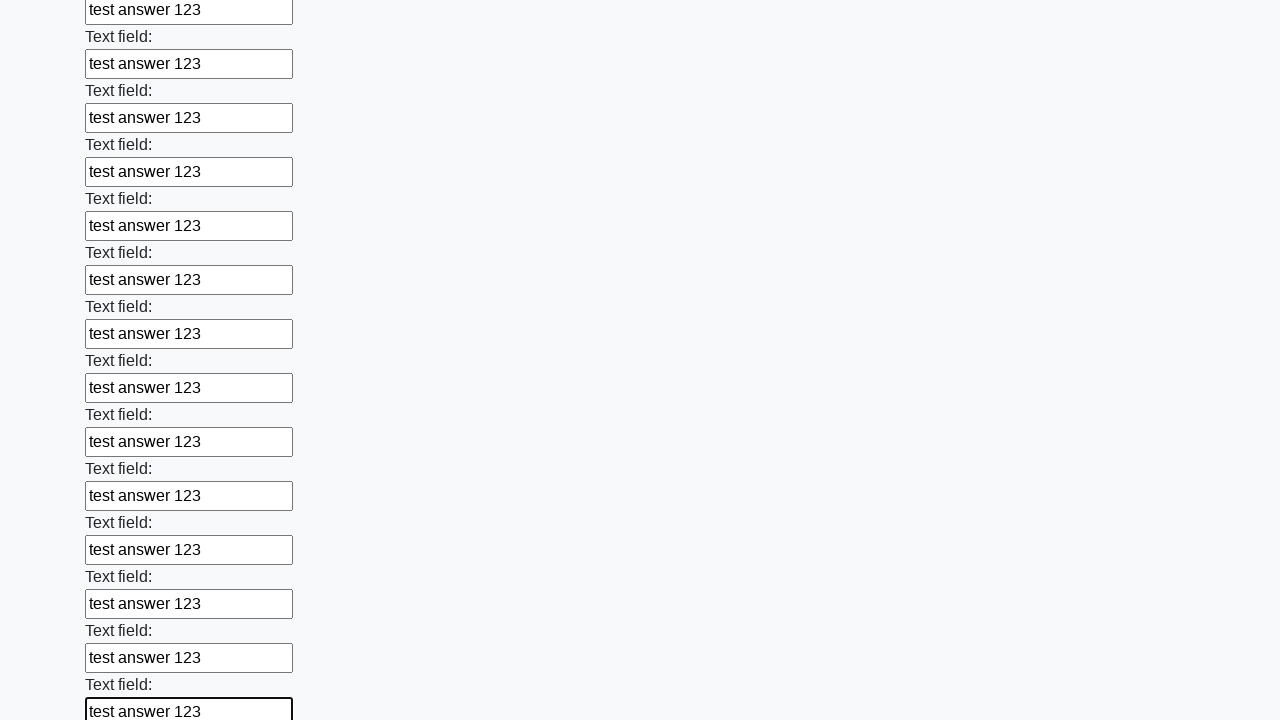

Filled an input field with 'test answer 123' on input >> nth=60
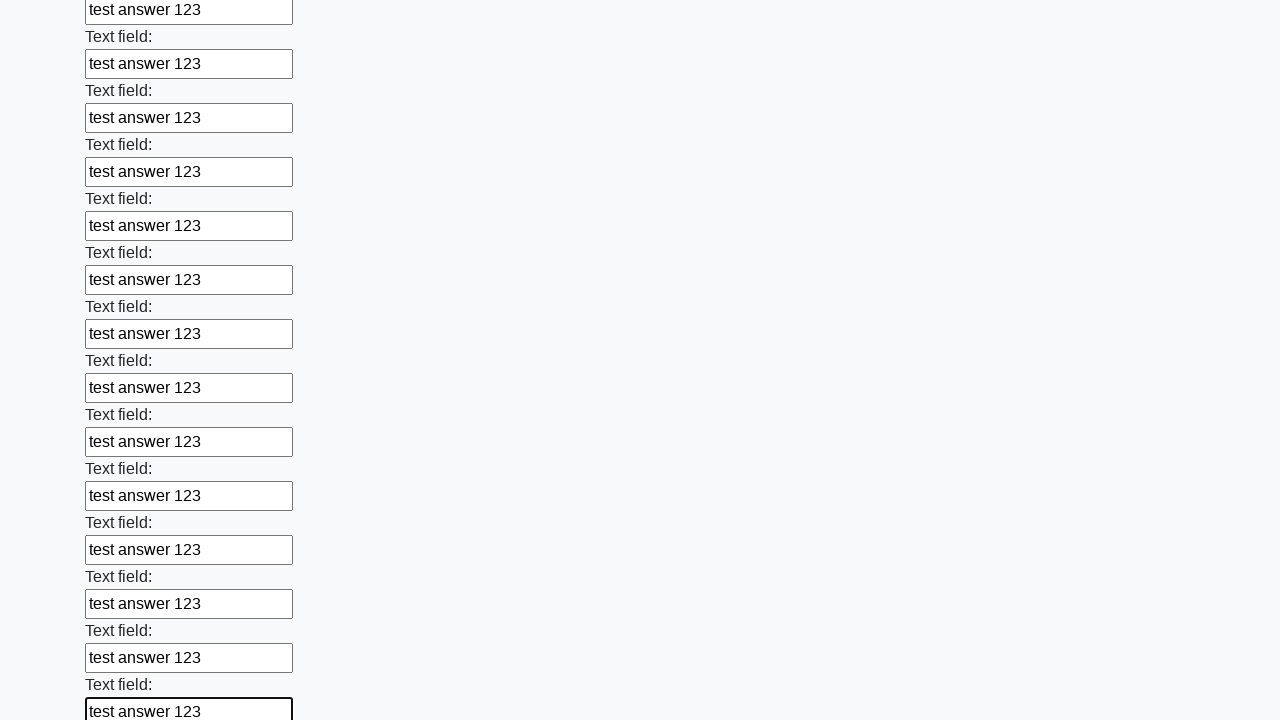

Filled an input field with 'test answer 123' on input >> nth=61
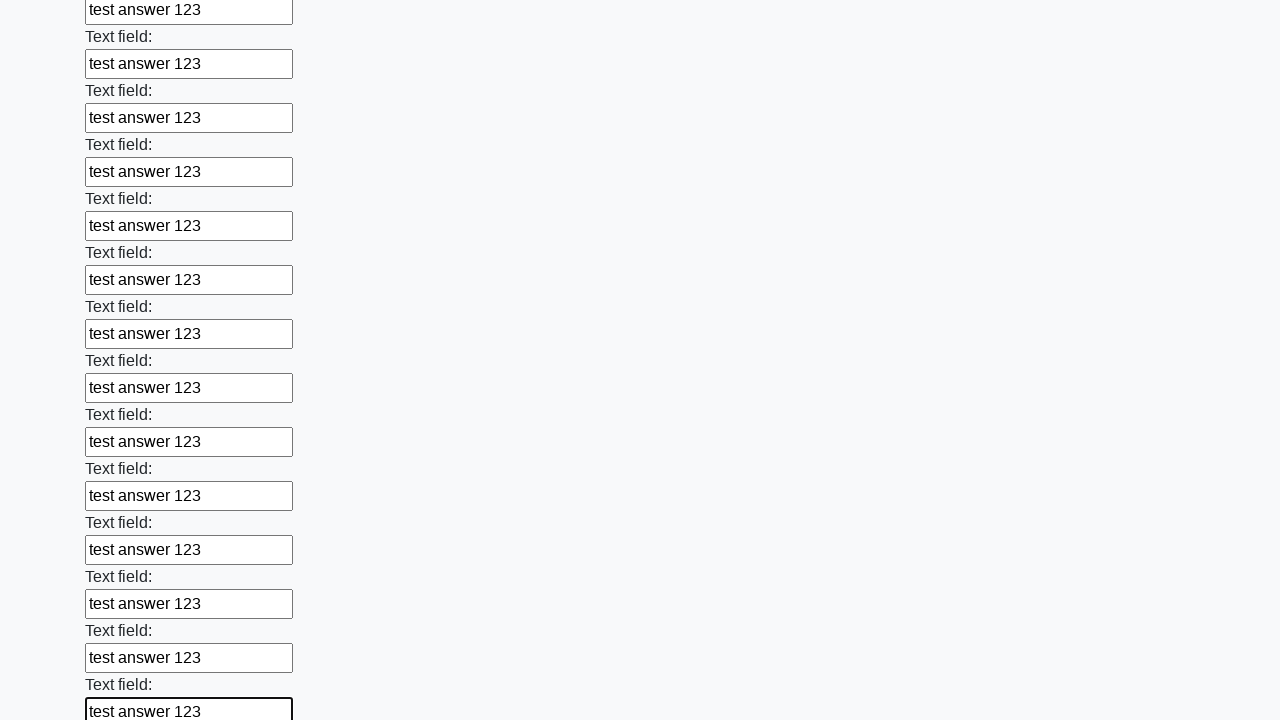

Filled an input field with 'test answer 123' on input >> nth=62
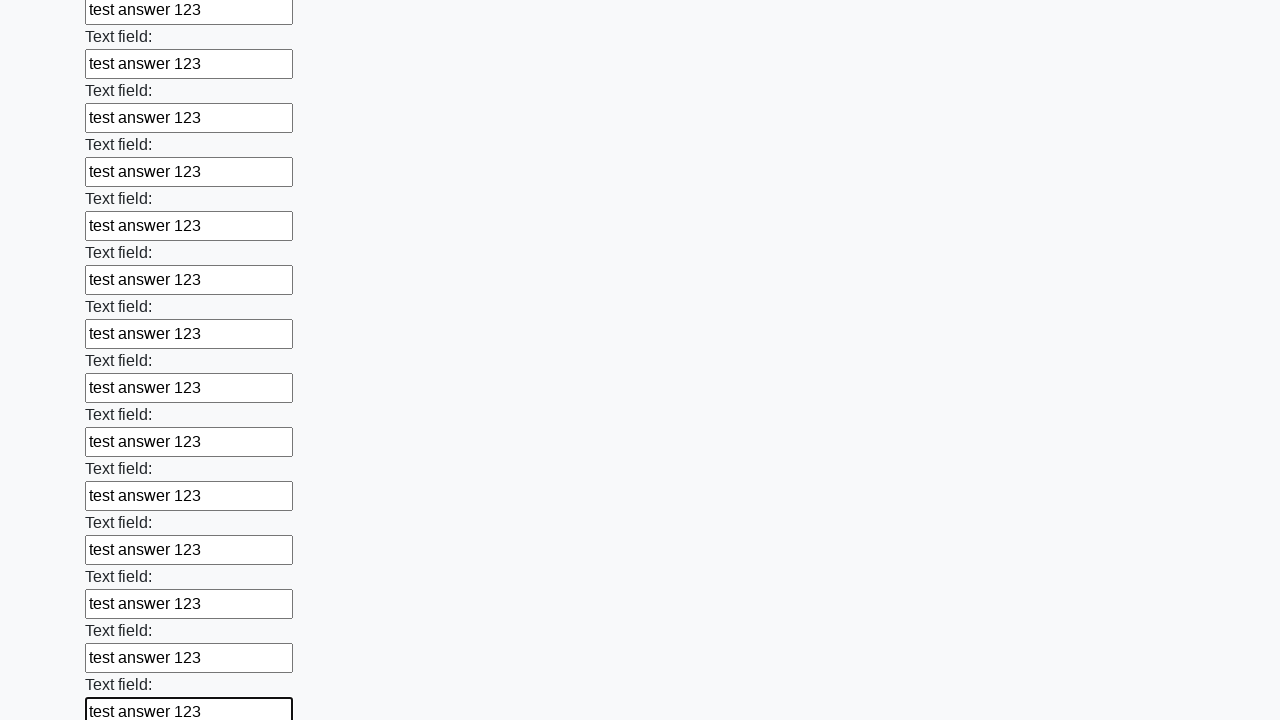

Filled an input field with 'test answer 123' on input >> nth=63
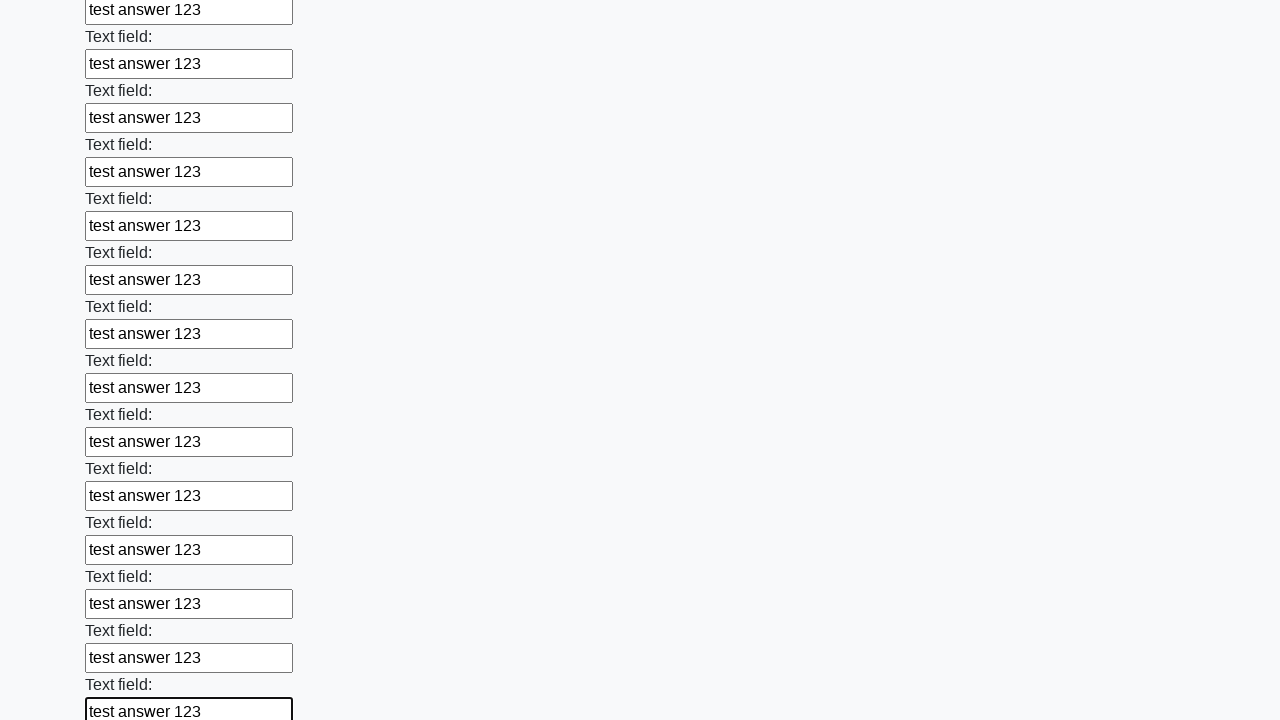

Filled an input field with 'test answer 123' on input >> nth=64
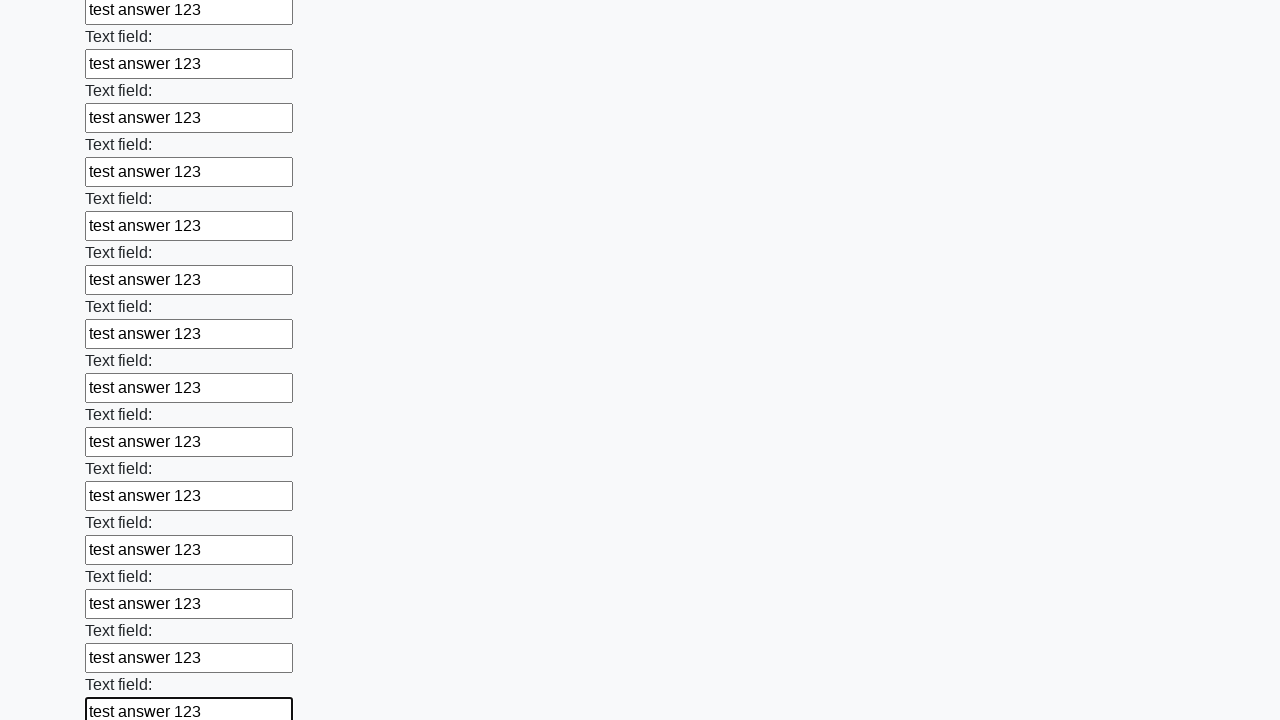

Filled an input field with 'test answer 123' on input >> nth=65
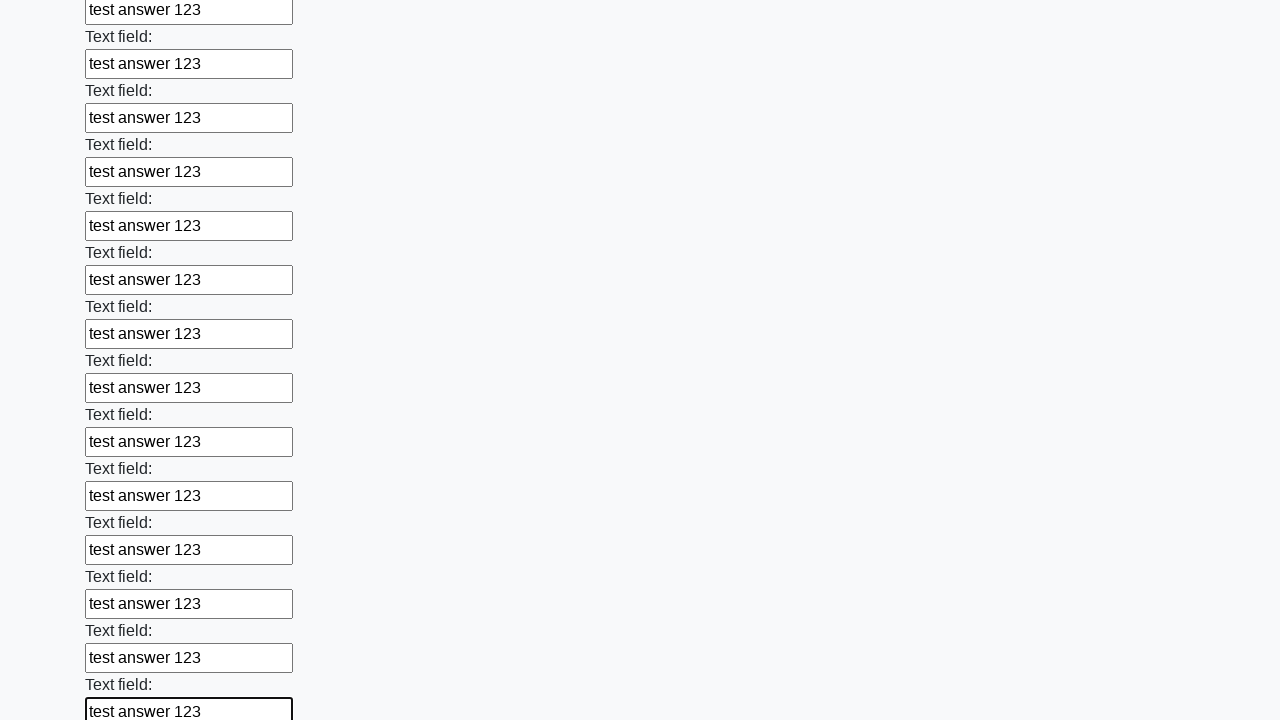

Filled an input field with 'test answer 123' on input >> nth=66
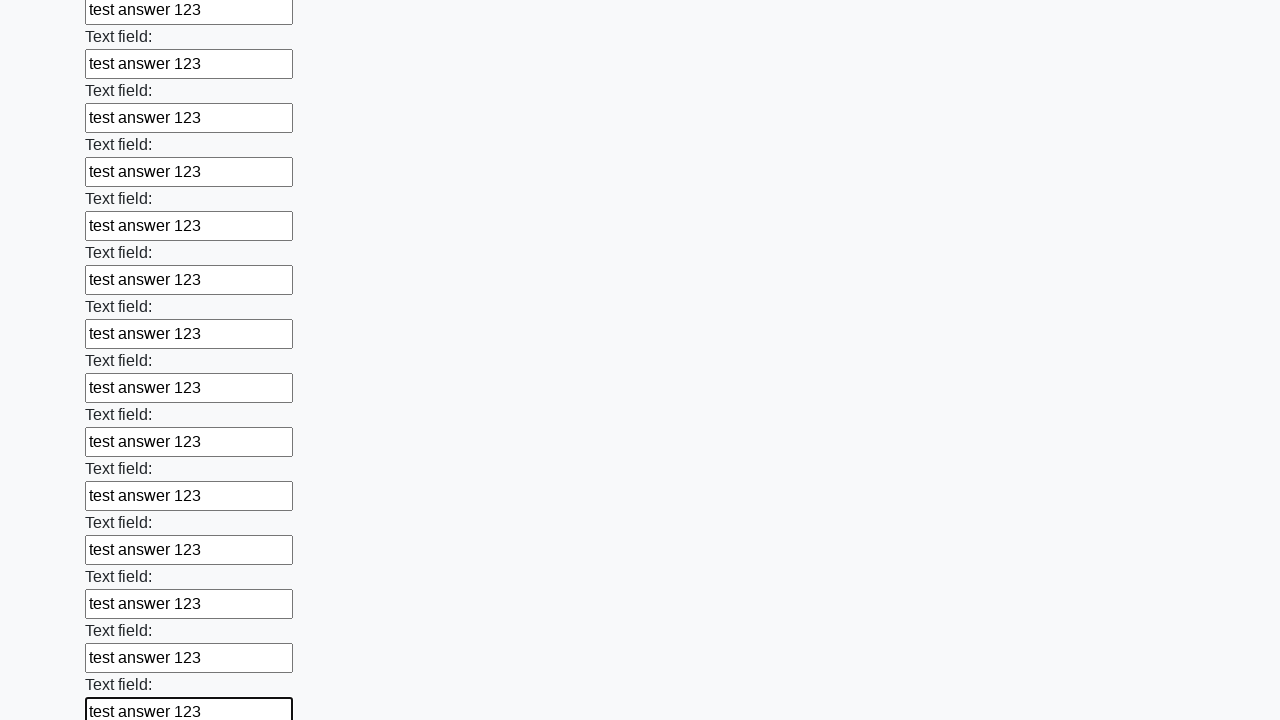

Filled an input field with 'test answer 123' on input >> nth=67
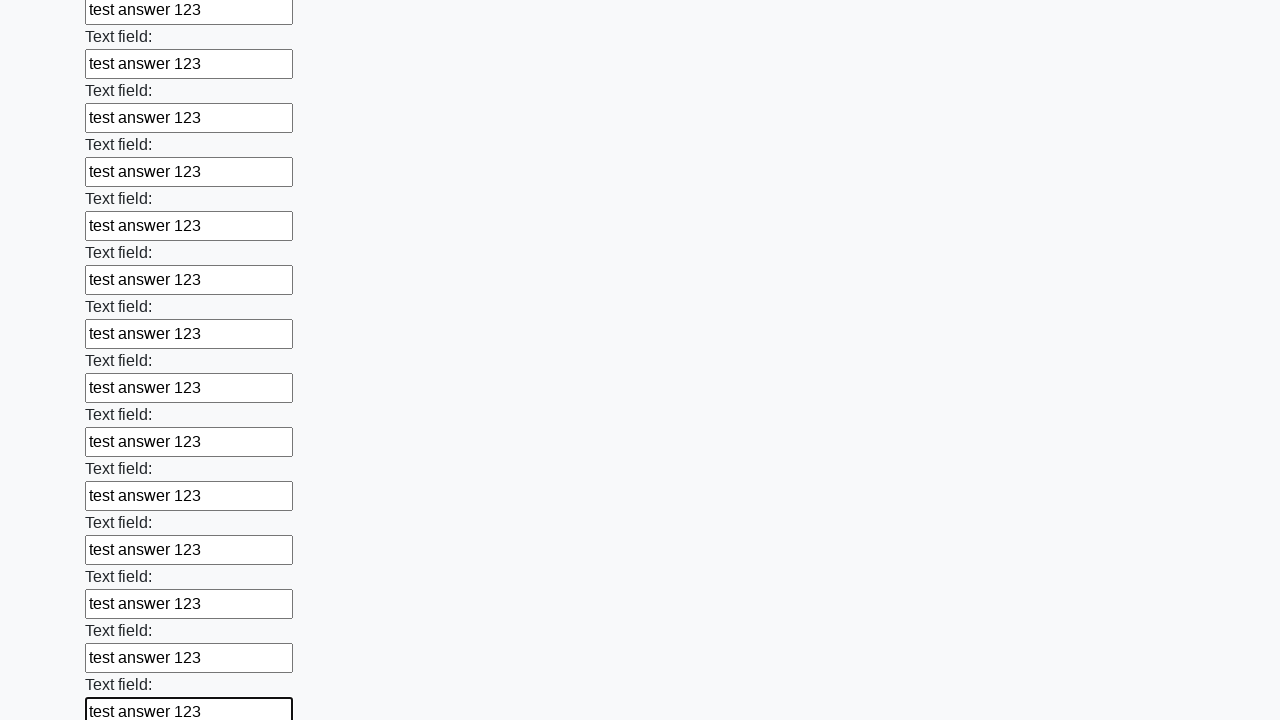

Filled an input field with 'test answer 123' on input >> nth=68
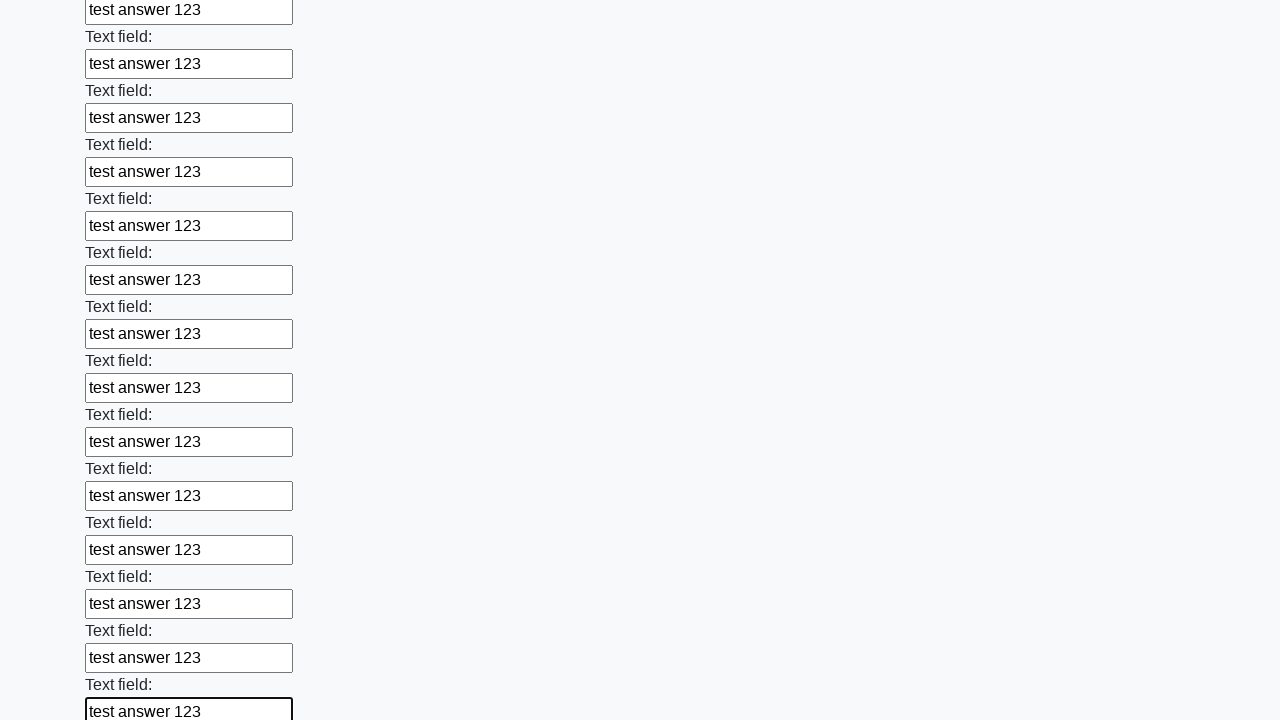

Filled an input field with 'test answer 123' on input >> nth=69
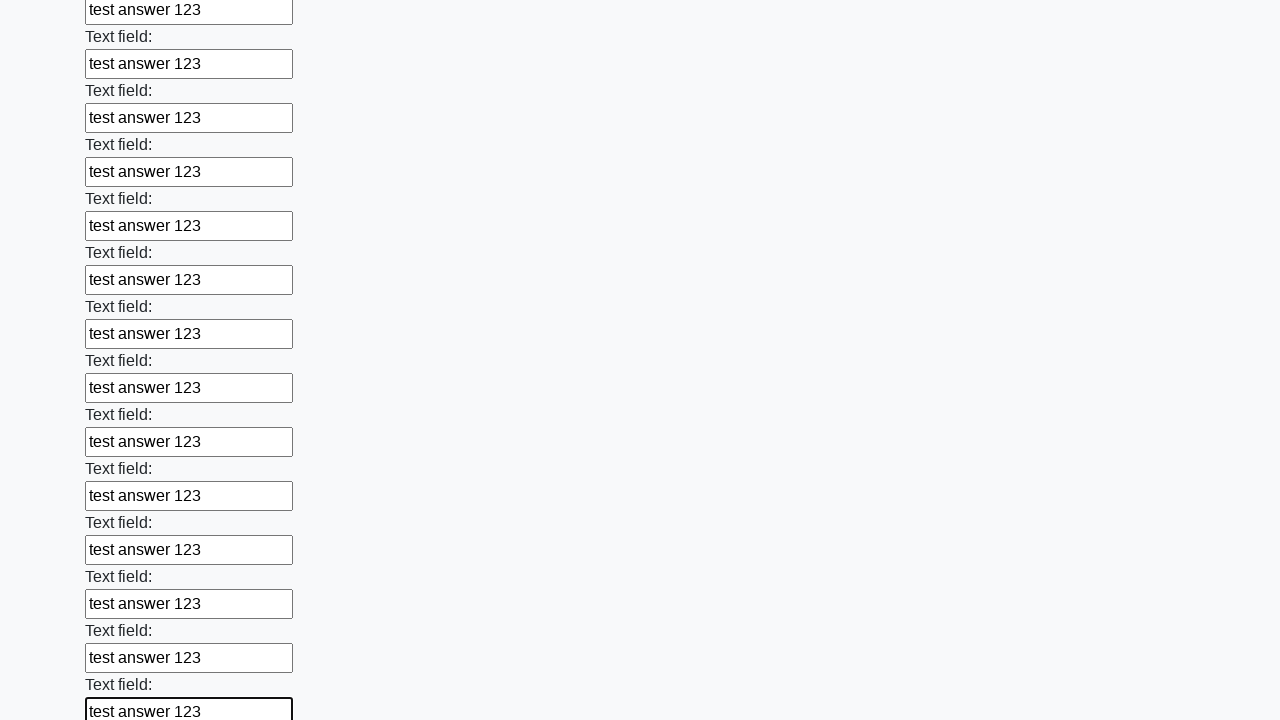

Filled an input field with 'test answer 123' on input >> nth=70
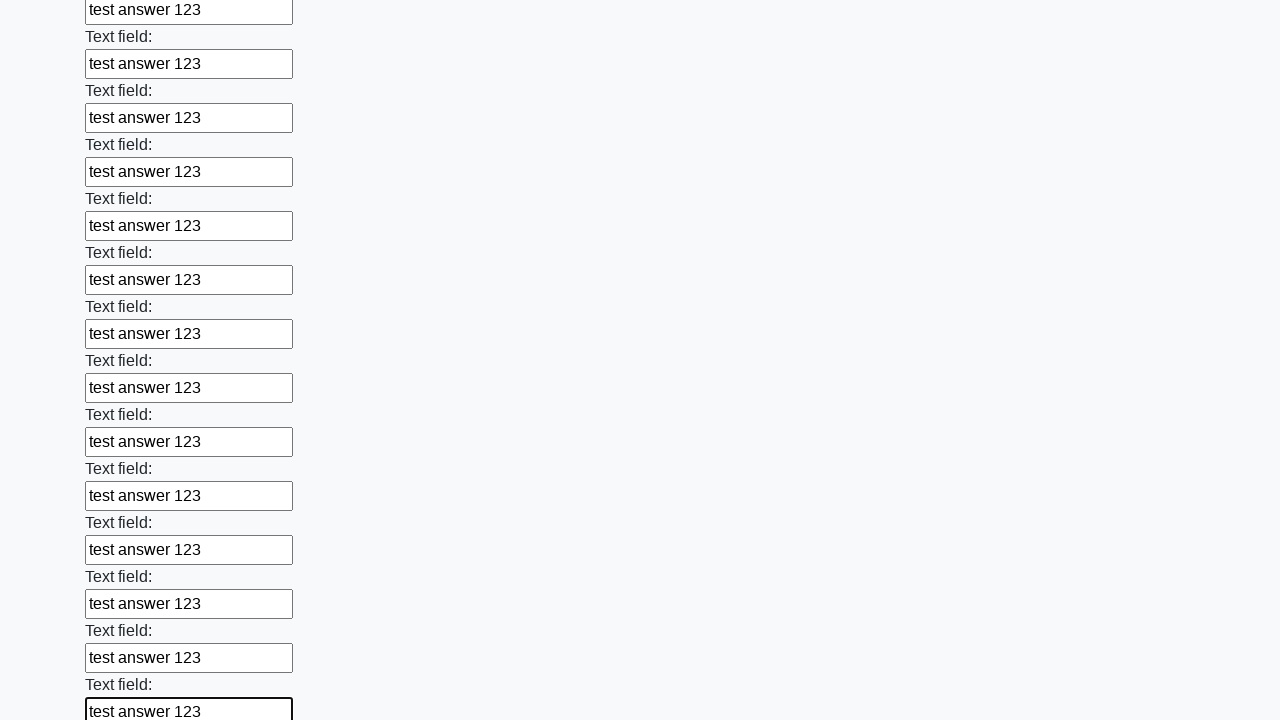

Filled an input field with 'test answer 123' on input >> nth=71
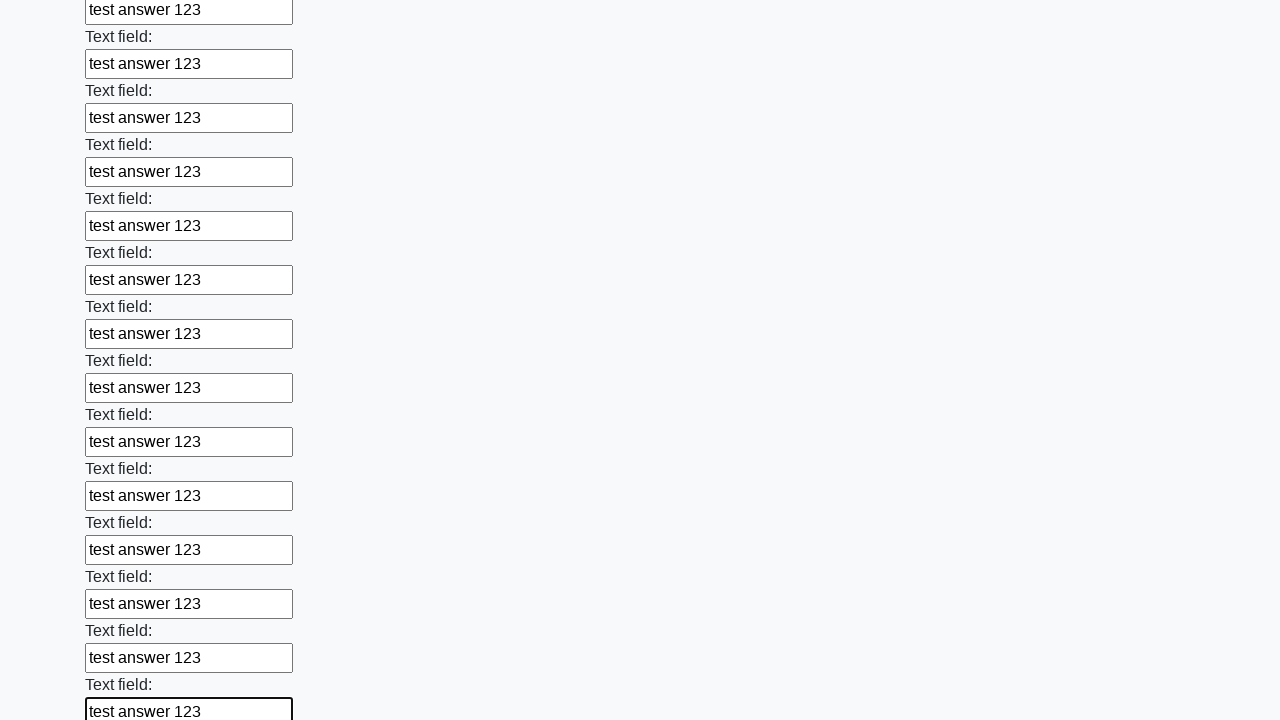

Filled an input field with 'test answer 123' on input >> nth=72
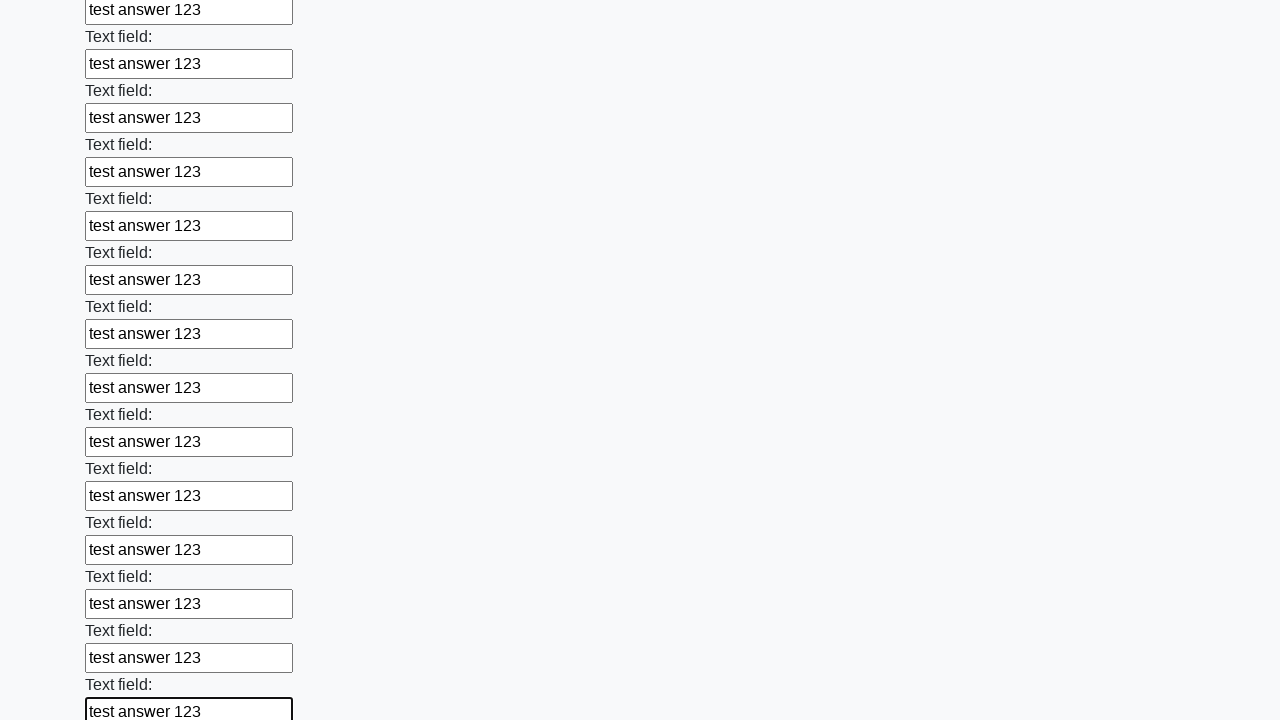

Filled an input field with 'test answer 123' on input >> nth=73
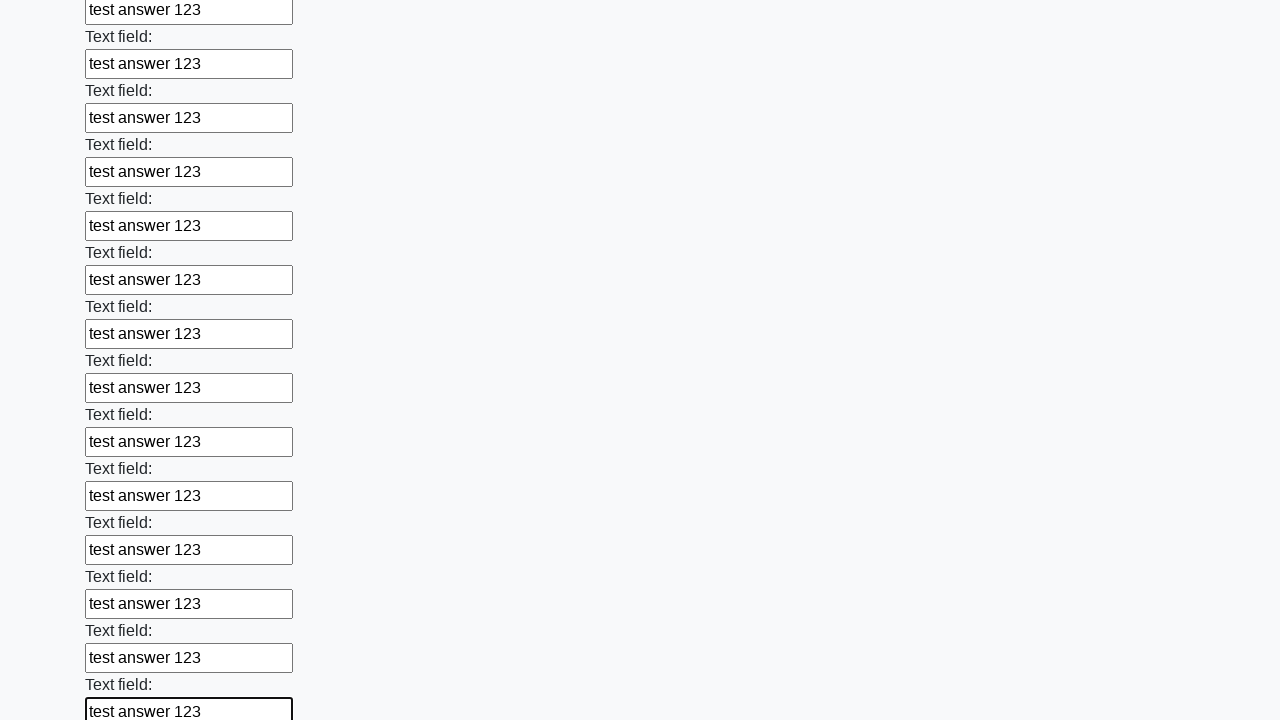

Filled an input field with 'test answer 123' on input >> nth=74
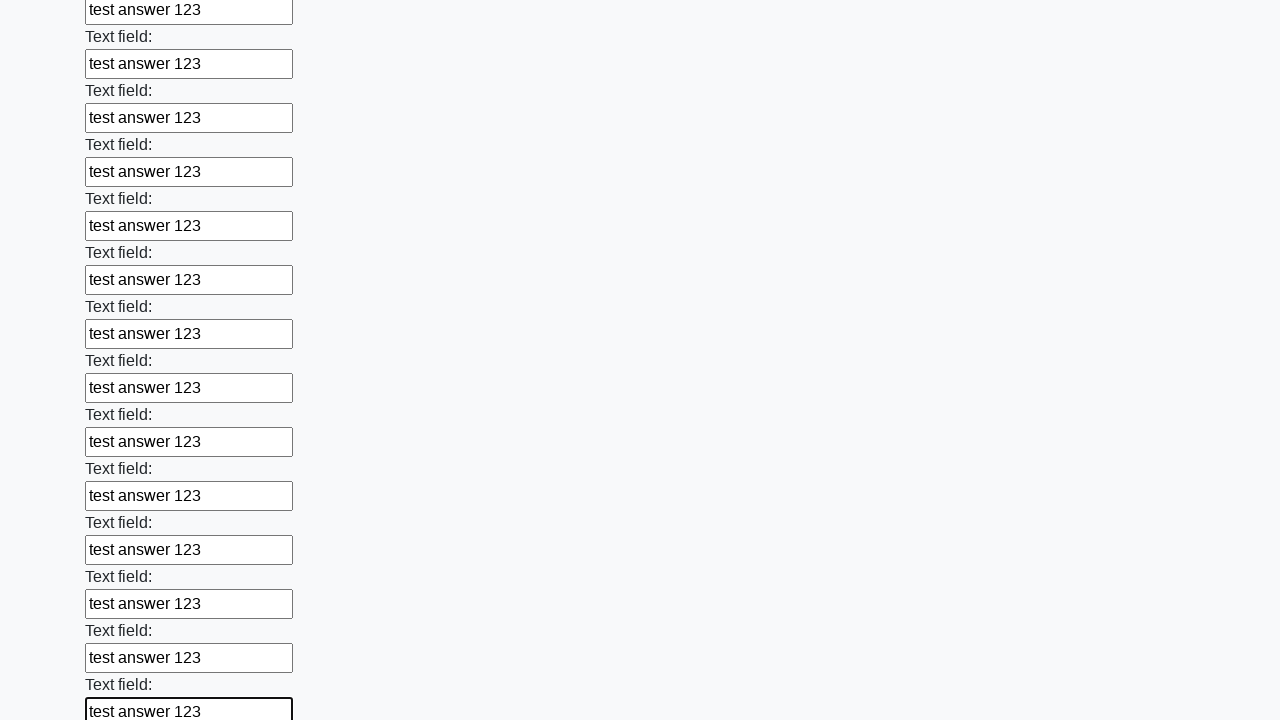

Filled an input field with 'test answer 123' on input >> nth=75
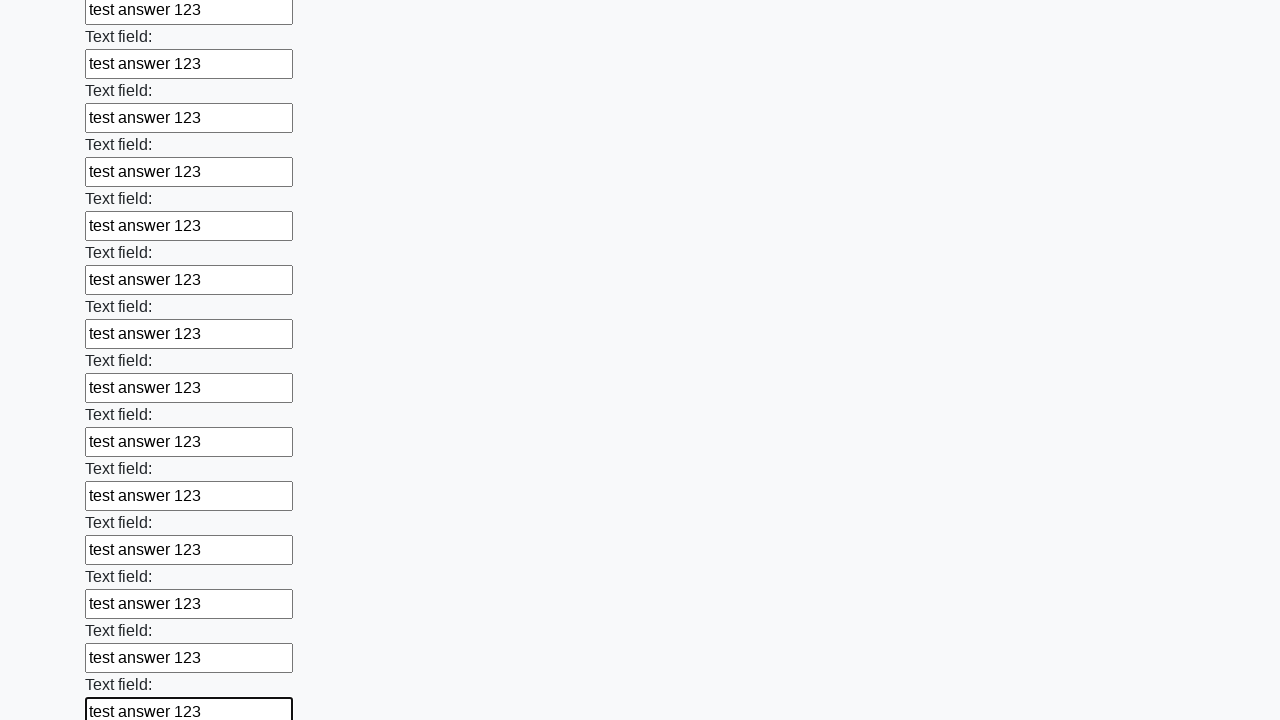

Filled an input field with 'test answer 123' on input >> nth=76
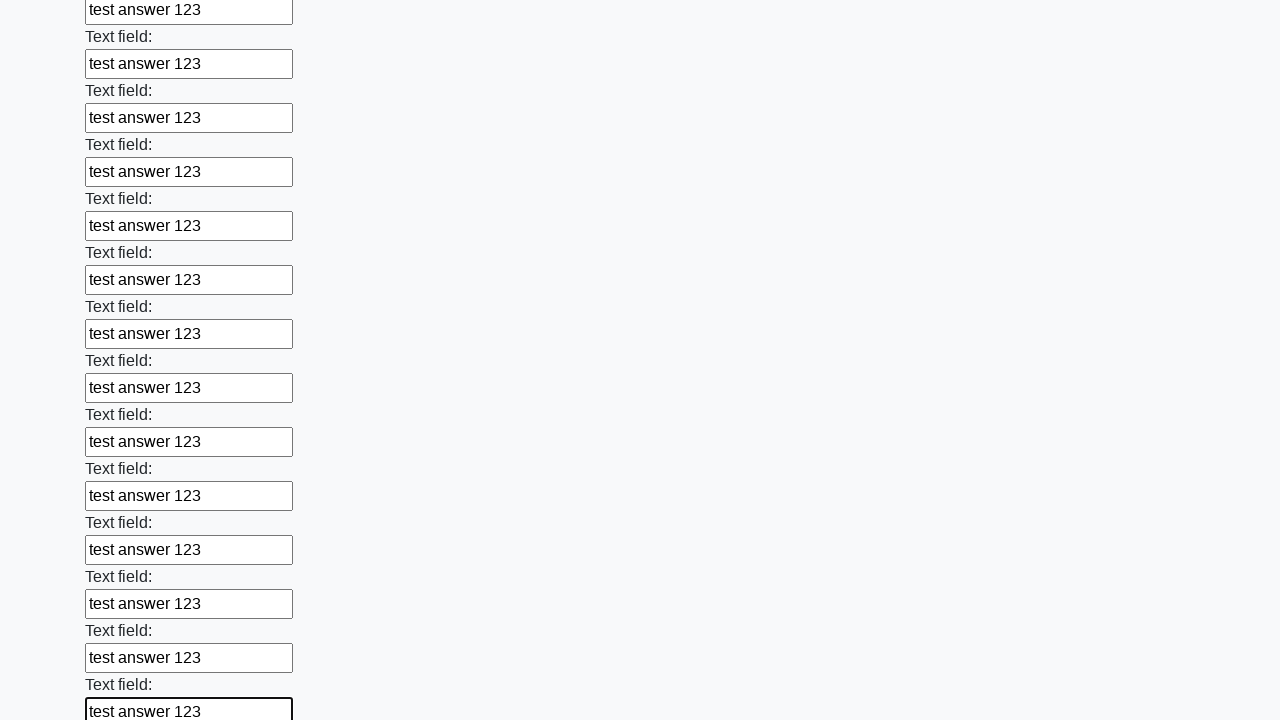

Filled an input field with 'test answer 123' on input >> nth=77
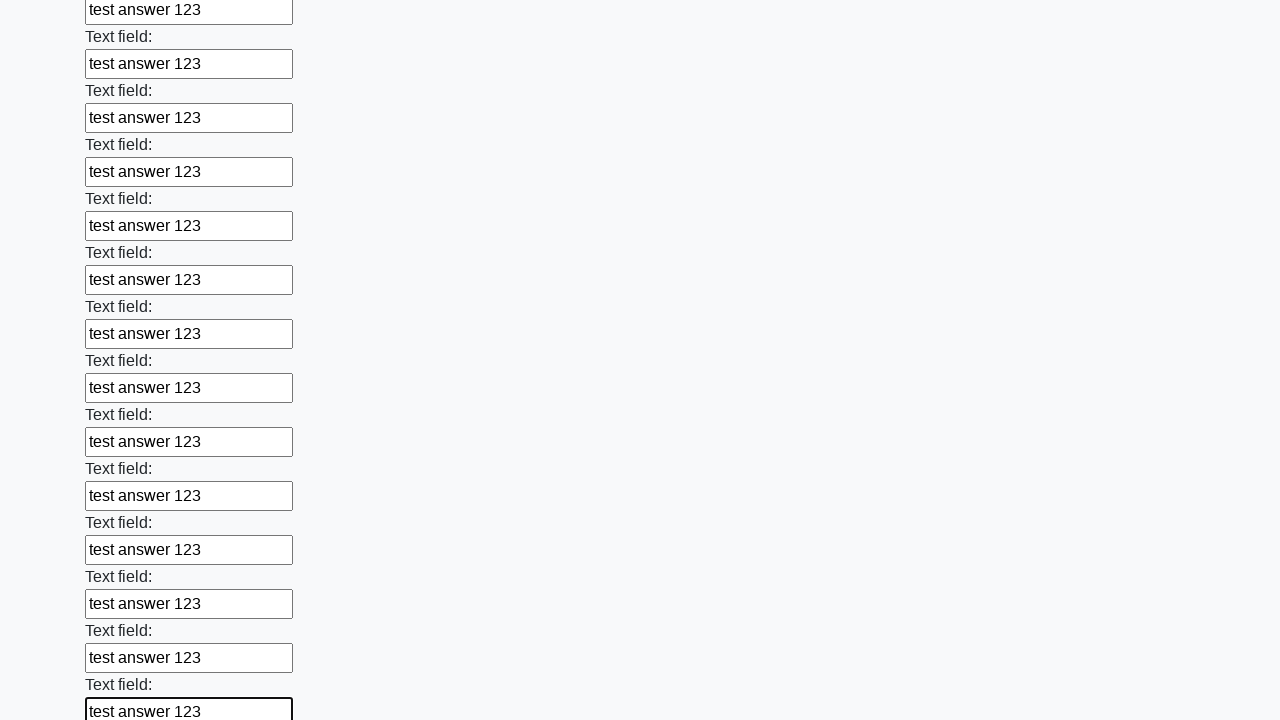

Filled an input field with 'test answer 123' on input >> nth=78
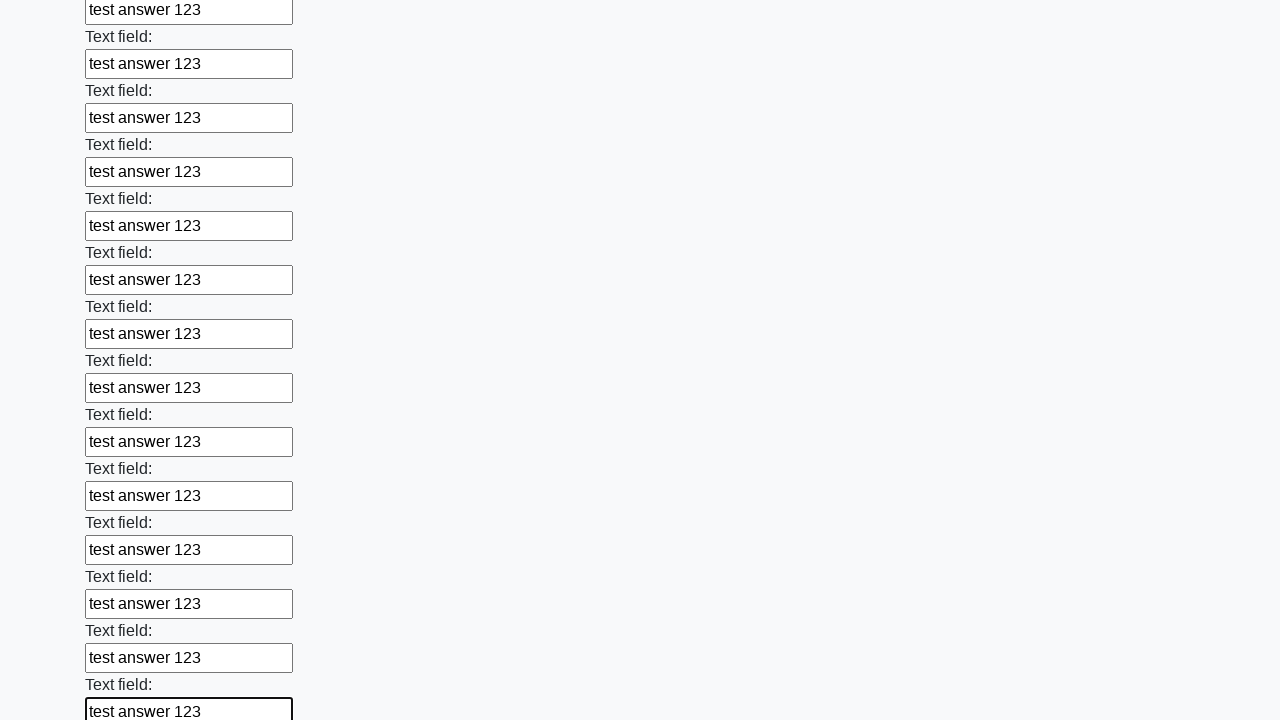

Filled an input field with 'test answer 123' on input >> nth=79
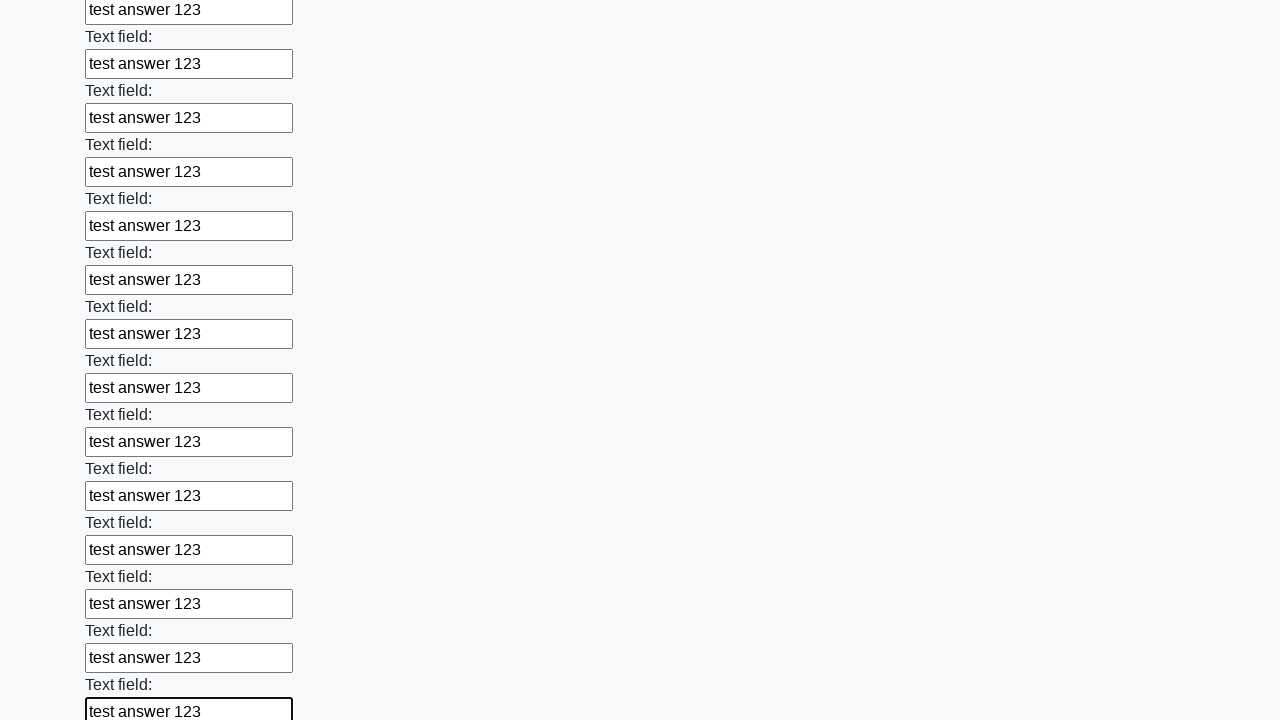

Filled an input field with 'test answer 123' on input >> nth=80
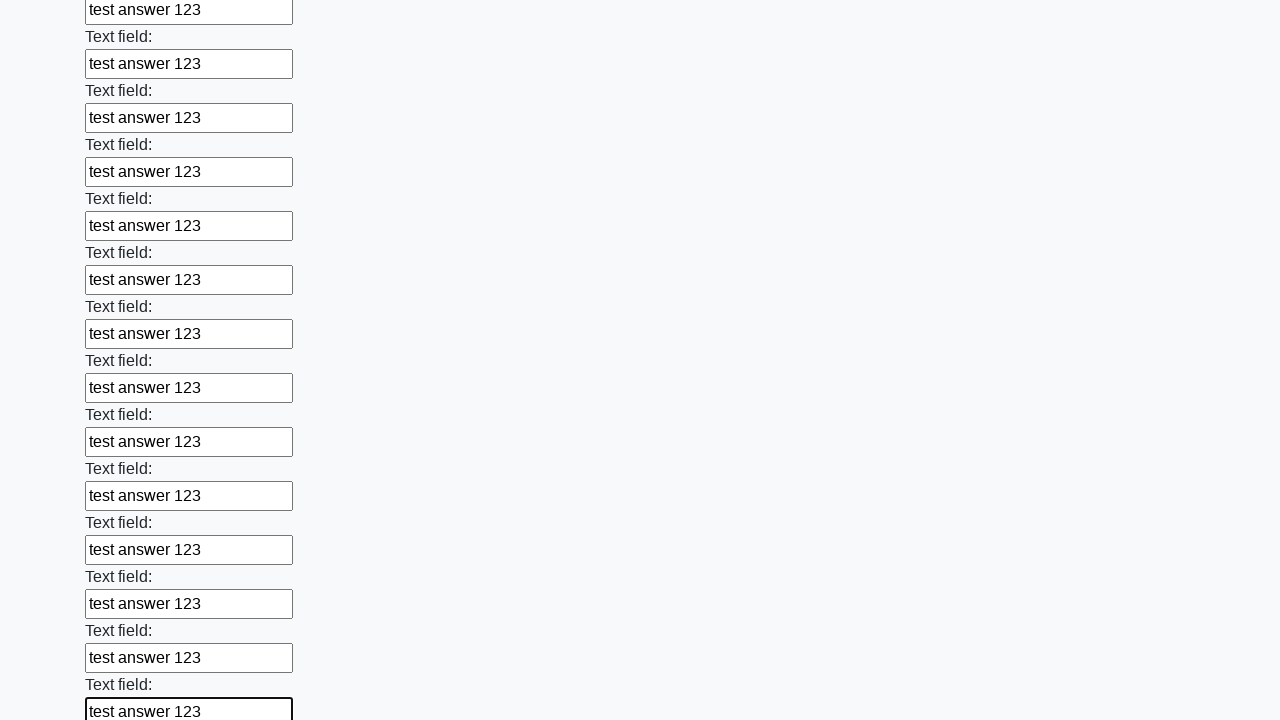

Filled an input field with 'test answer 123' on input >> nth=81
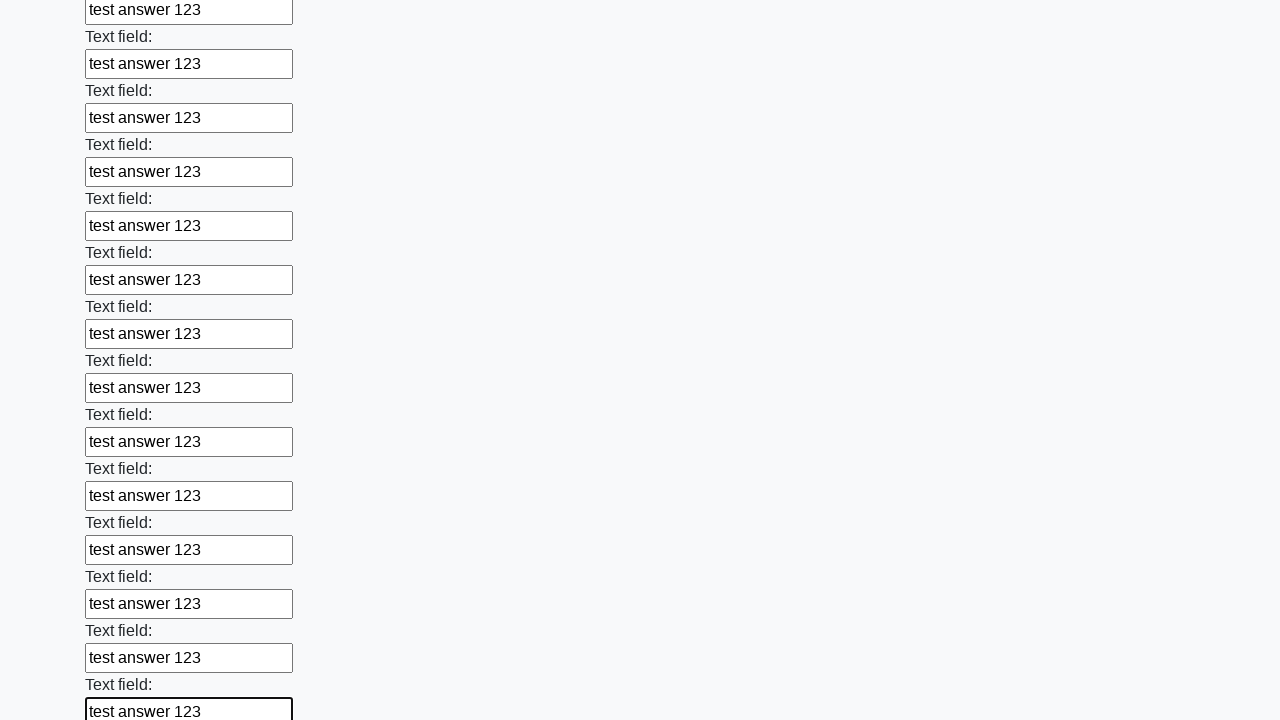

Filled an input field with 'test answer 123' on input >> nth=82
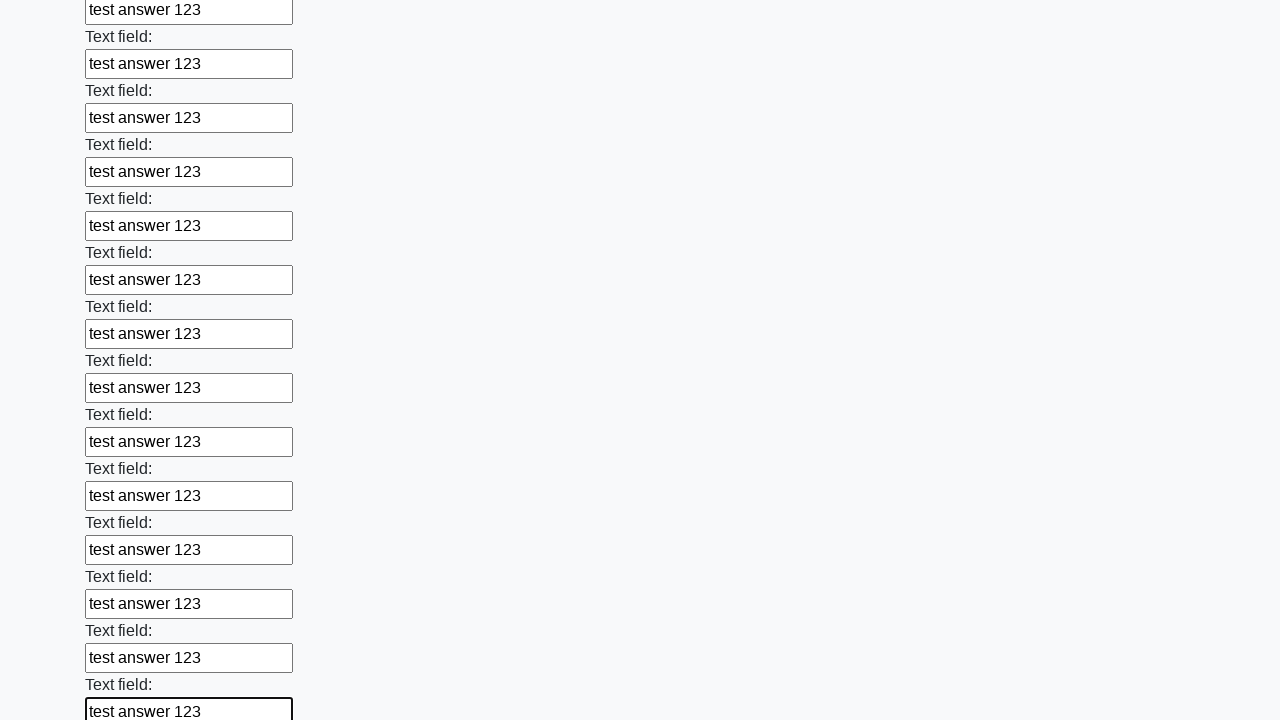

Filled an input field with 'test answer 123' on input >> nth=83
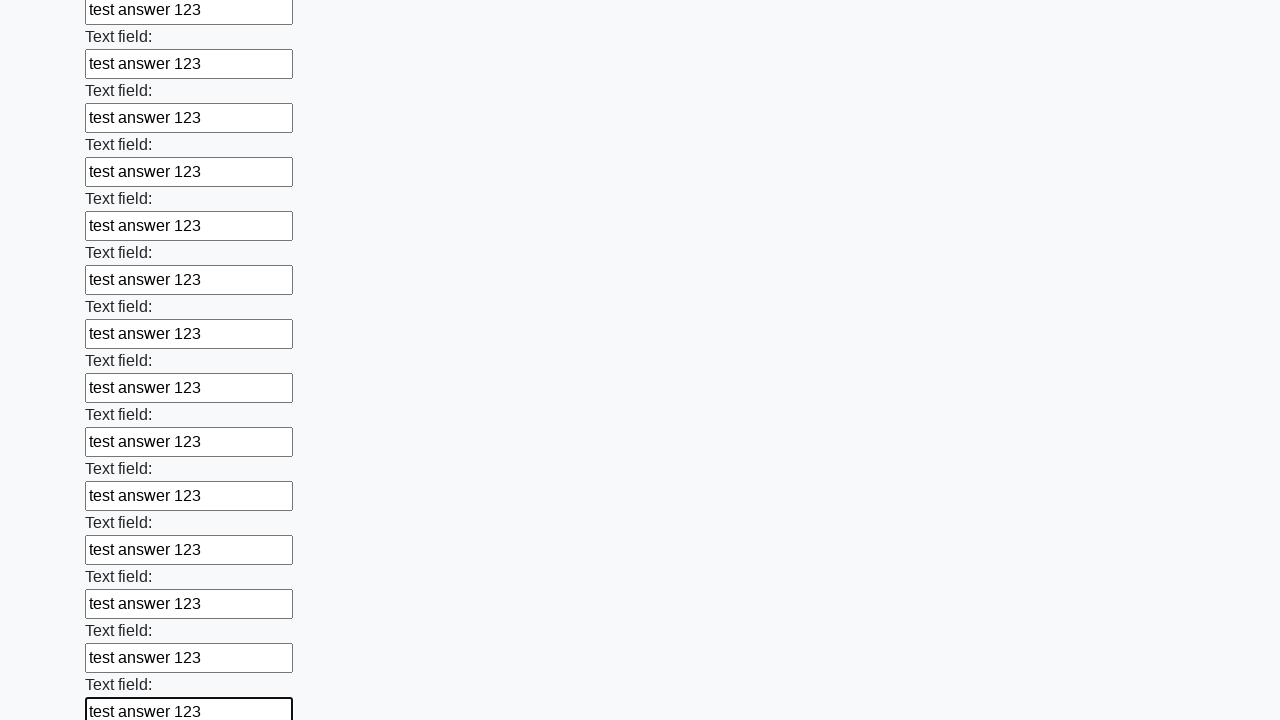

Filled an input field with 'test answer 123' on input >> nth=84
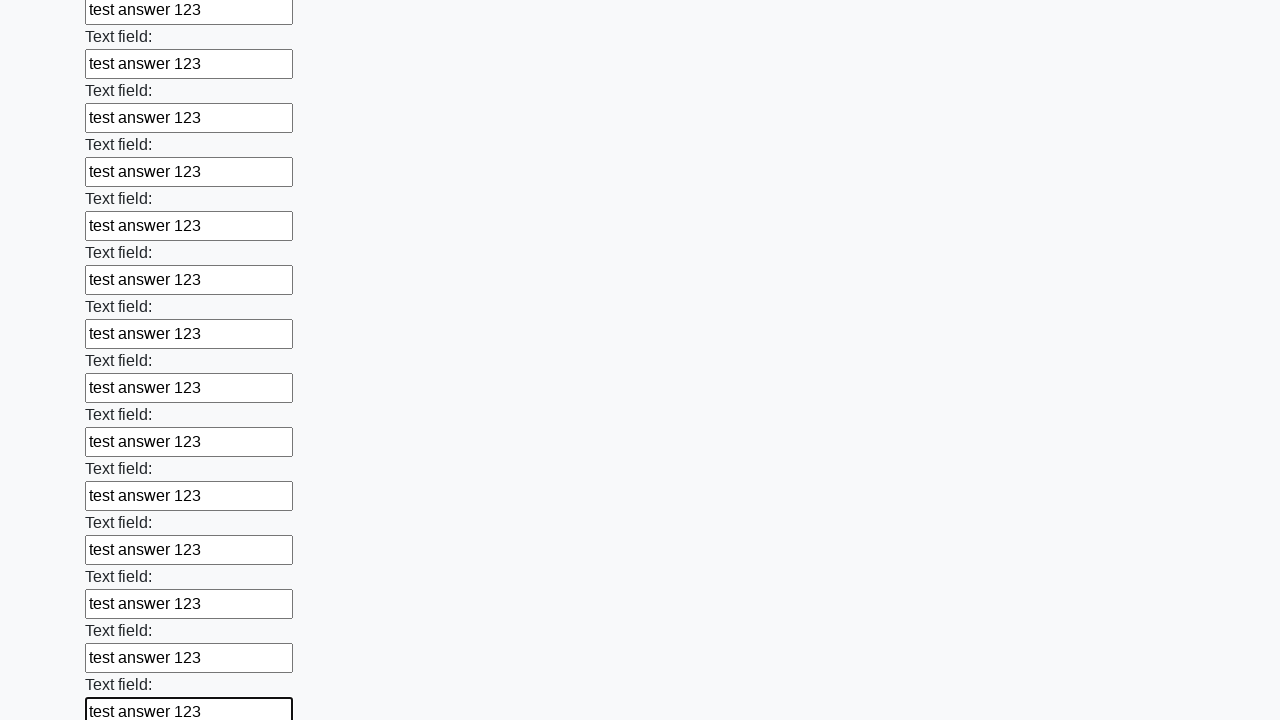

Filled an input field with 'test answer 123' on input >> nth=85
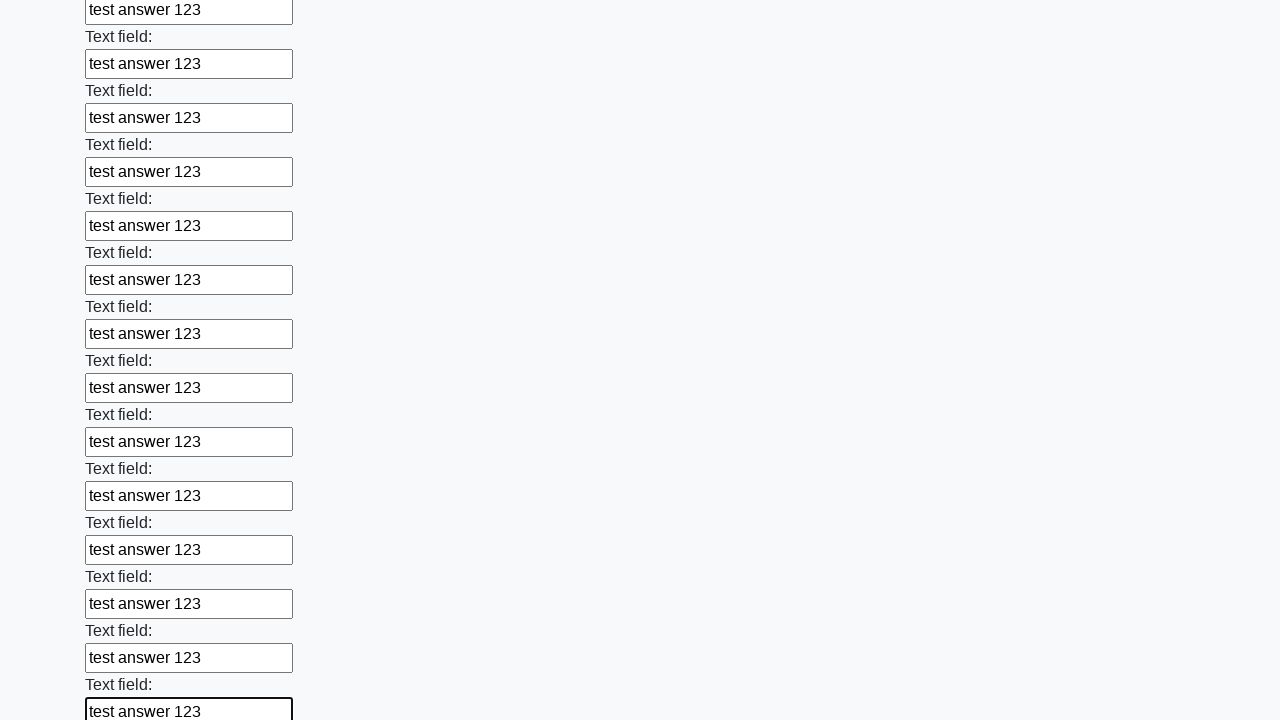

Filled an input field with 'test answer 123' on input >> nth=86
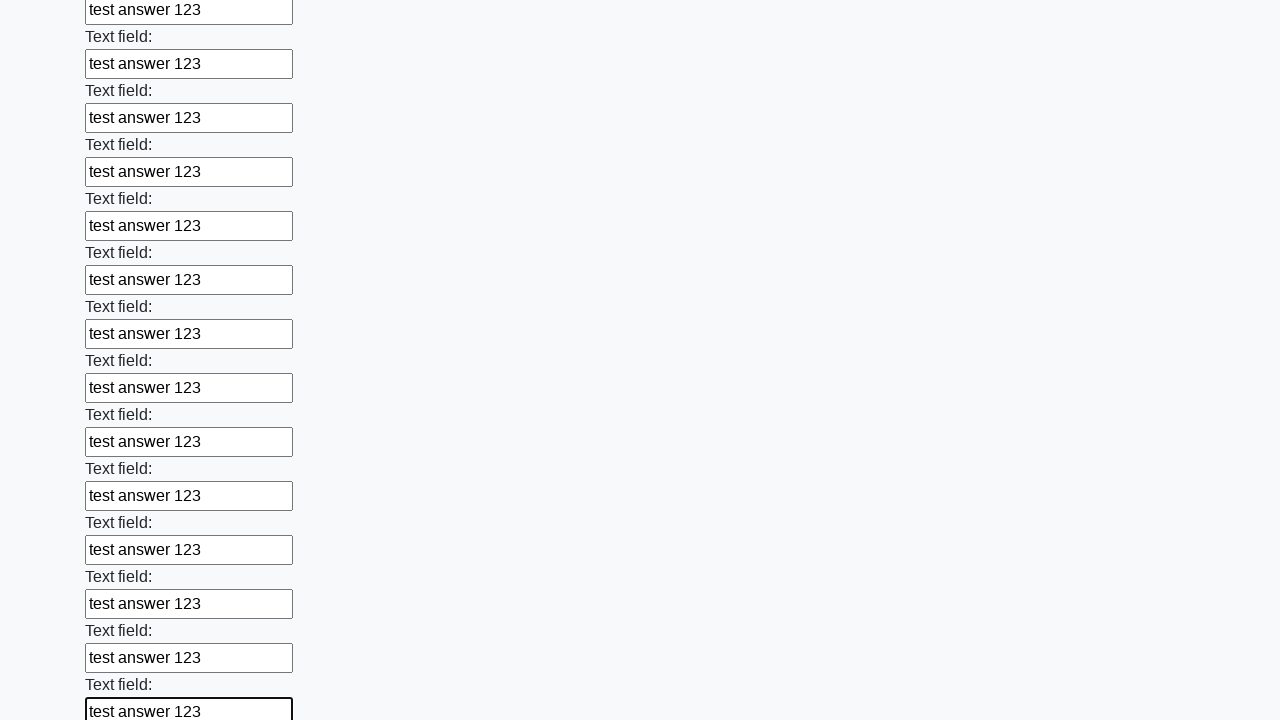

Filled an input field with 'test answer 123' on input >> nth=87
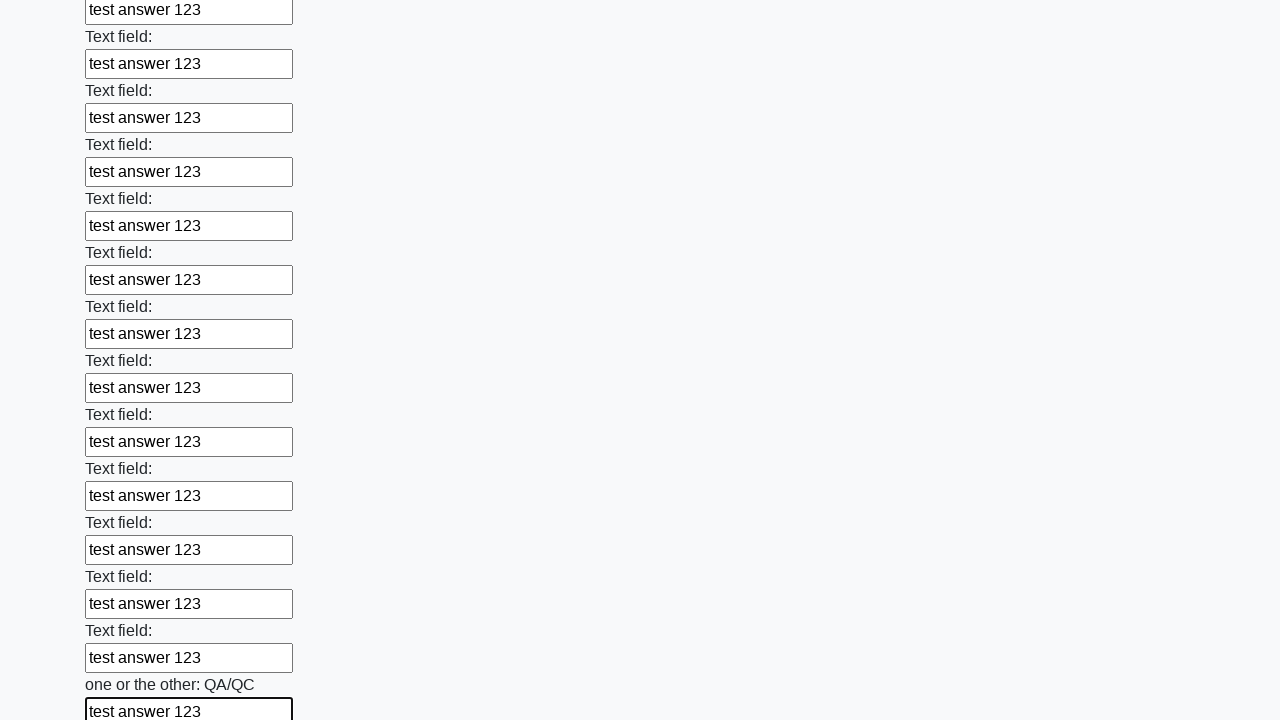

Filled an input field with 'test answer 123' on input >> nth=88
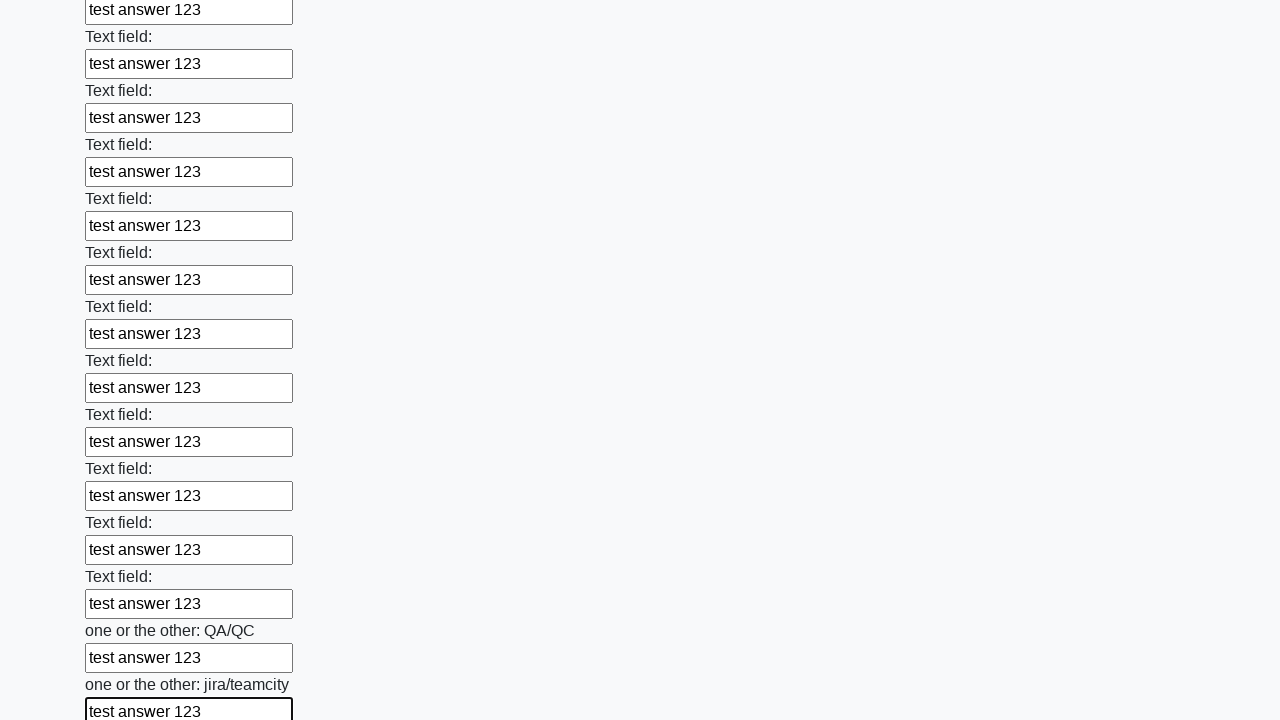

Filled an input field with 'test answer 123' on input >> nth=89
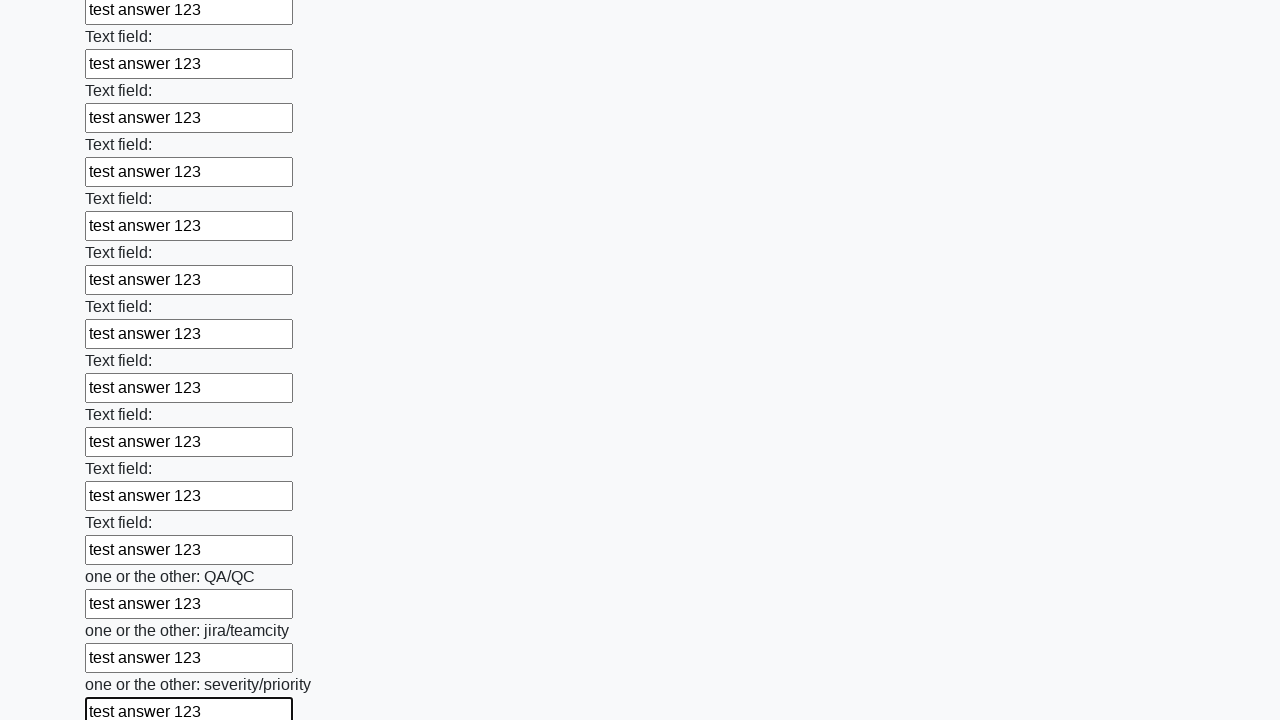

Filled an input field with 'test answer 123' on input >> nth=90
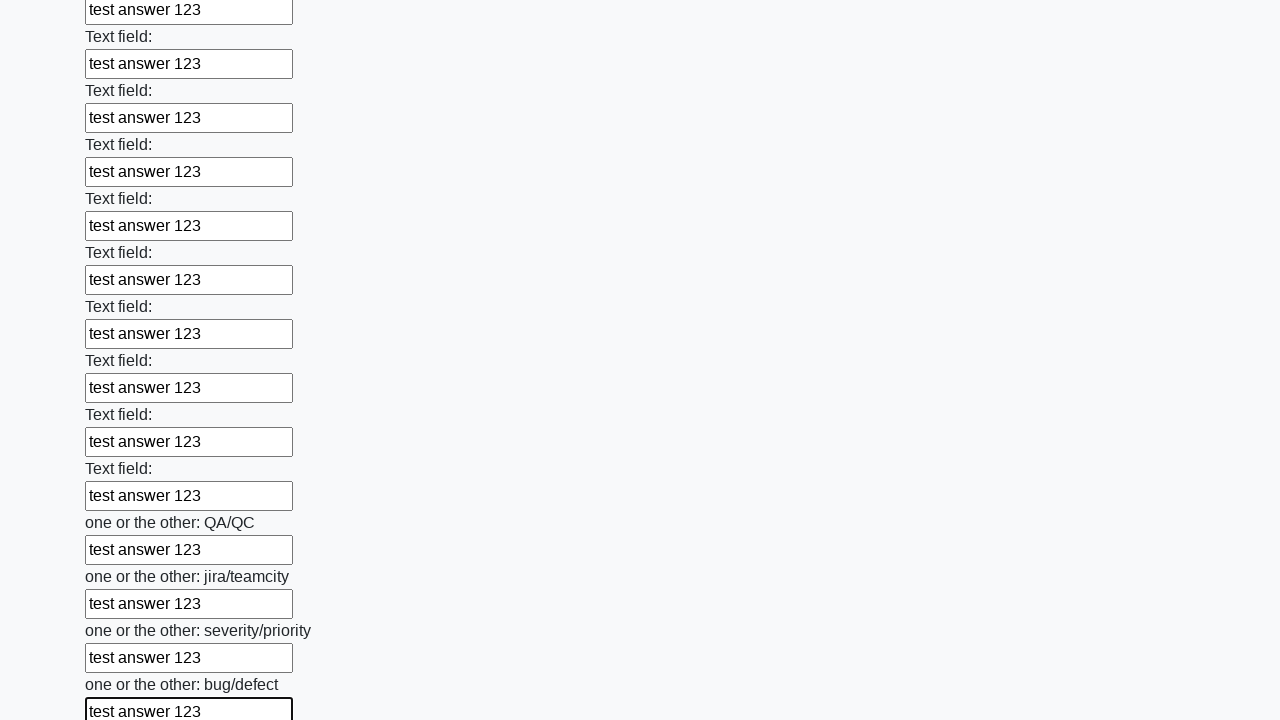

Filled an input field with 'test answer 123' on input >> nth=91
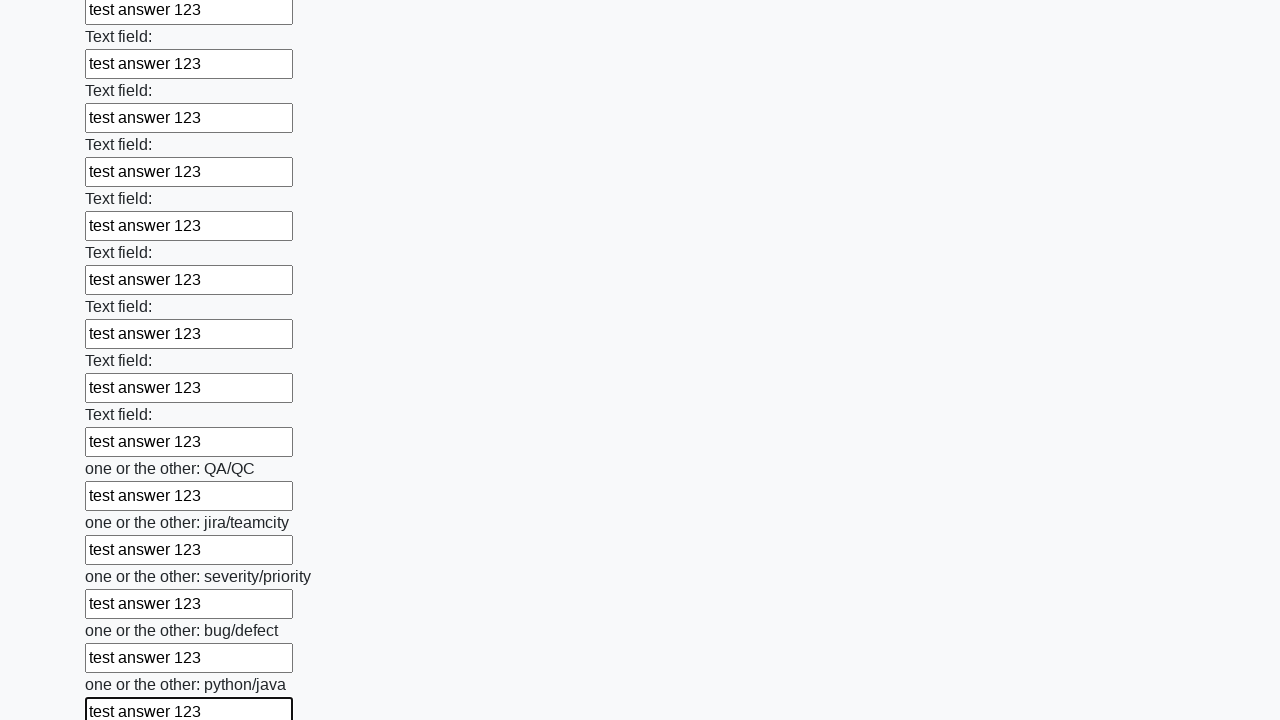

Filled an input field with 'test answer 123' on input >> nth=92
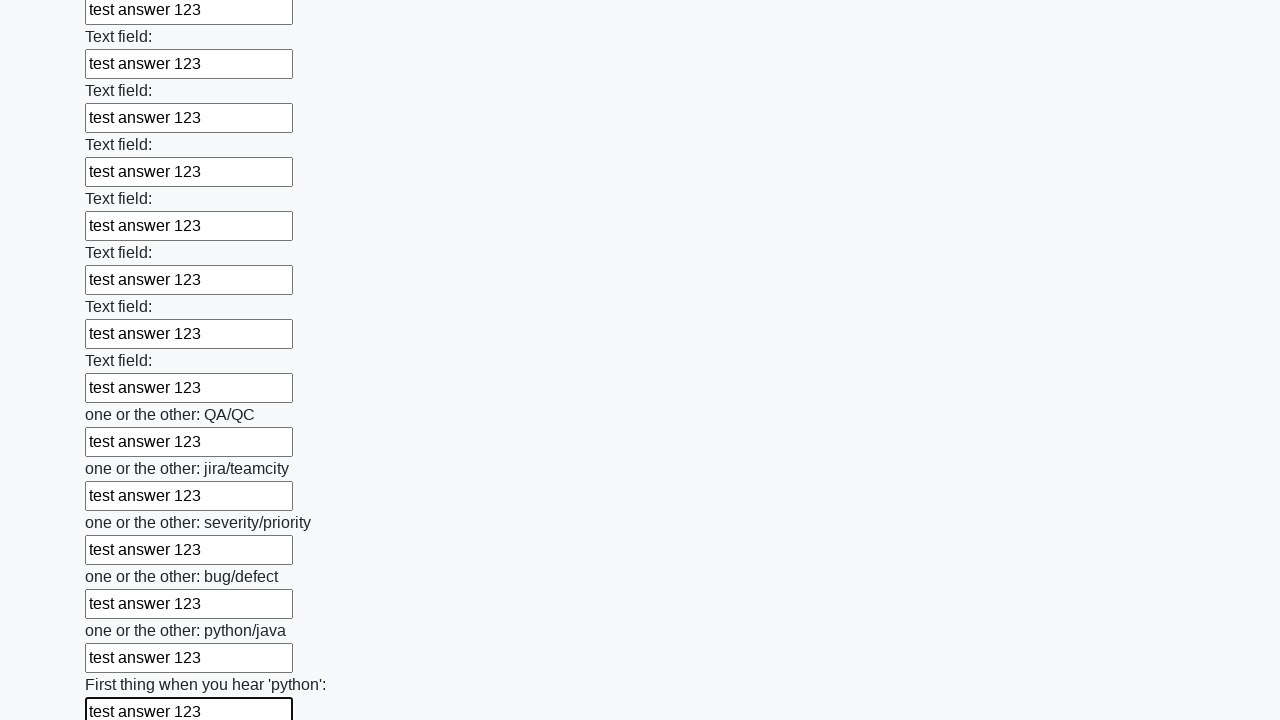

Filled an input field with 'test answer 123' on input >> nth=93
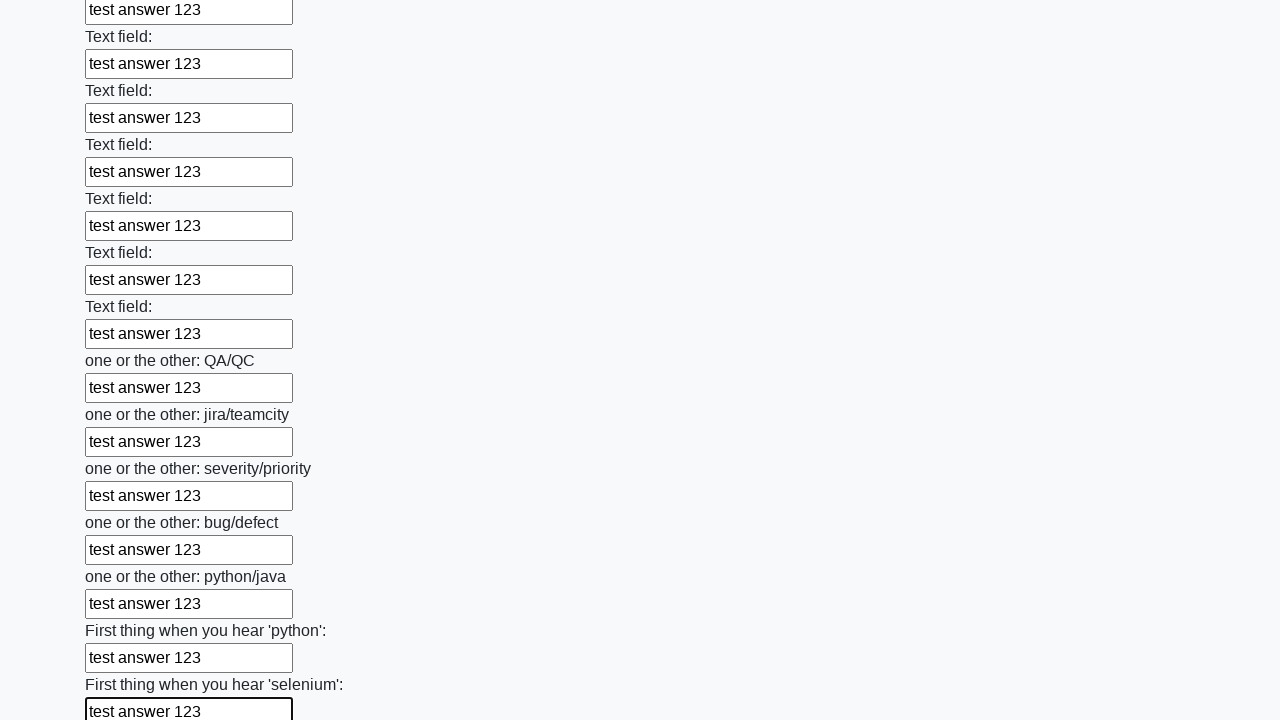

Filled an input field with 'test answer 123' on input >> nth=94
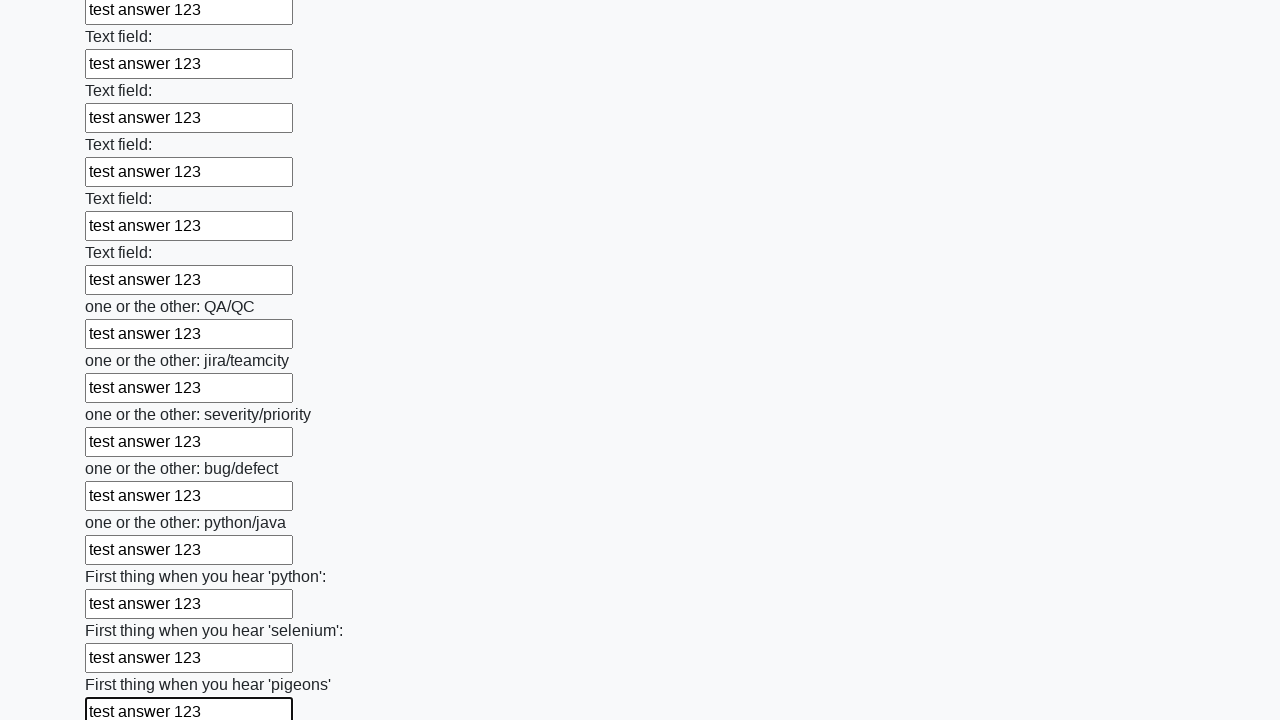

Filled an input field with 'test answer 123' on input >> nth=95
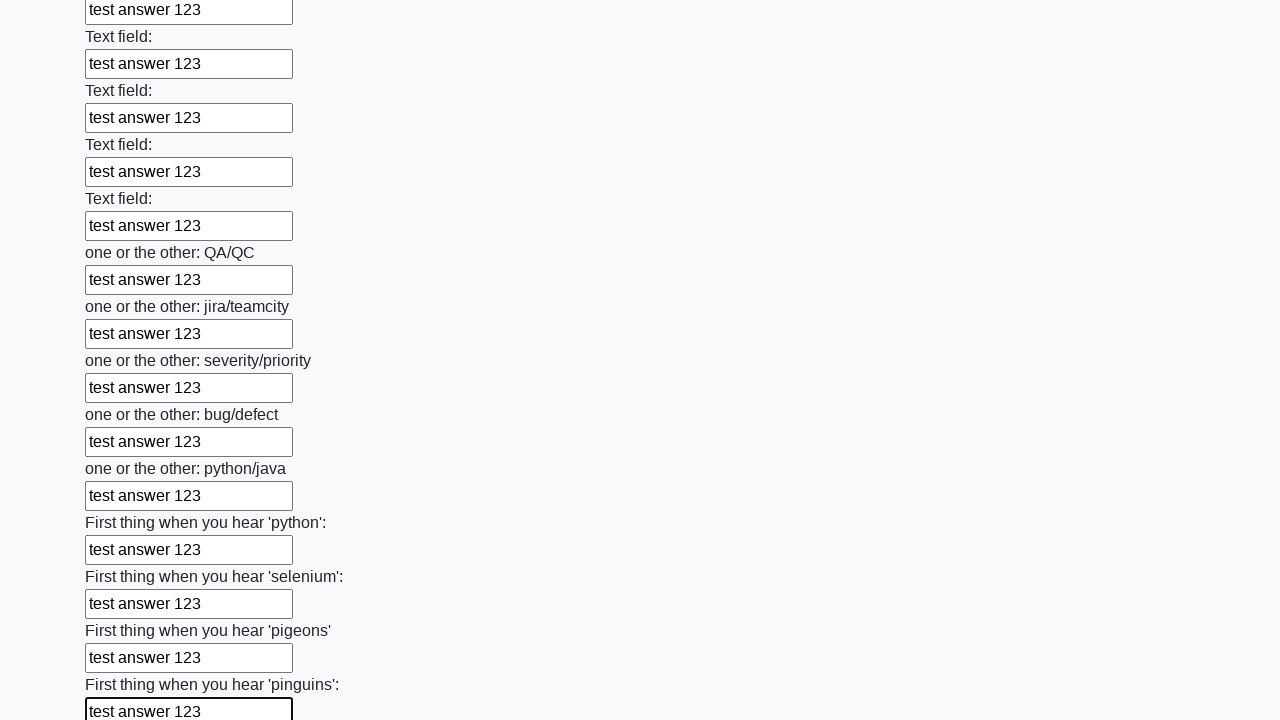

Filled an input field with 'test answer 123' on input >> nth=96
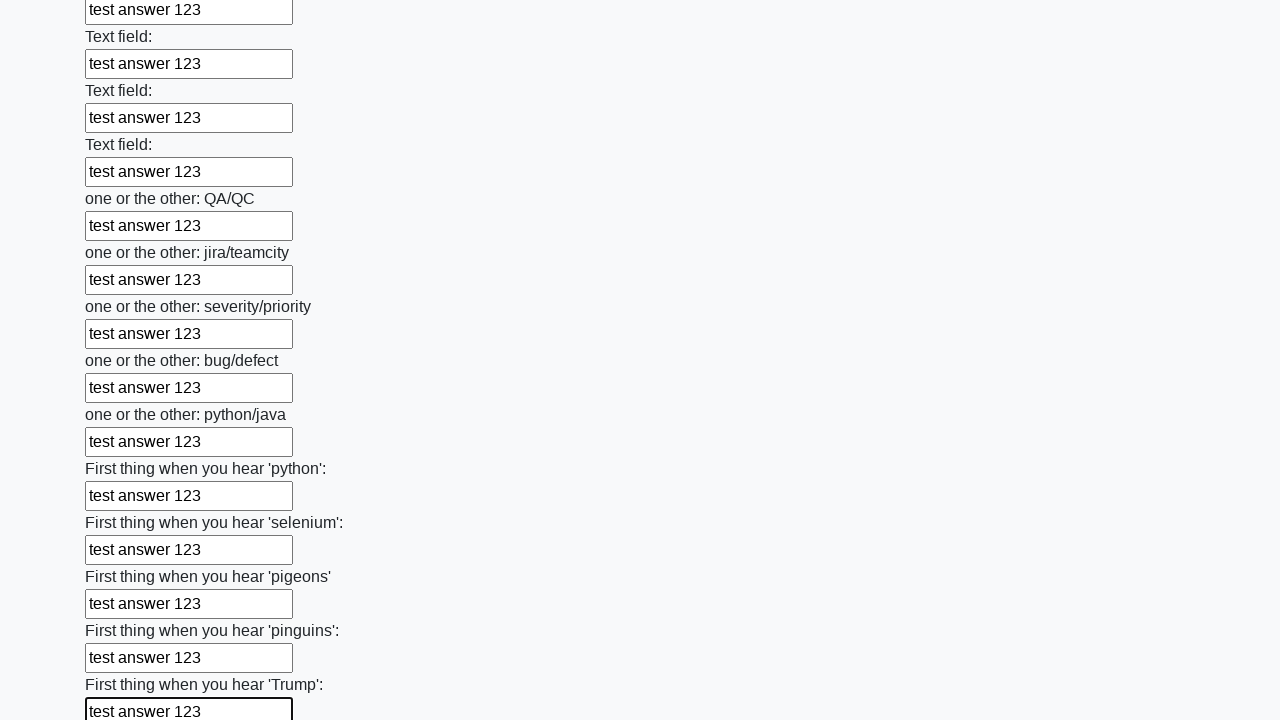

Filled an input field with 'test answer 123' on input >> nth=97
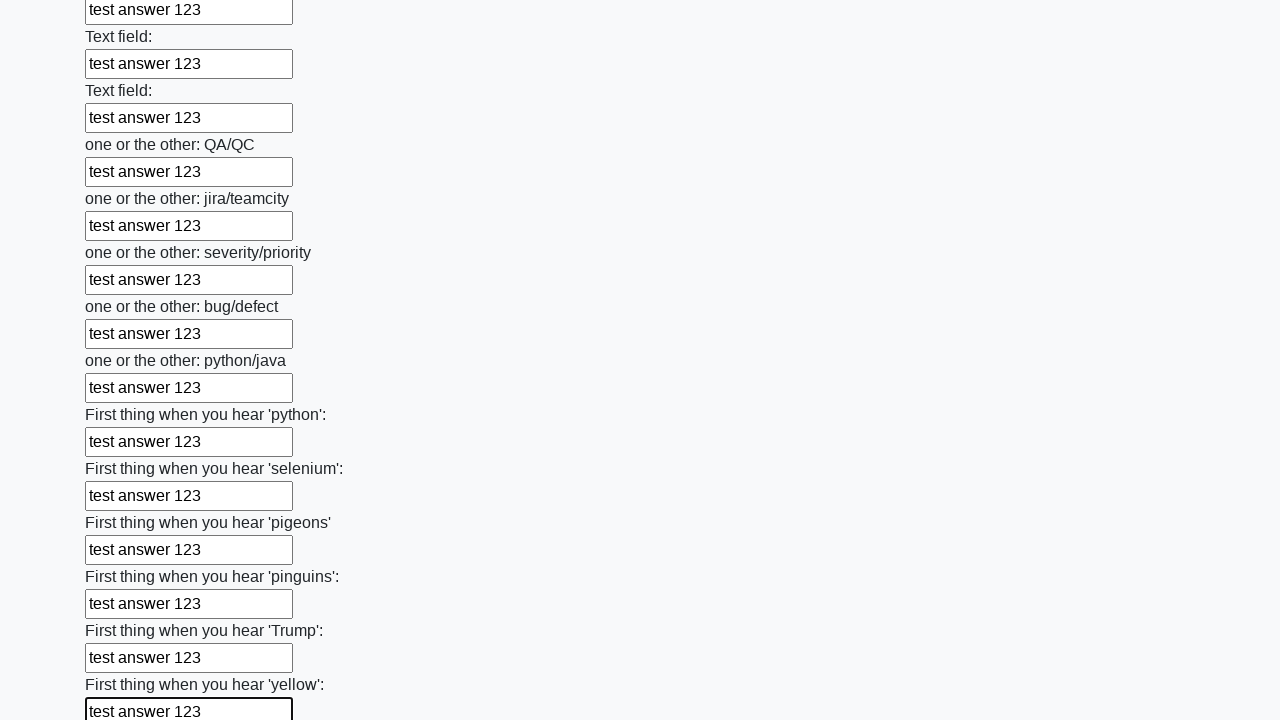

Filled an input field with 'test answer 123' on input >> nth=98
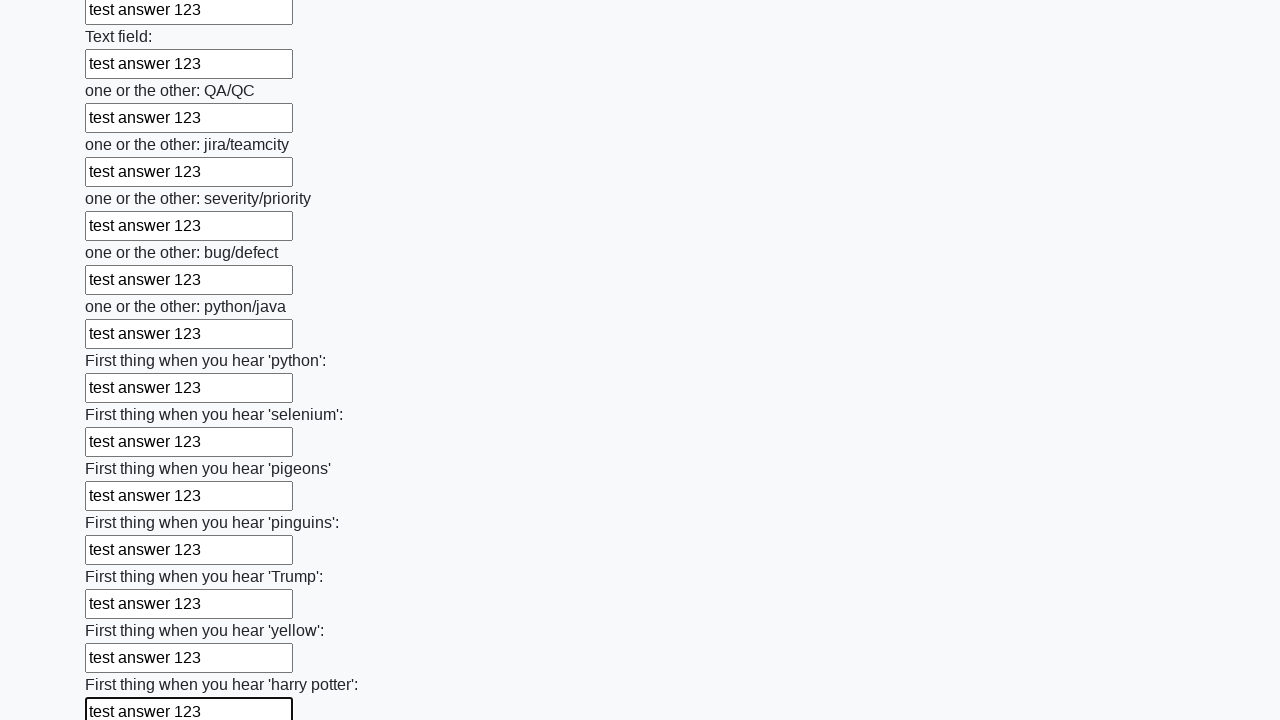

Filled an input field with 'test answer 123' on input >> nth=99
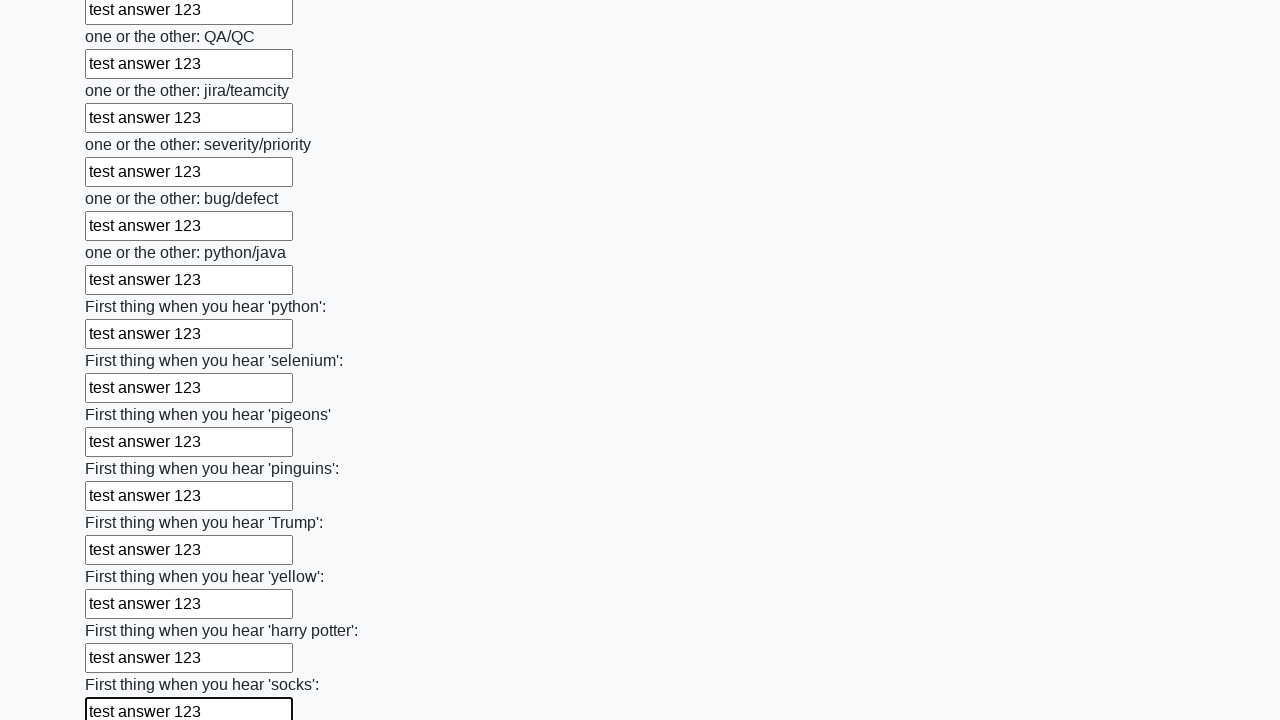

Clicked the form submit button at (123, 611) on button
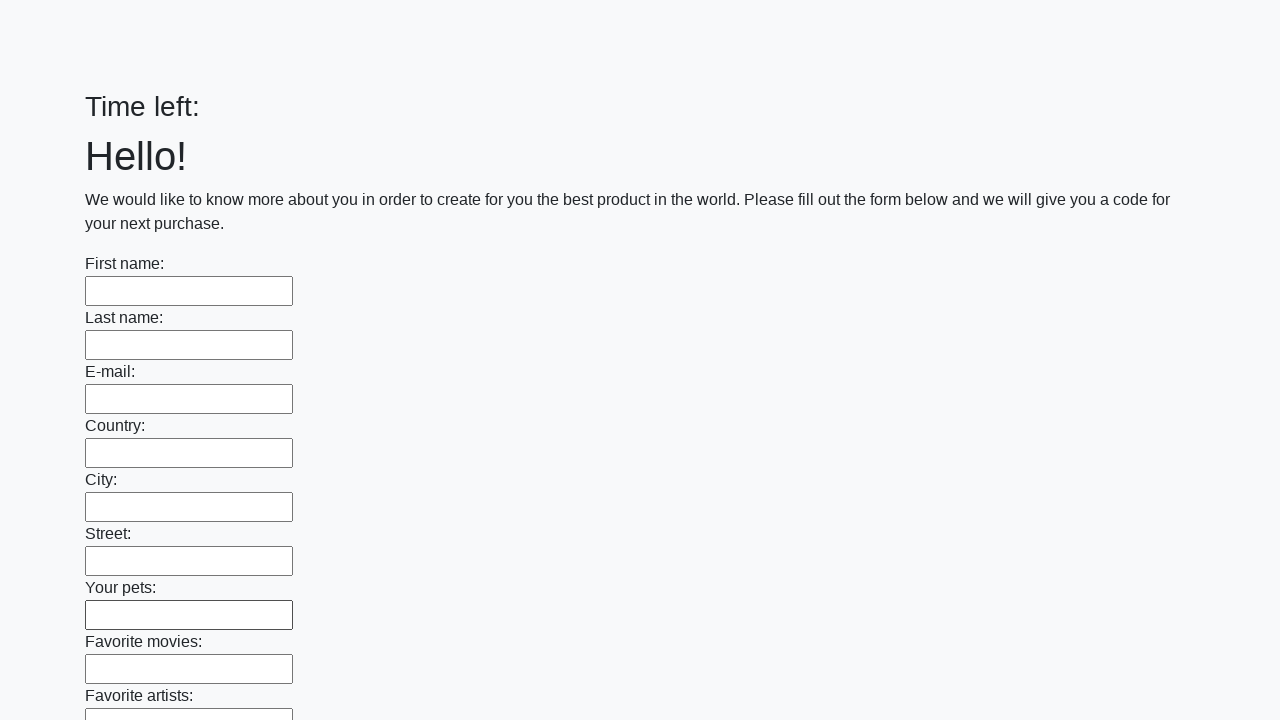

Waited 2 seconds for form submission to complete
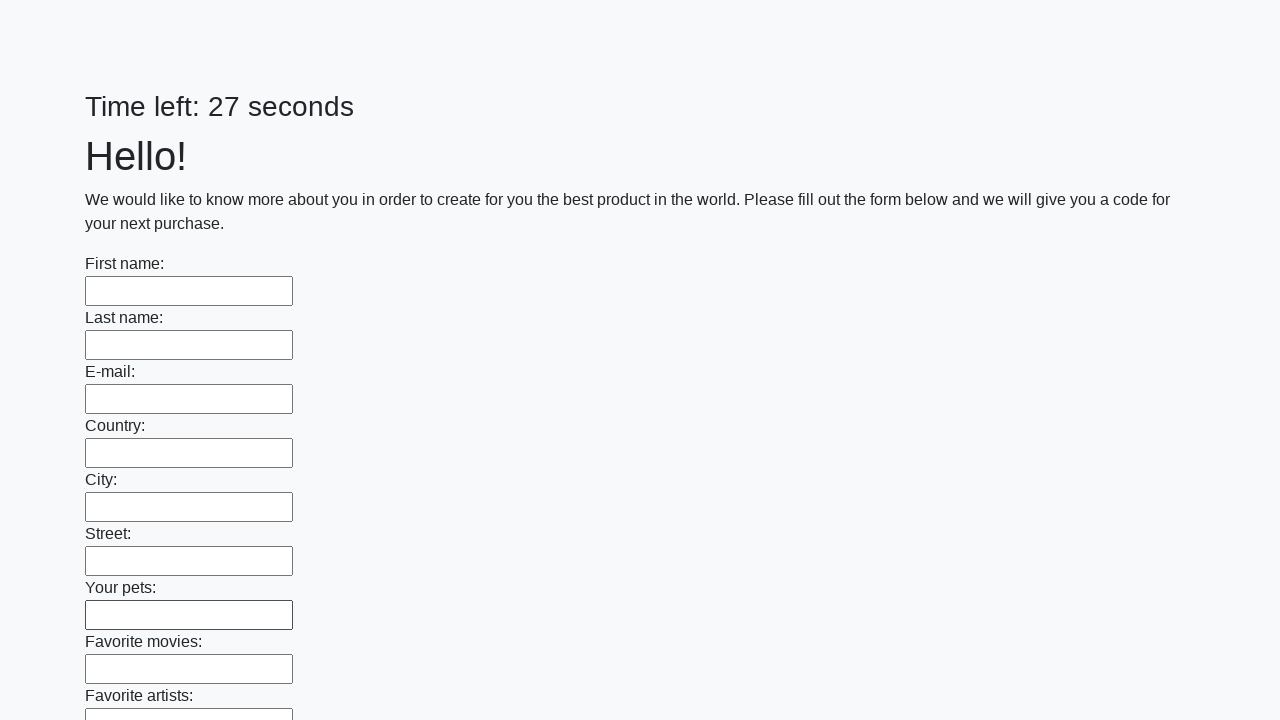

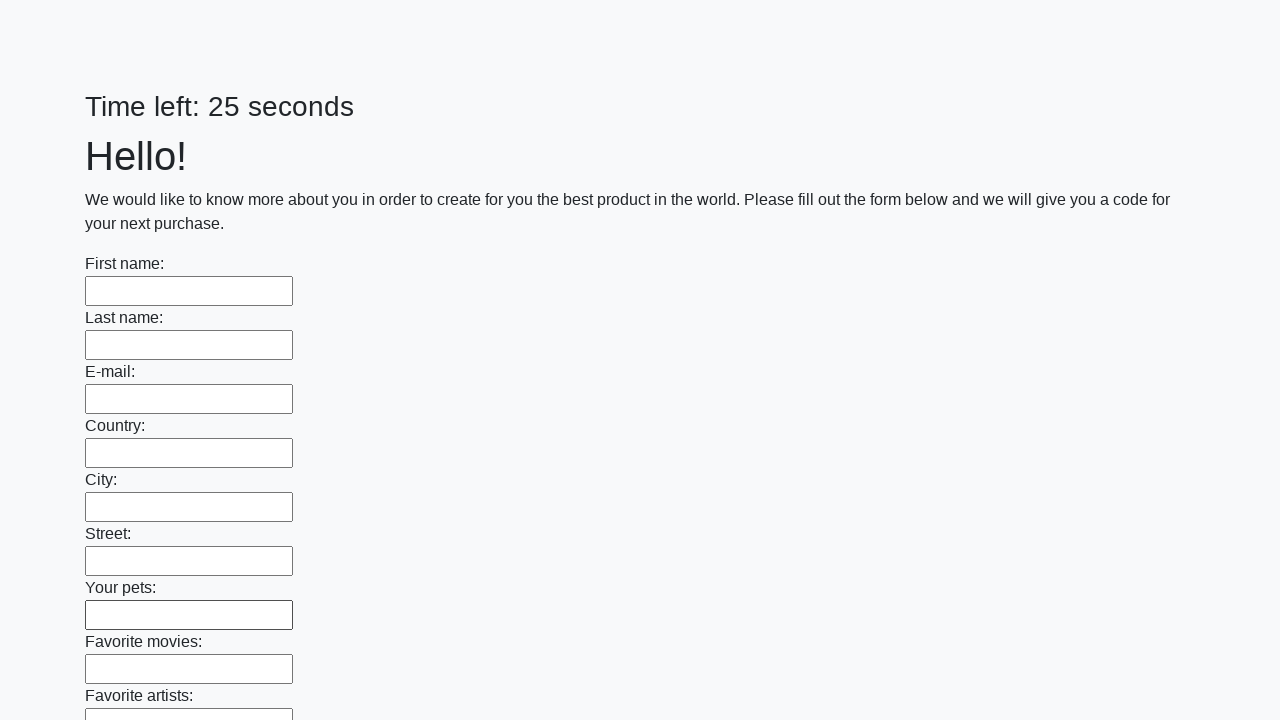